Navigates to an automation practice page and locates all footer links to verify they are present and have href attributes

Starting URL: https://rahulshettyacademy.com/AutomationPractice/

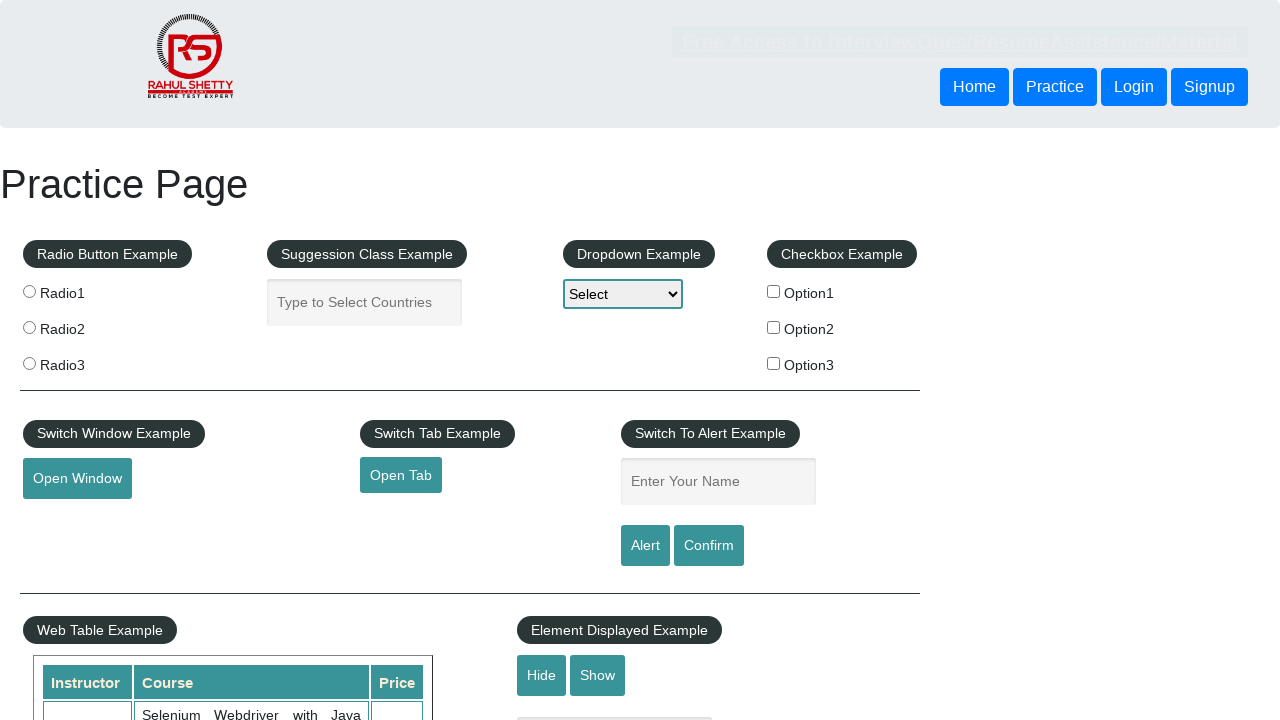

Navigated to automation practice page
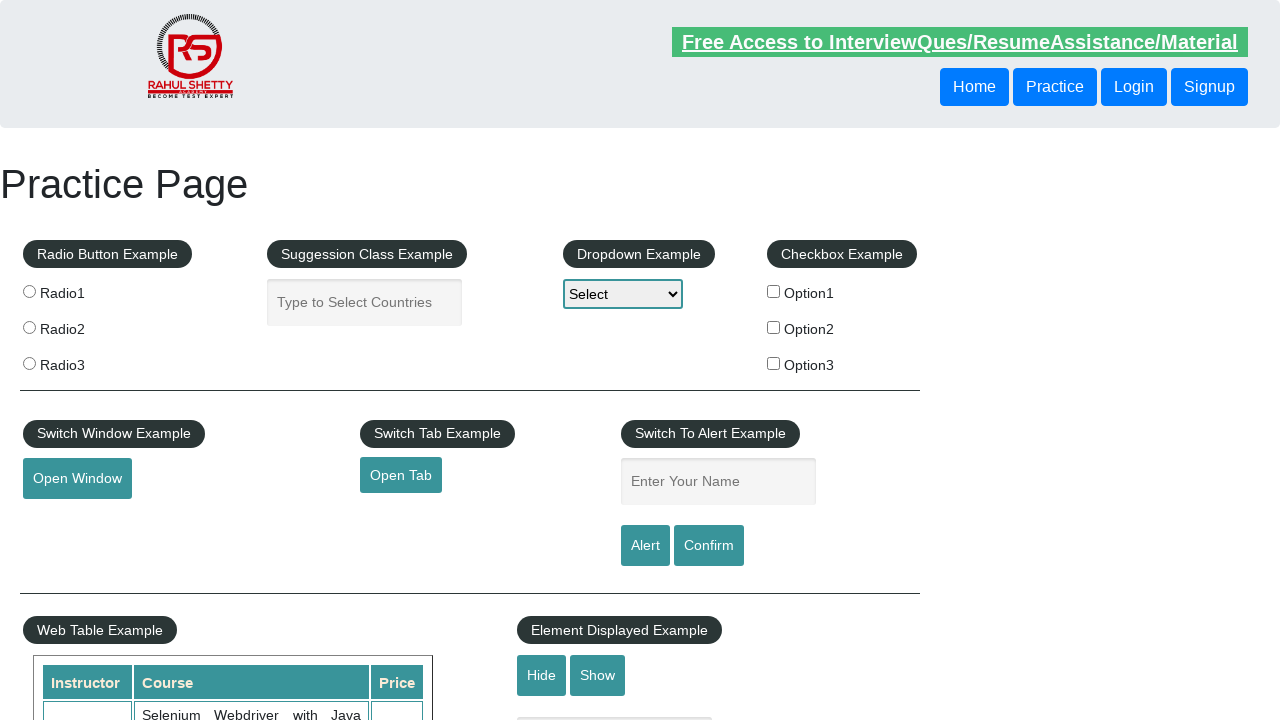

Located all footer links in the page
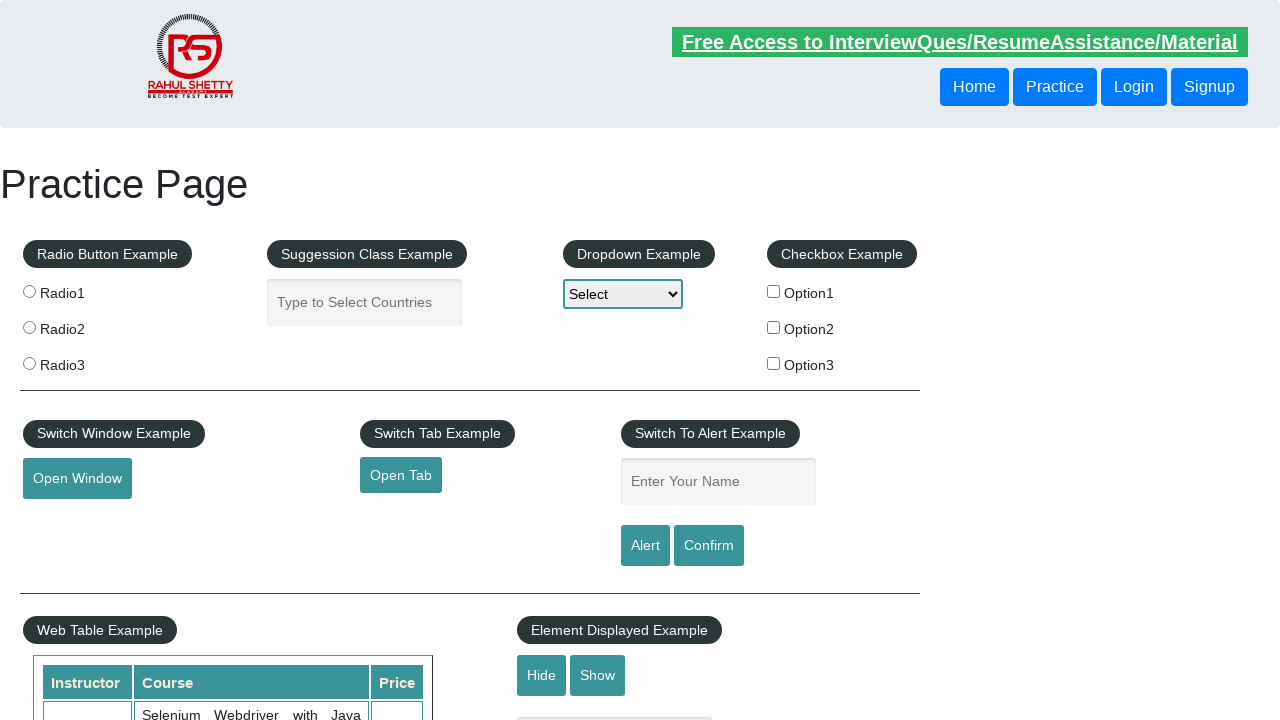

Retrieved href attribute from footer link
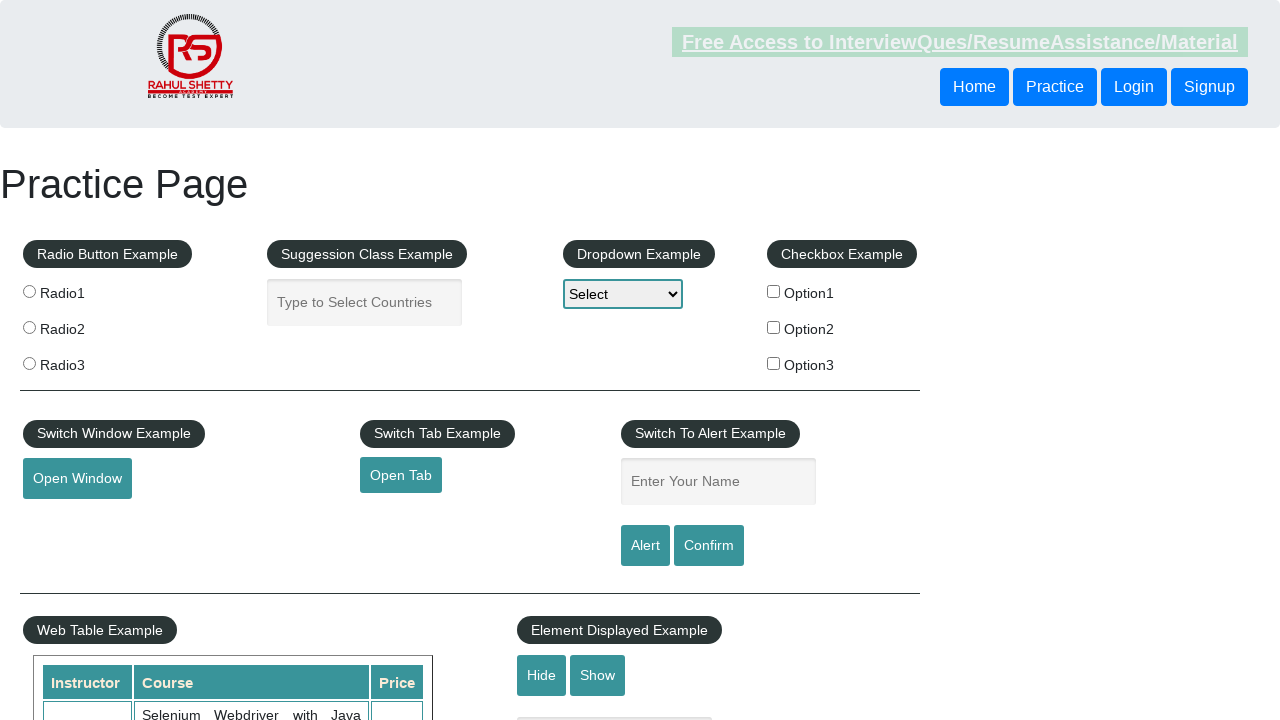

Retrieved text content from footer link: 'Discount Coupons'
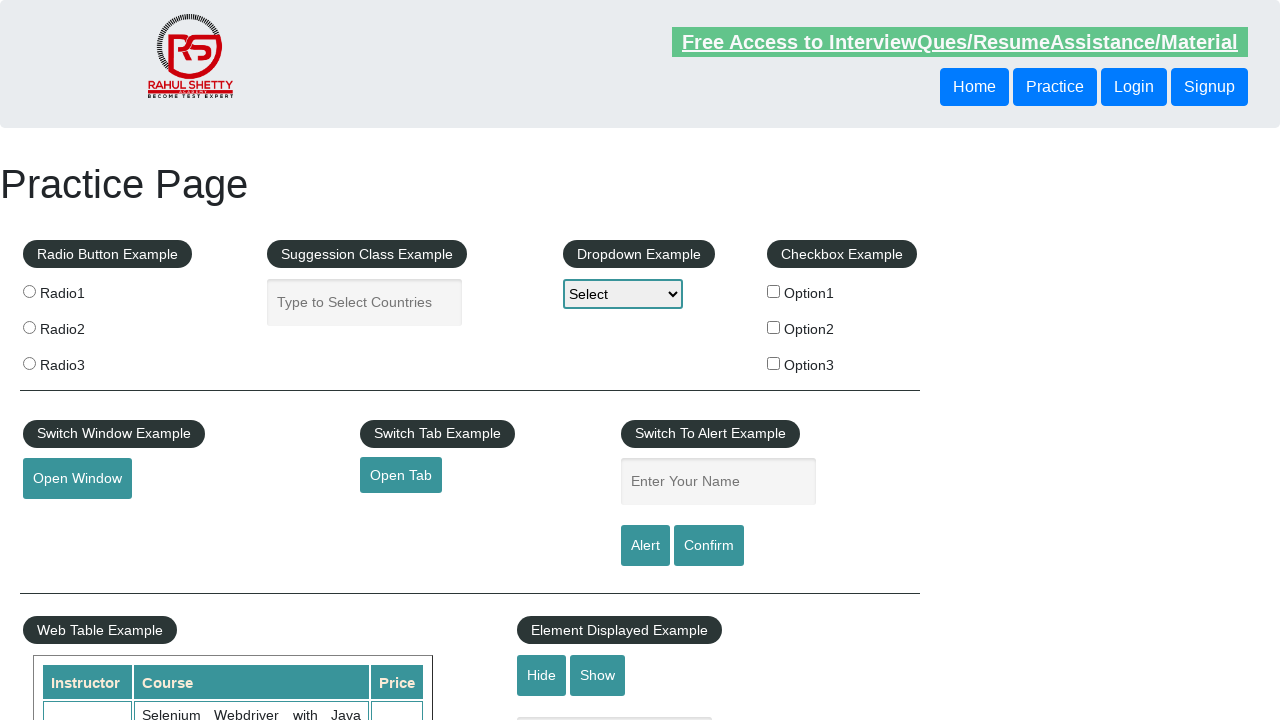

Verified link 'Discount Coupons' has href attribute
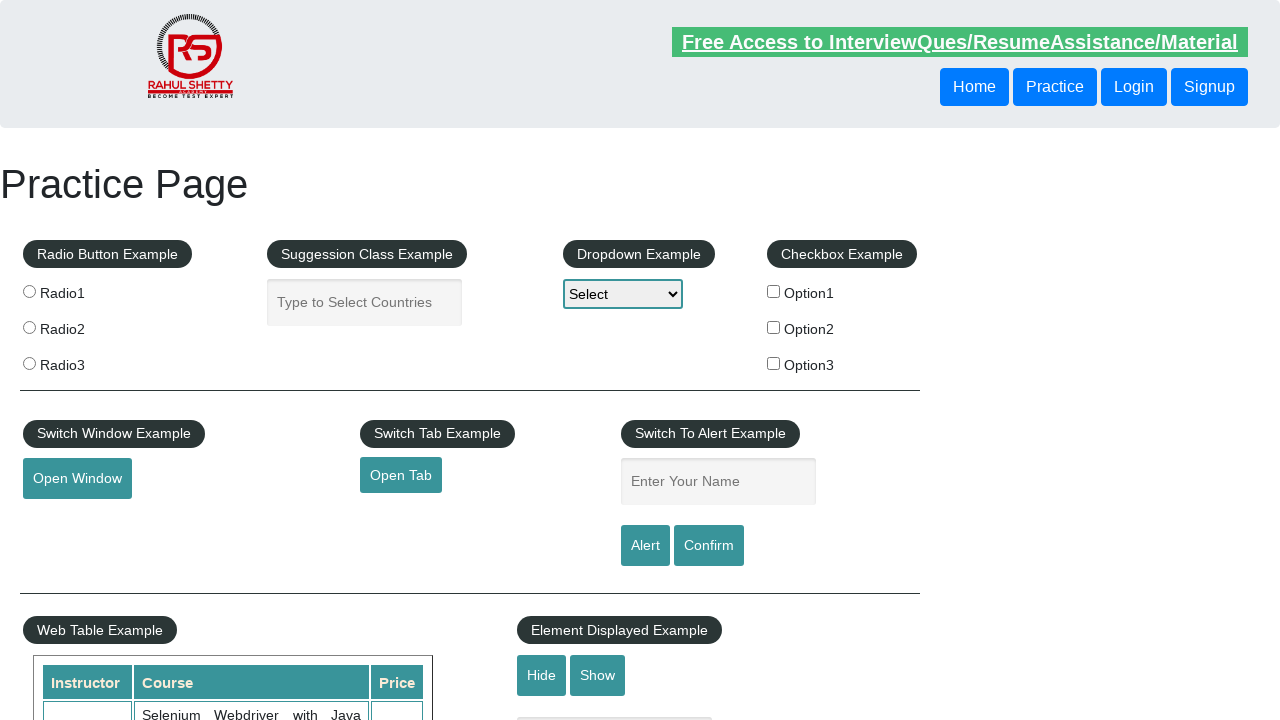

Verified link 'Discount Coupons' has non-empty href value
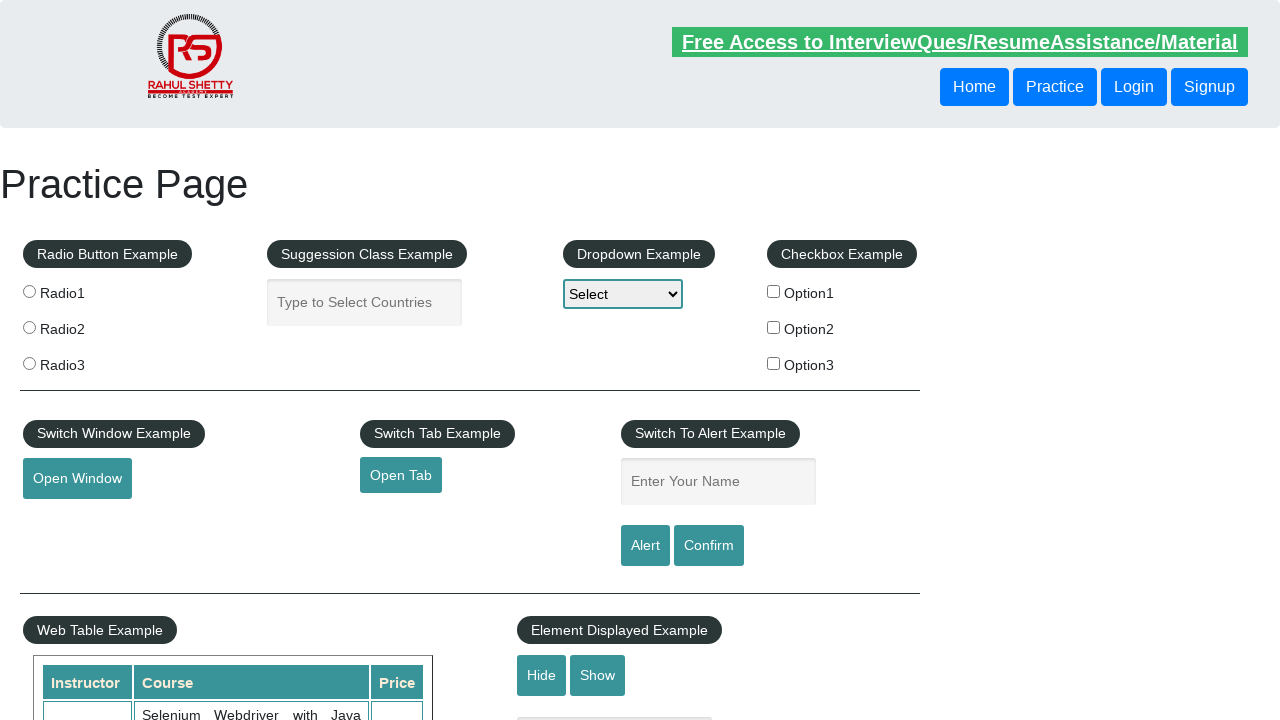

Retrieved href attribute from footer link
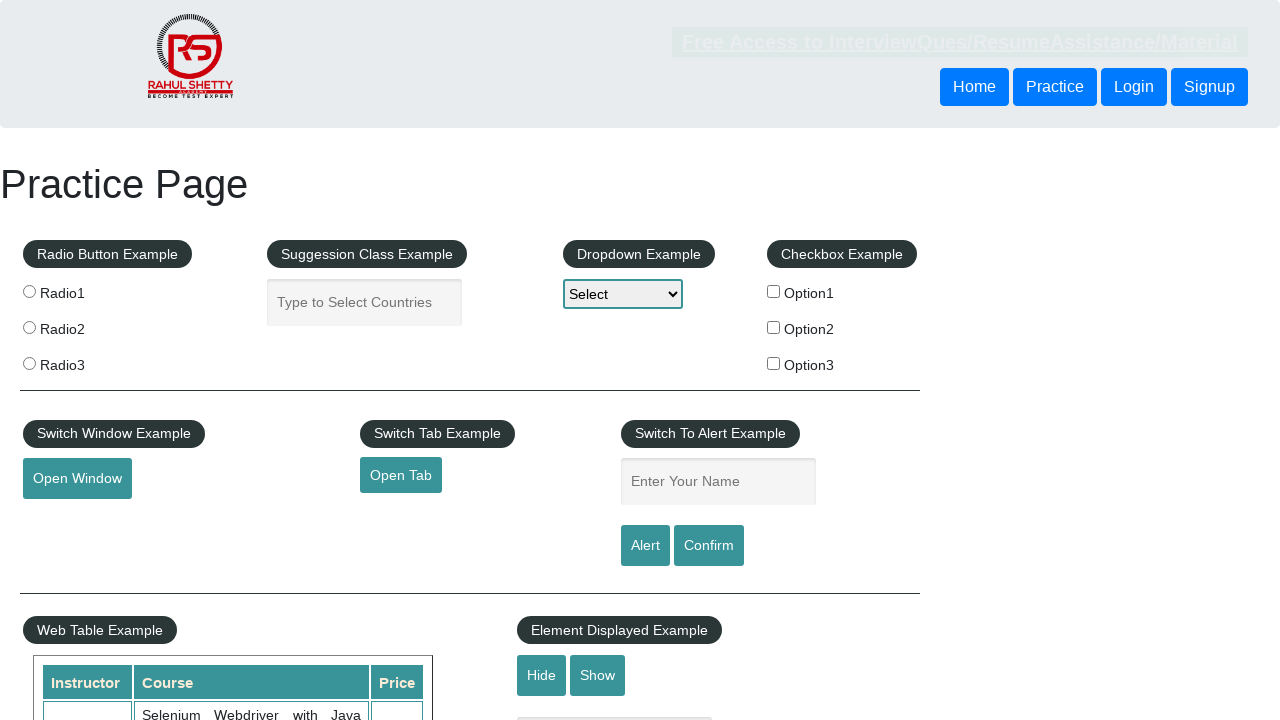

Retrieved text content from footer link: 'REST API'
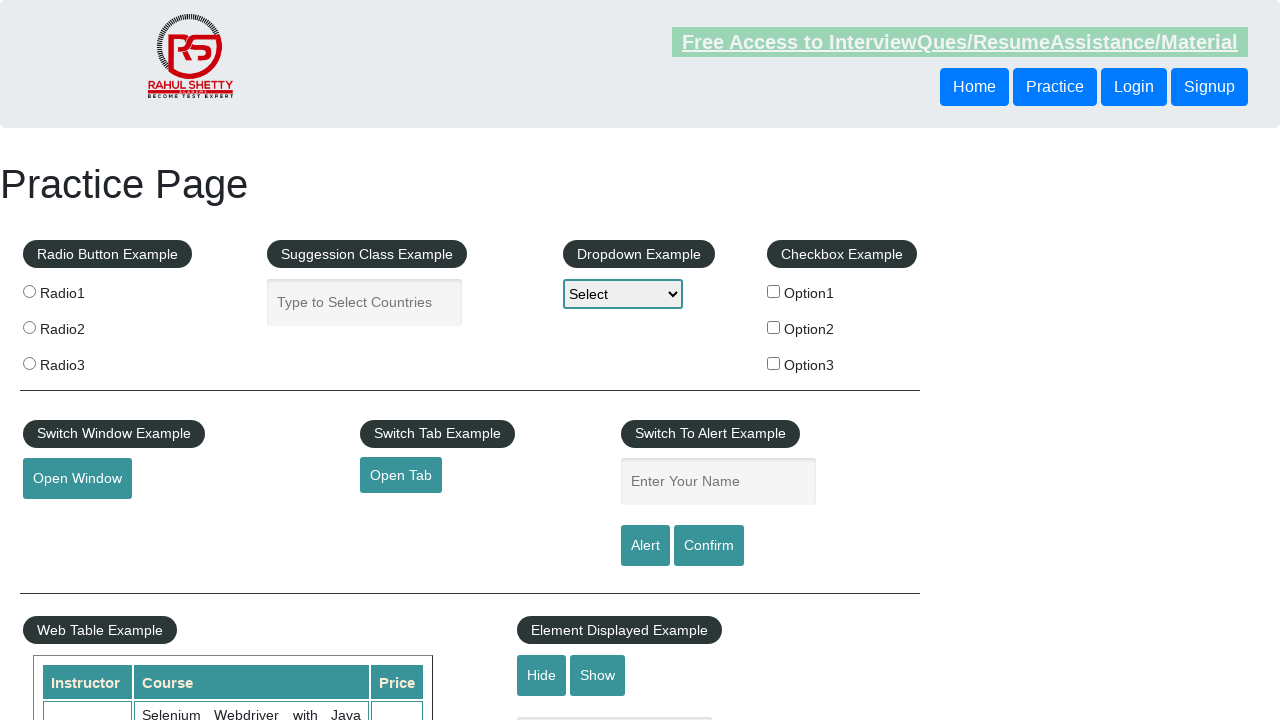

Verified link 'REST API' has href attribute
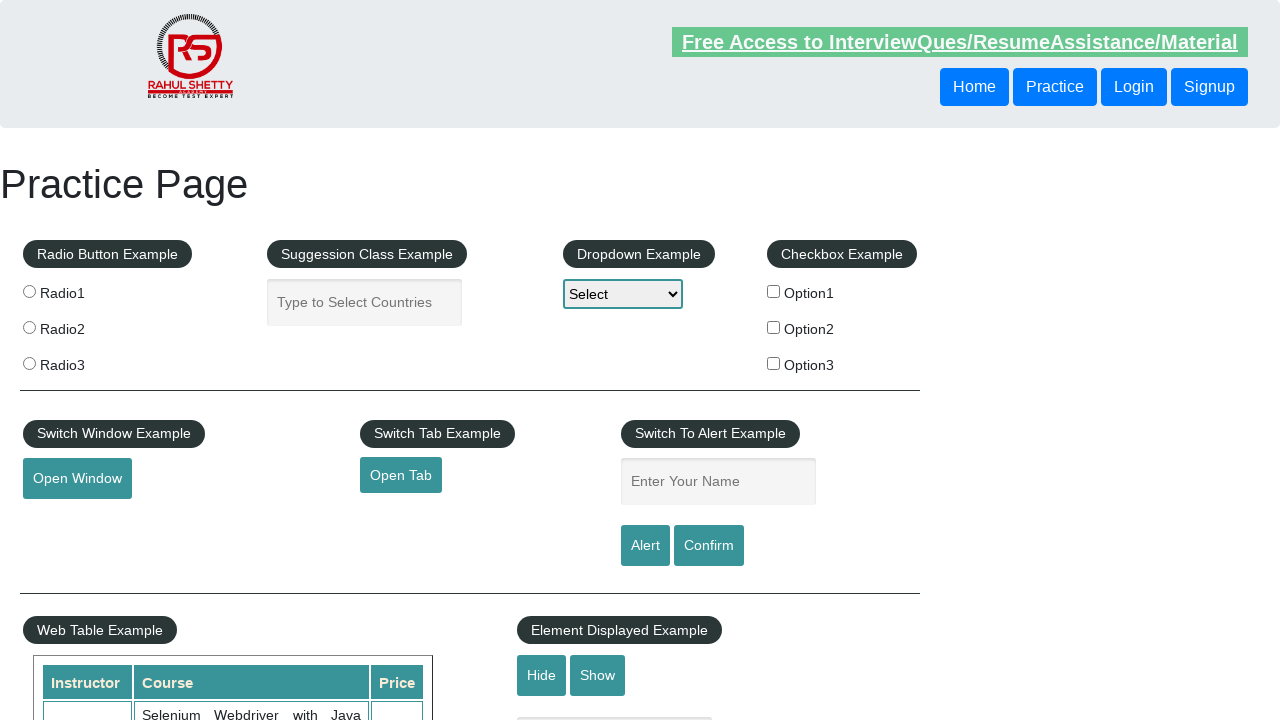

Verified link 'REST API' has non-empty href value
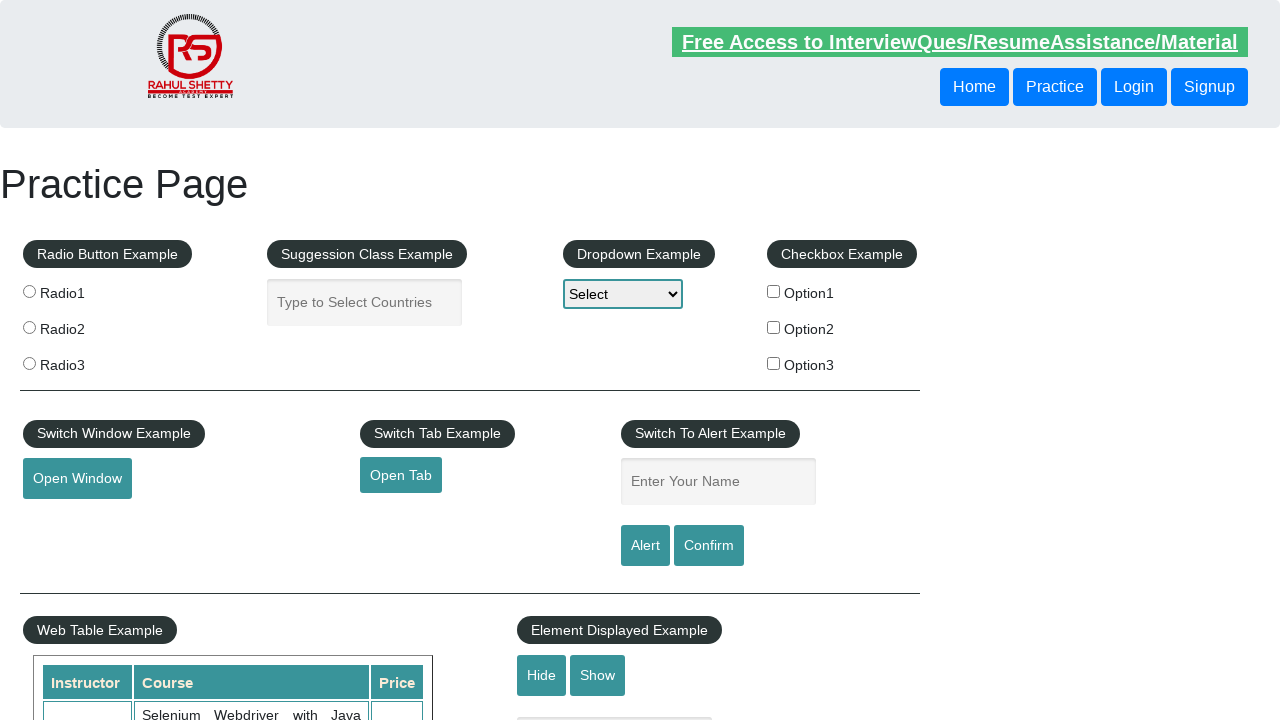

Retrieved href attribute from footer link
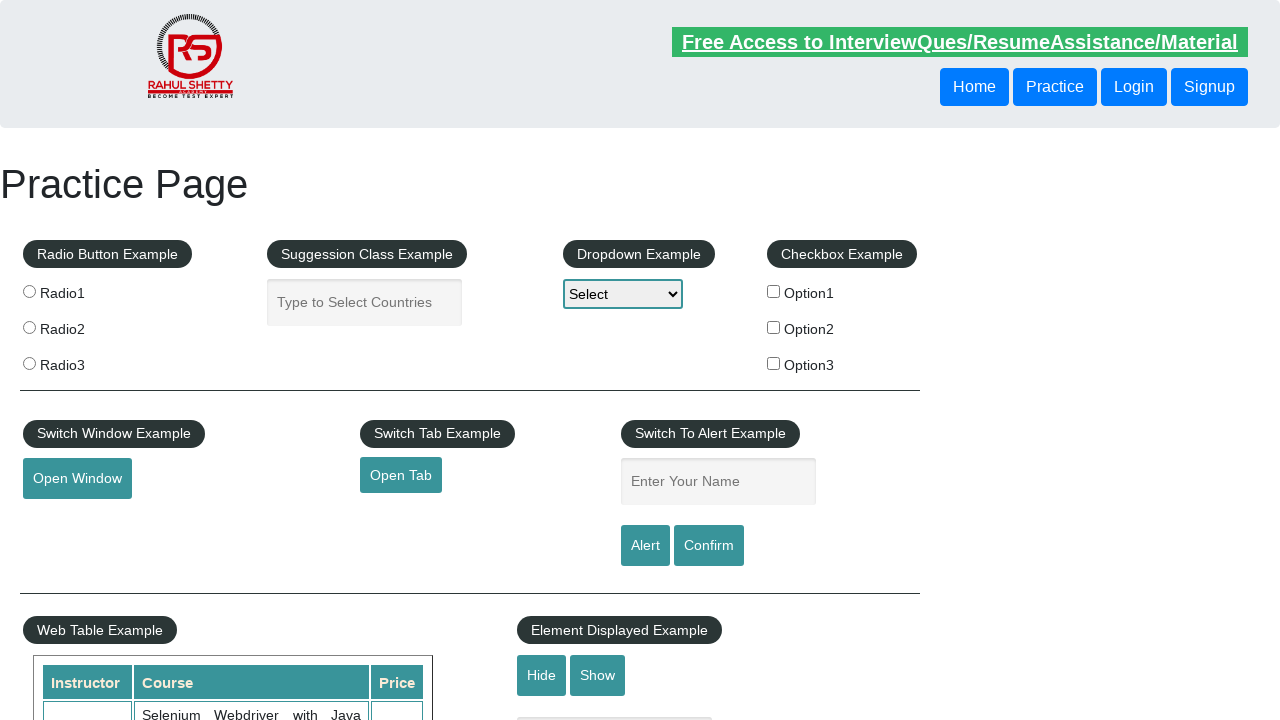

Retrieved text content from footer link: 'SoapUI'
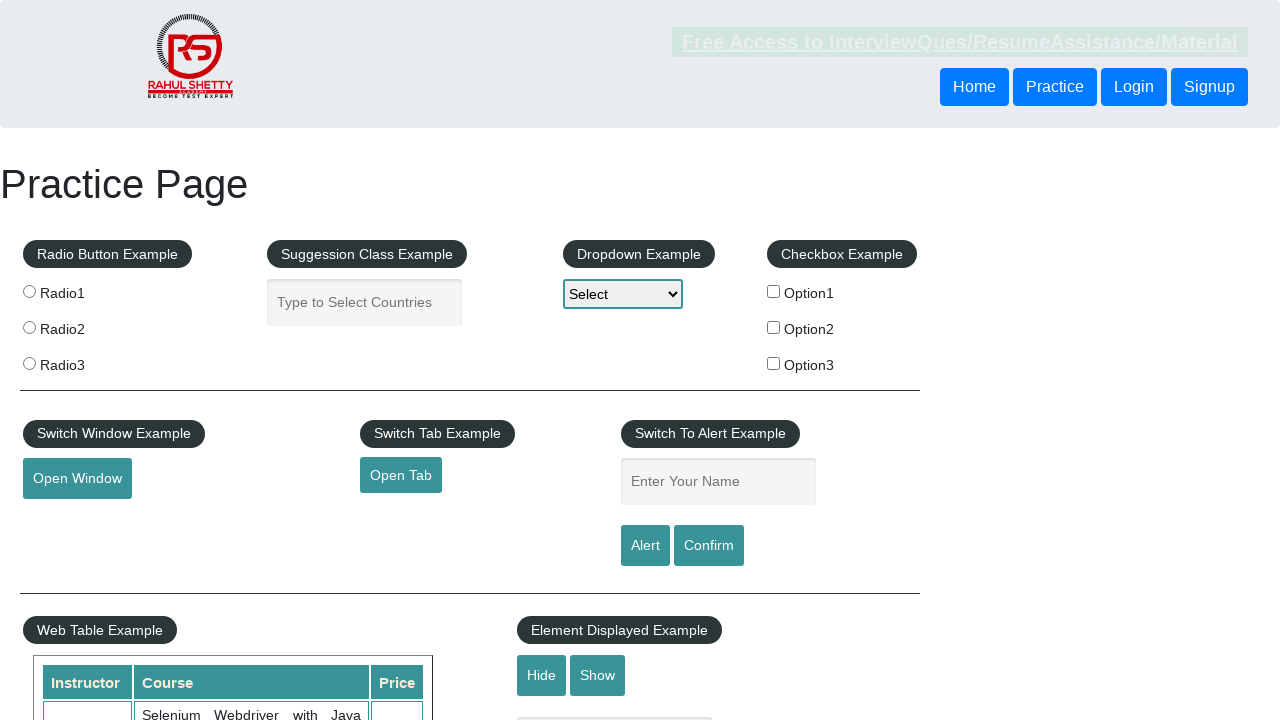

Verified link 'SoapUI' has href attribute
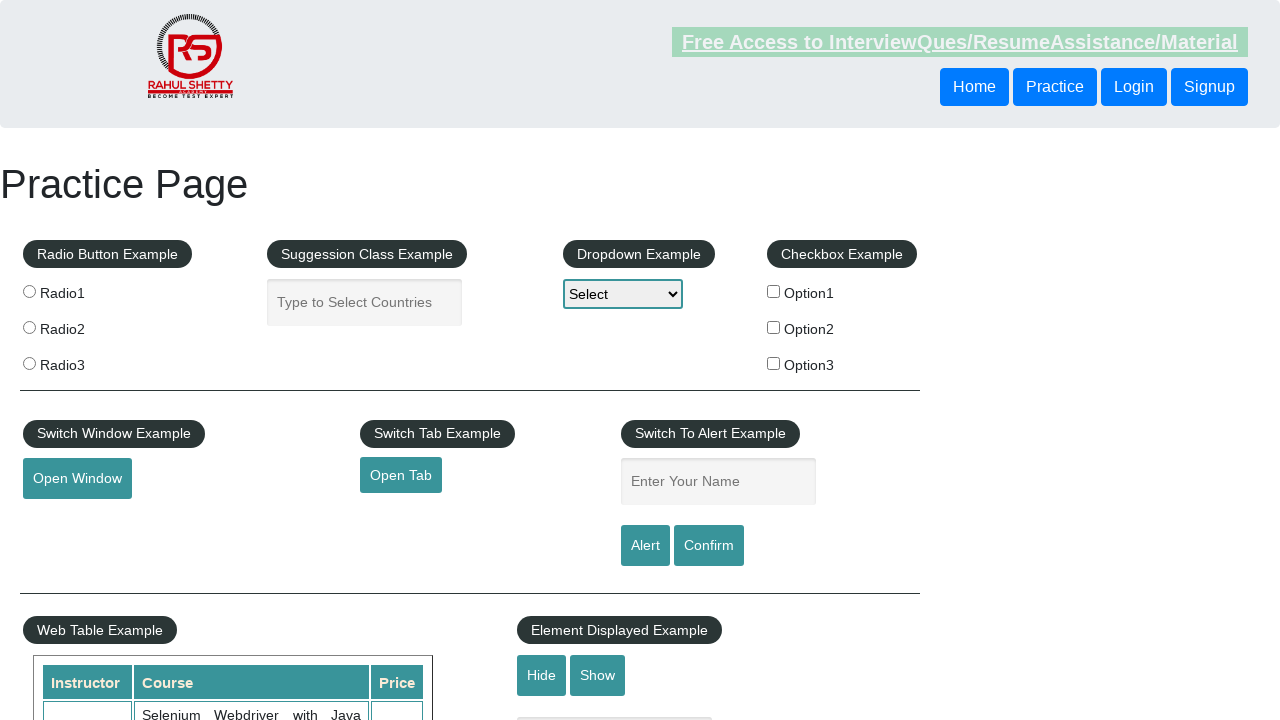

Verified link 'SoapUI' has non-empty href value
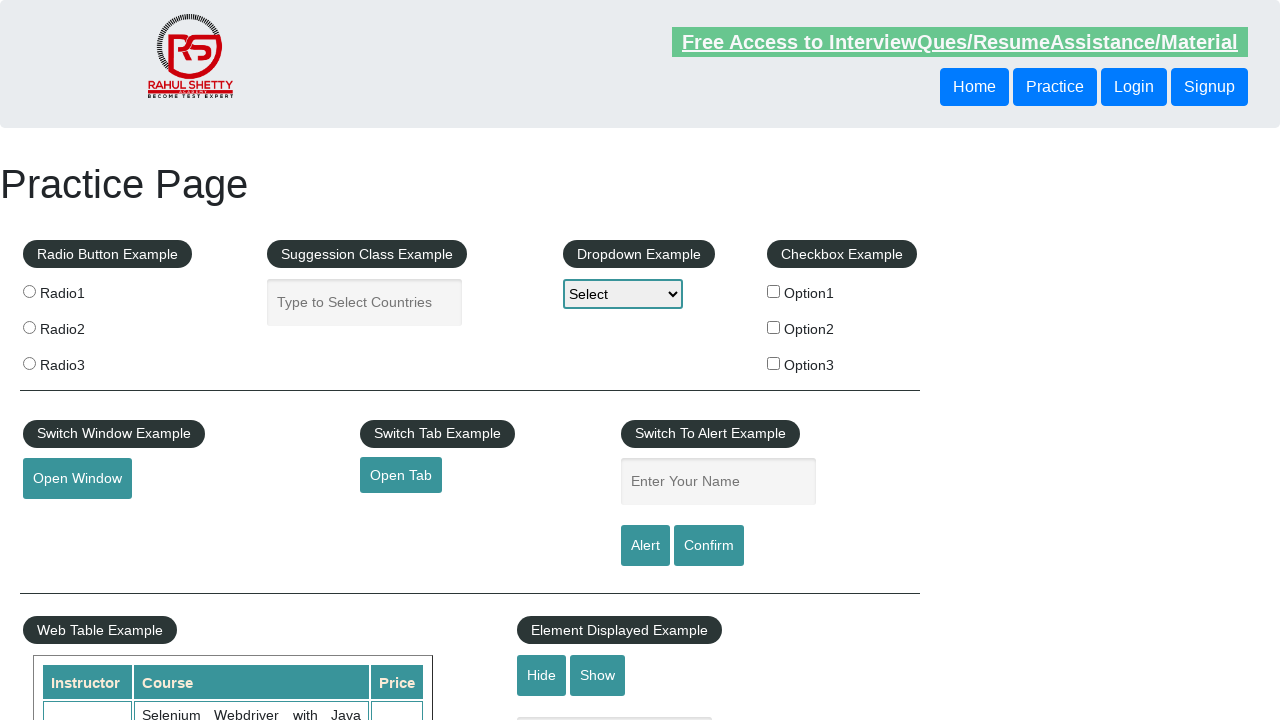

Retrieved href attribute from footer link
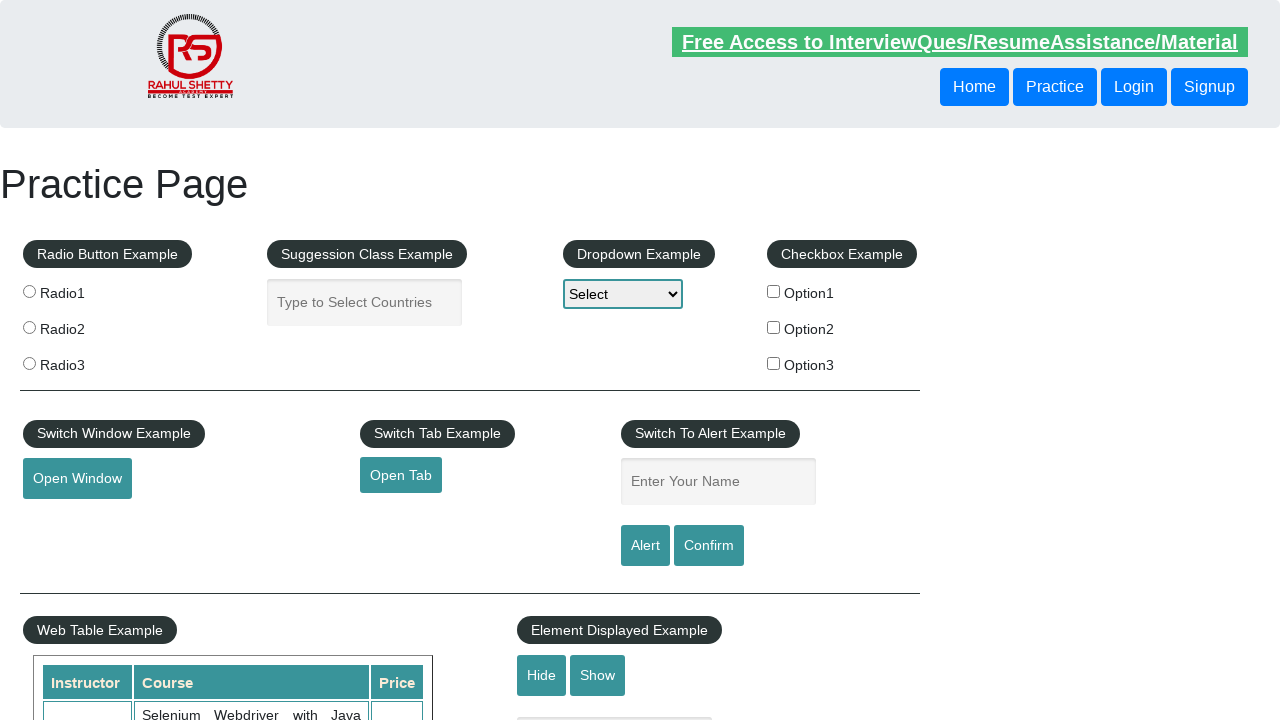

Retrieved text content from footer link: 'Appium'
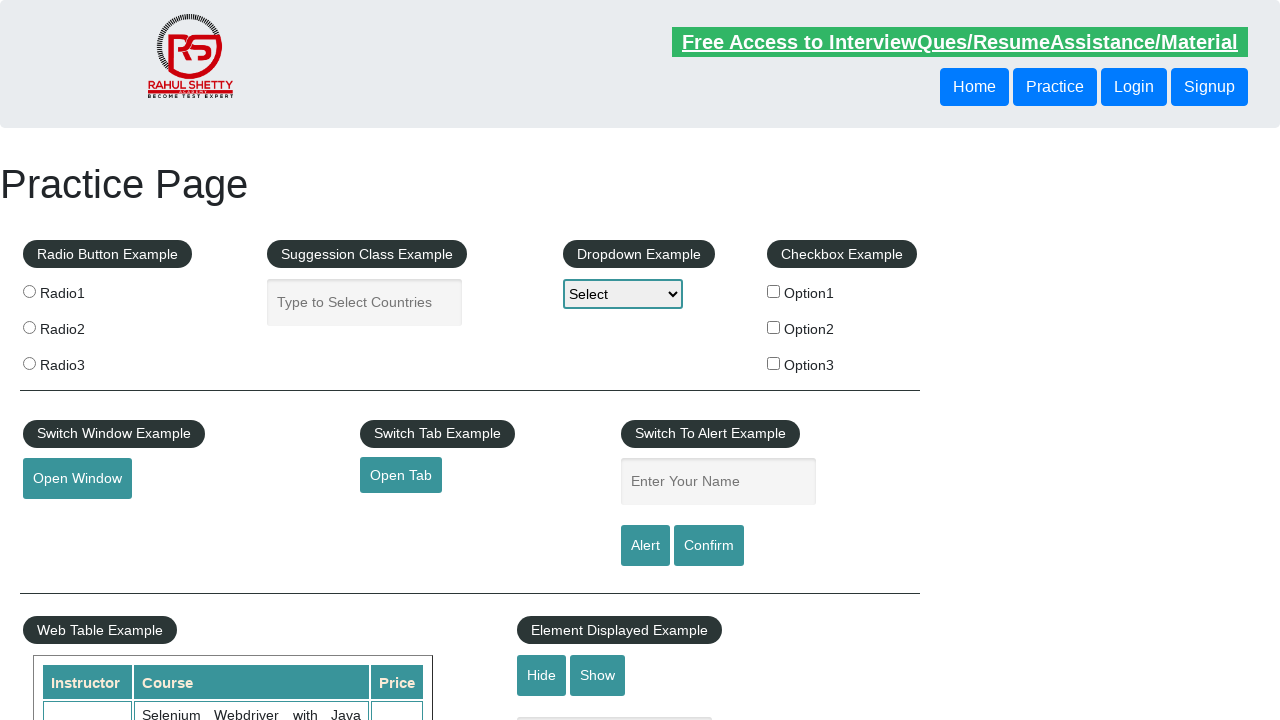

Verified link 'Appium' has href attribute
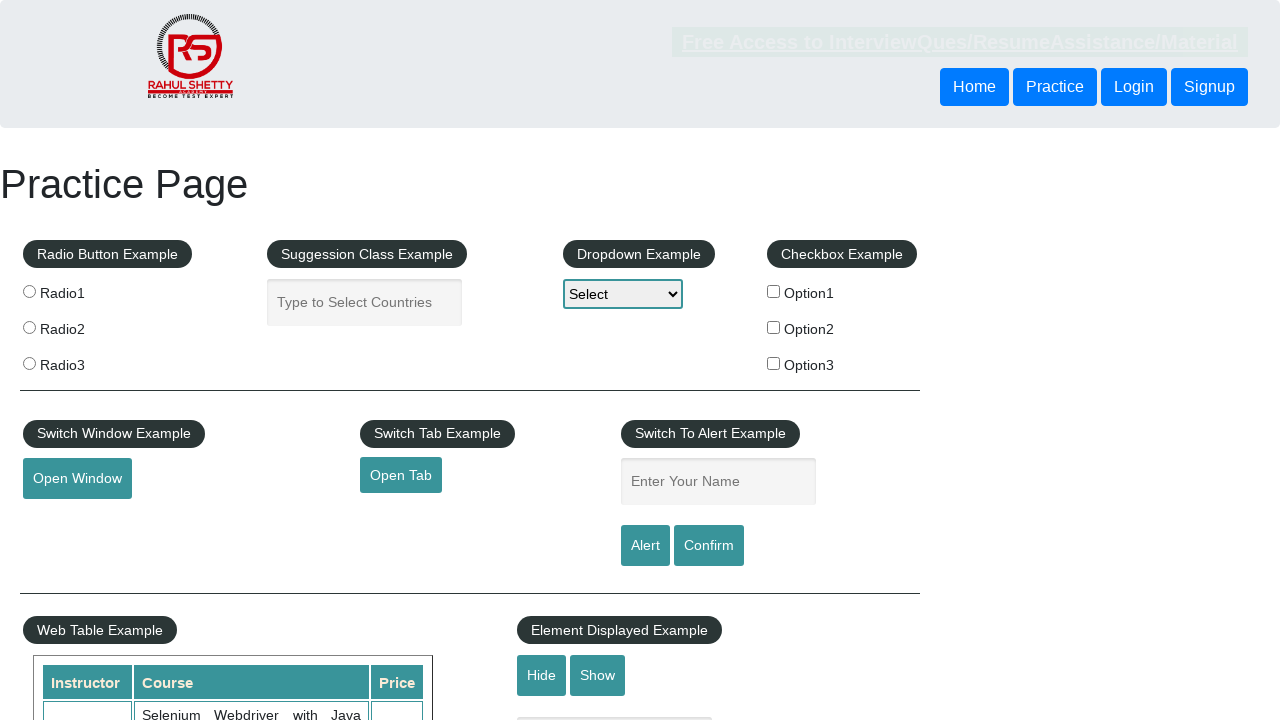

Verified link 'Appium' has non-empty href value
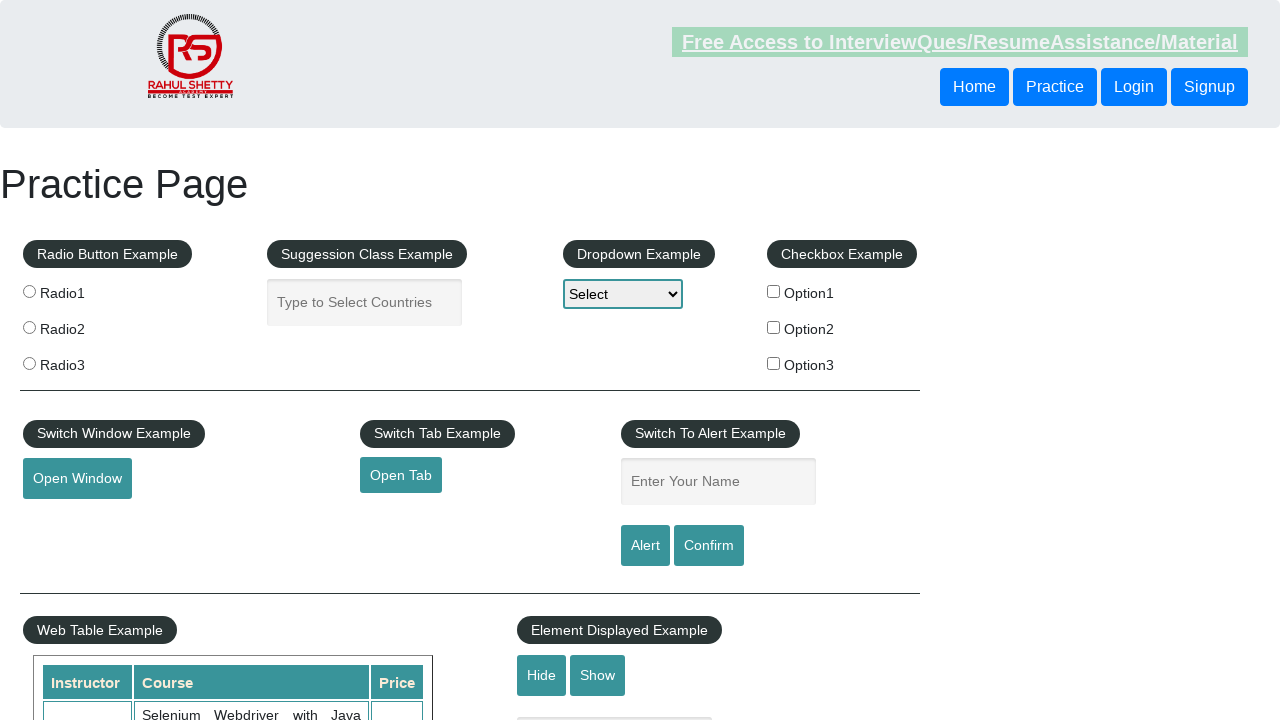

Retrieved href attribute from footer link
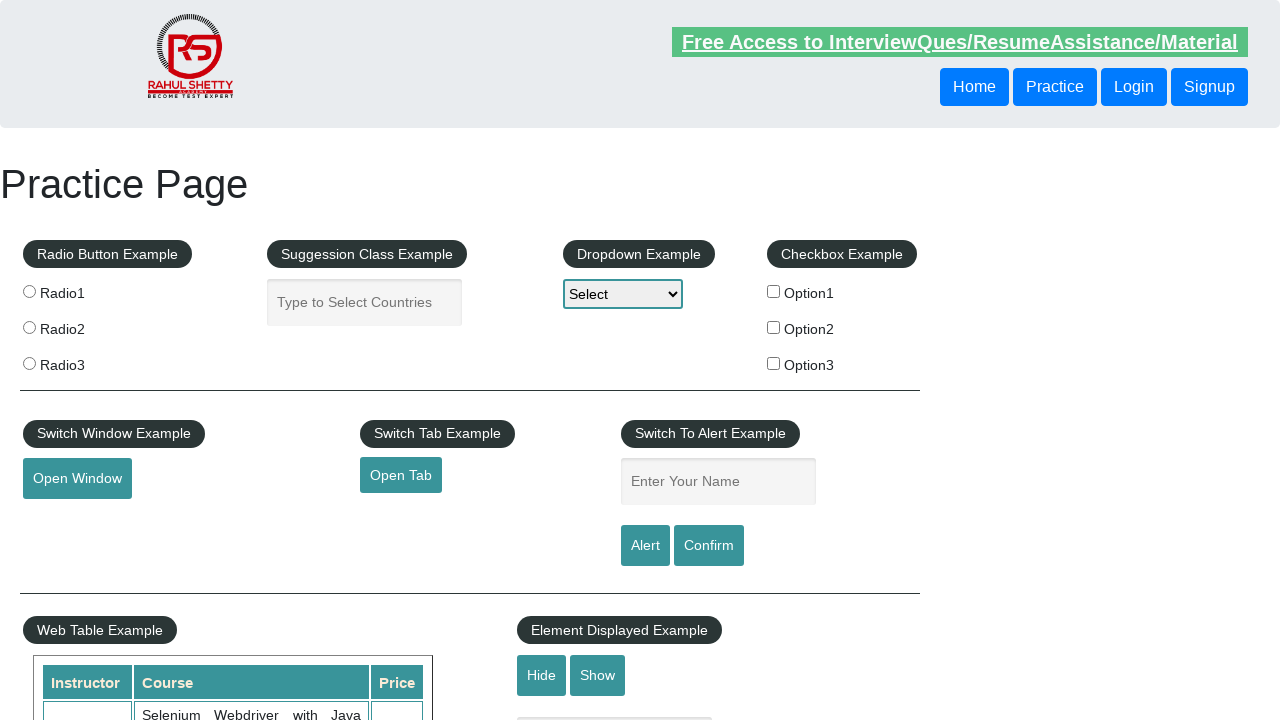

Retrieved text content from footer link: 'JMeter'
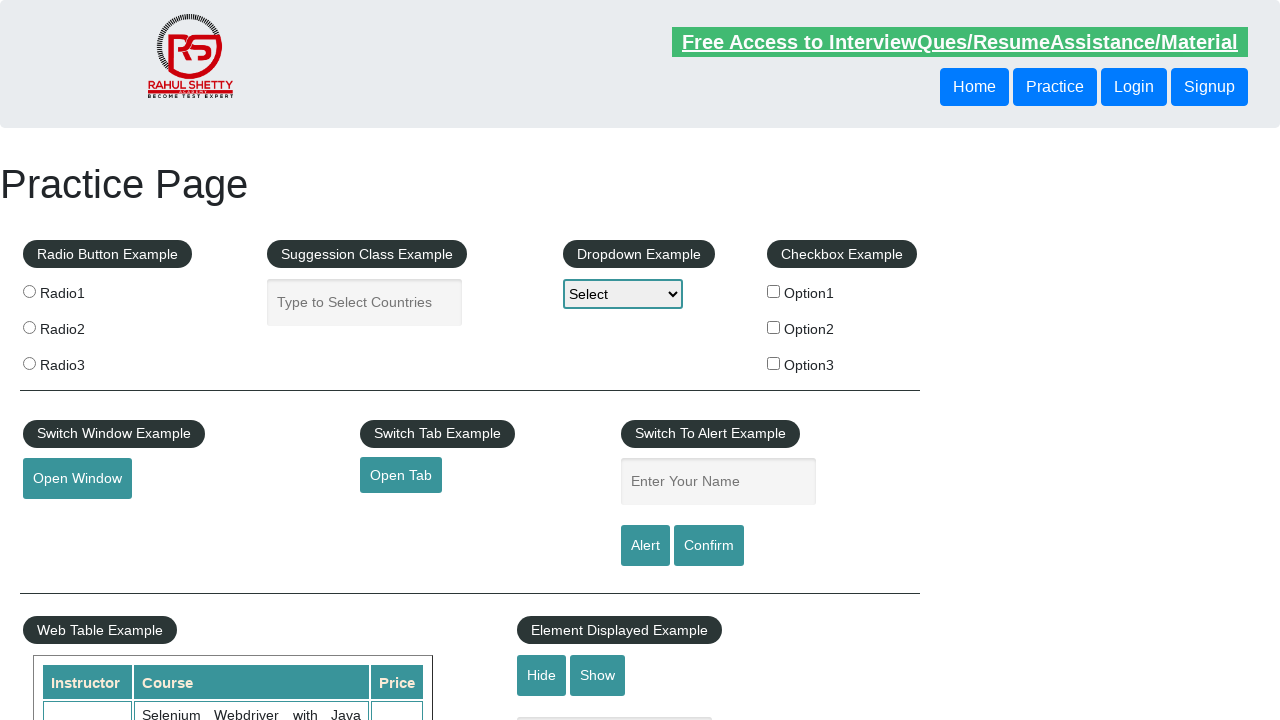

Verified link 'JMeter' has href attribute
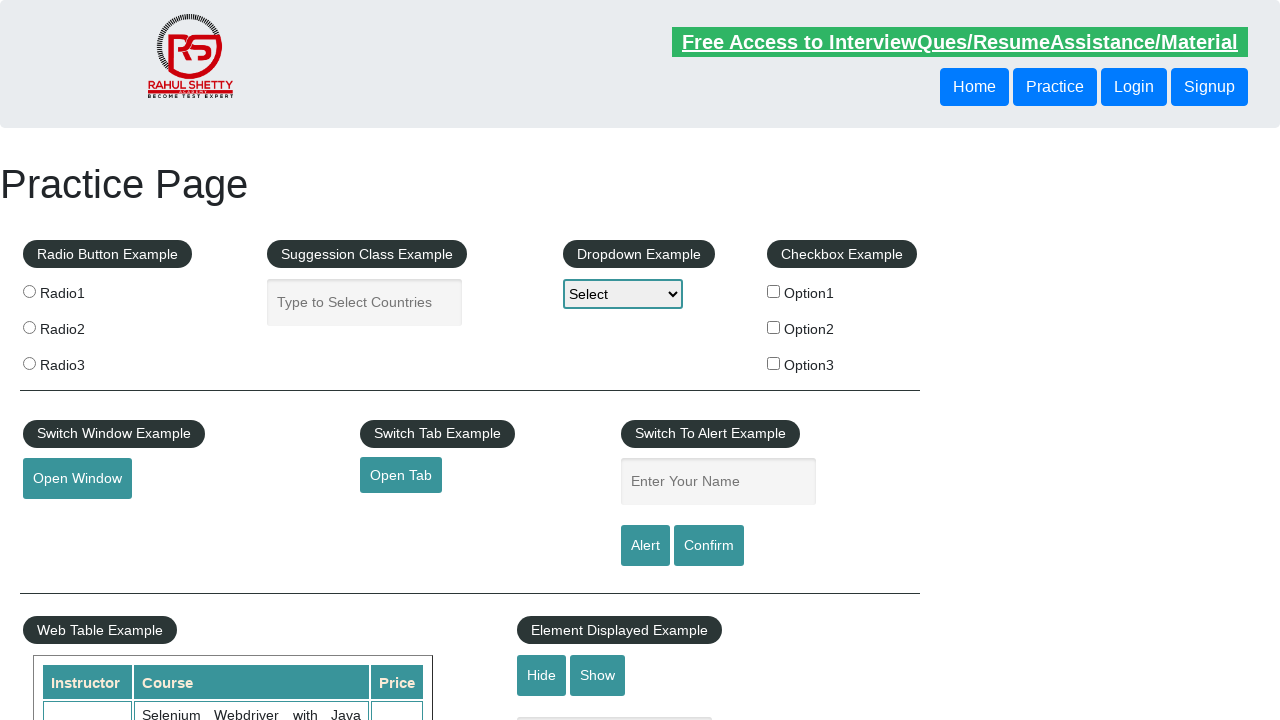

Verified link 'JMeter' has non-empty href value
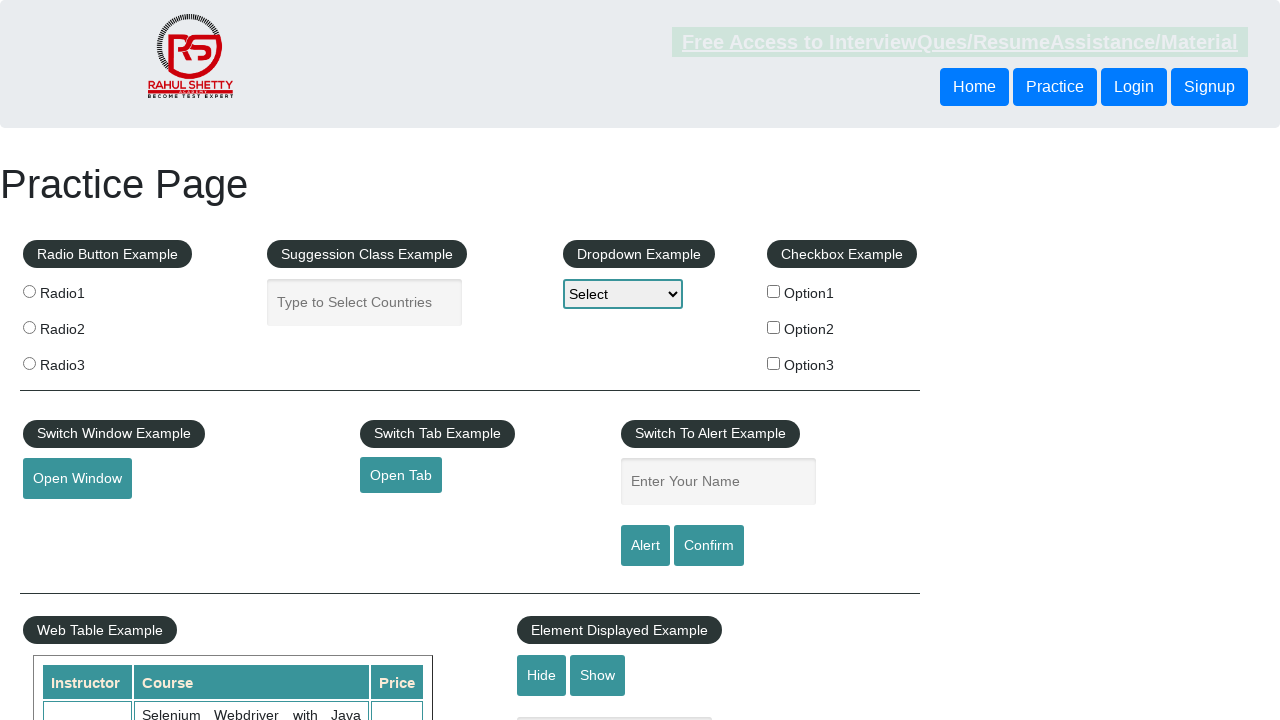

Retrieved href attribute from footer link
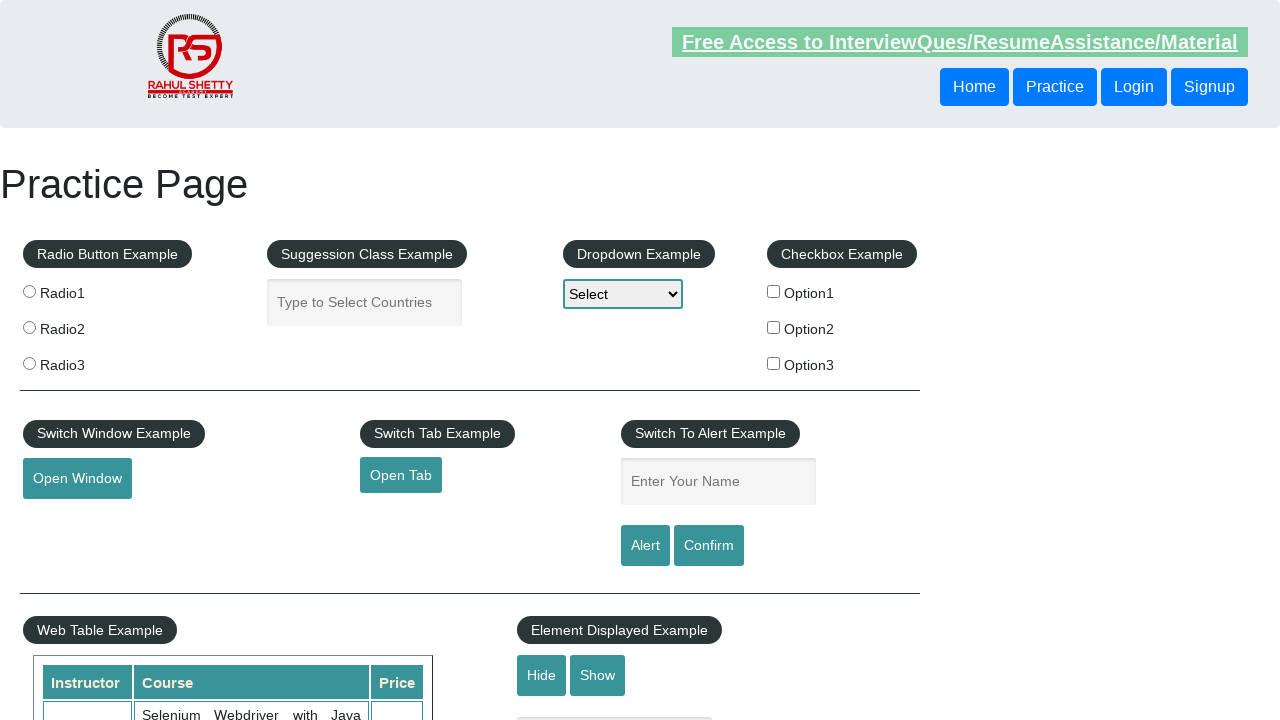

Retrieved text content from footer link: 'Latest News'
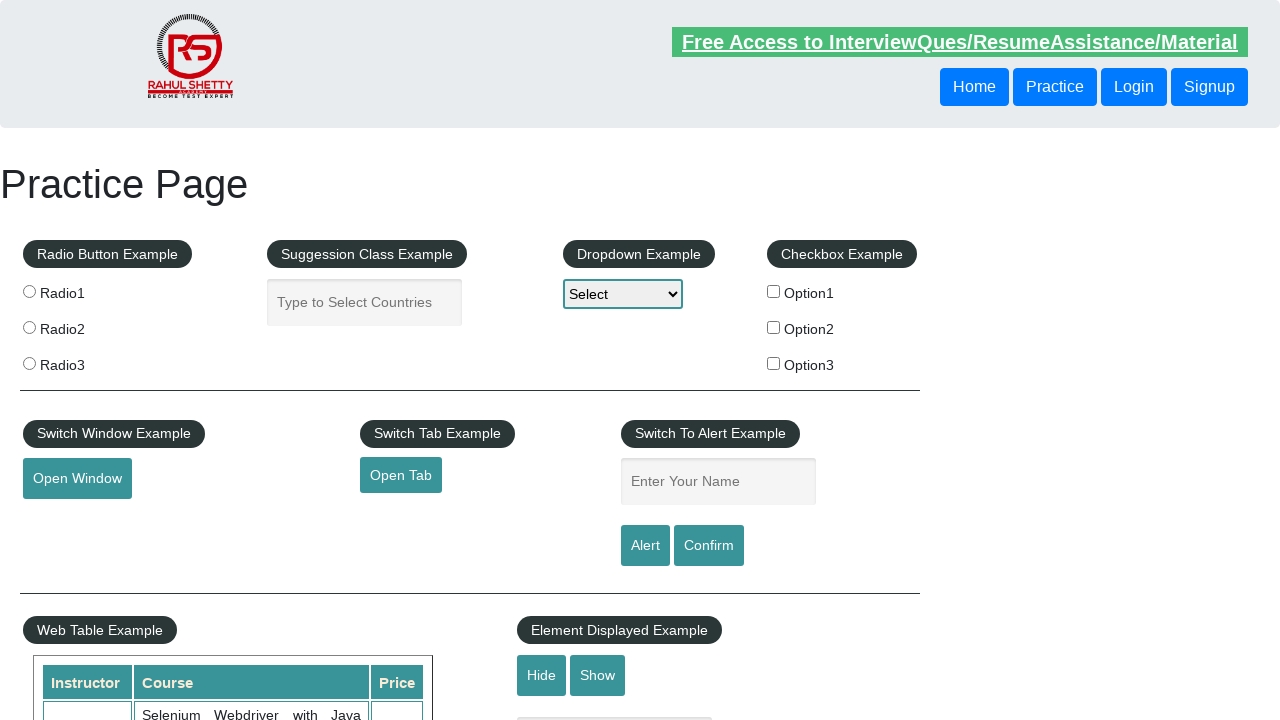

Verified link 'Latest News' has href attribute
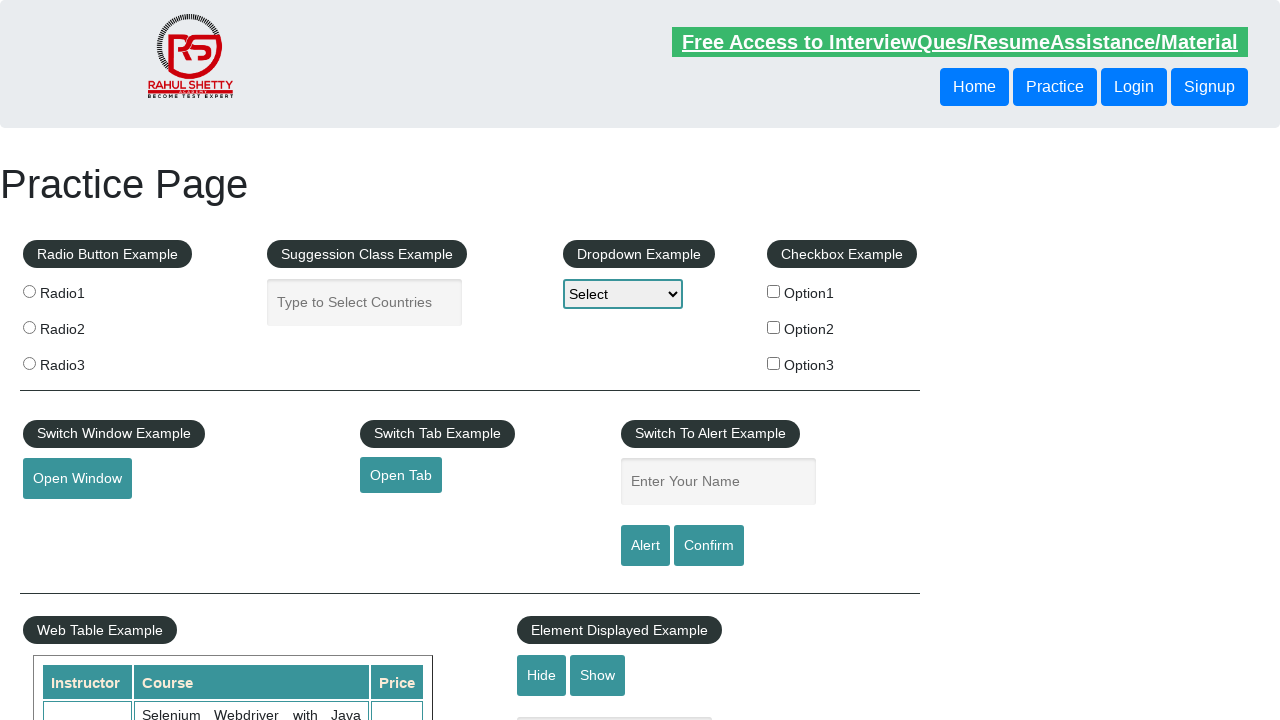

Verified link 'Latest News' has non-empty href value
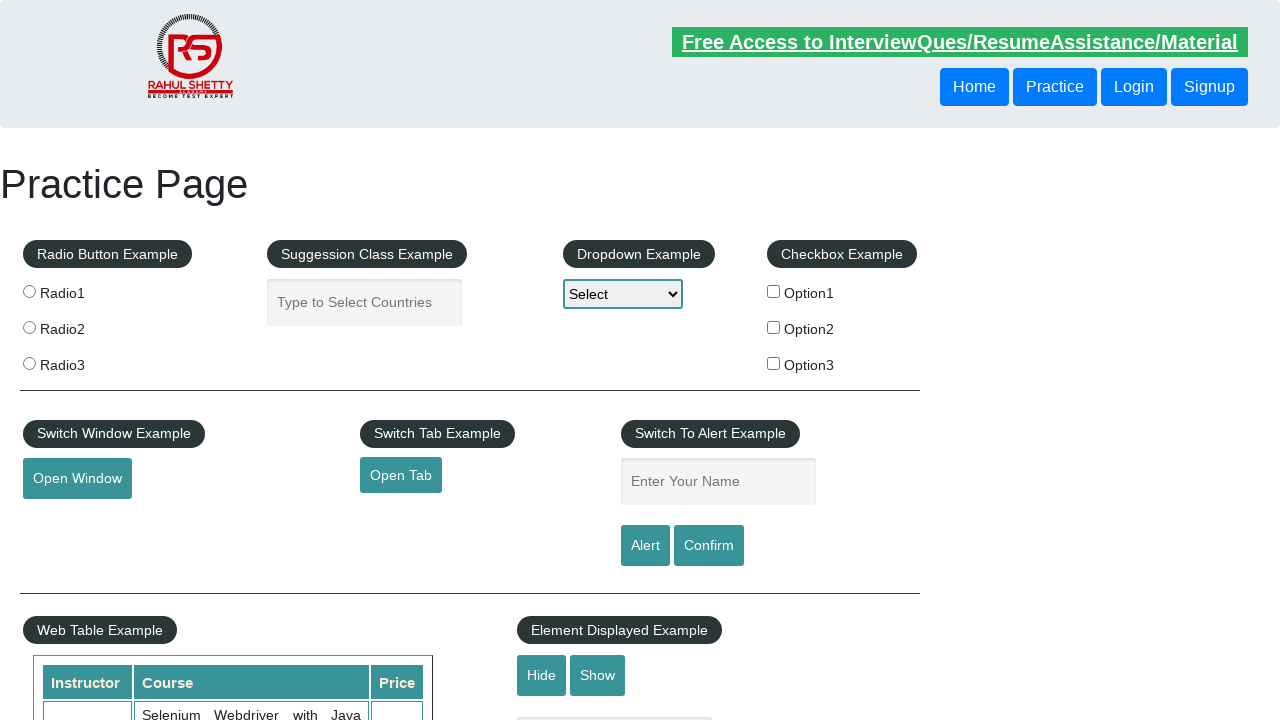

Retrieved href attribute from footer link
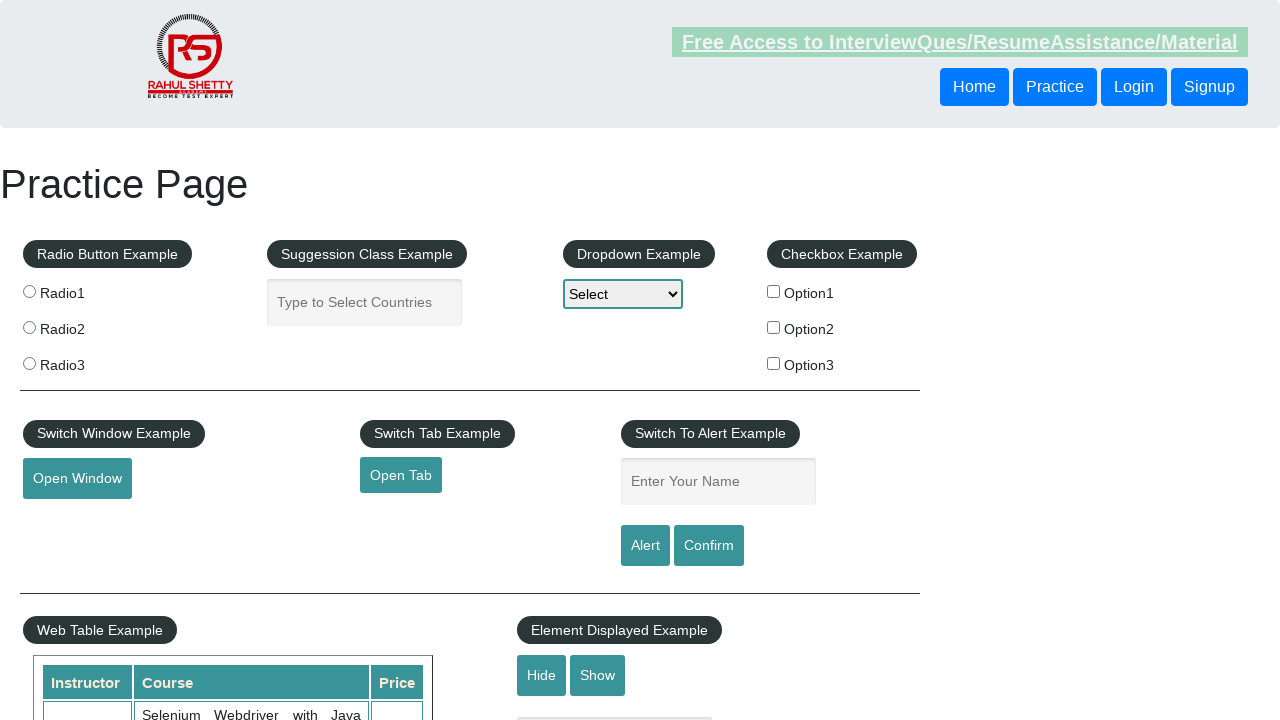

Retrieved text content from footer link: 'Broken Link'
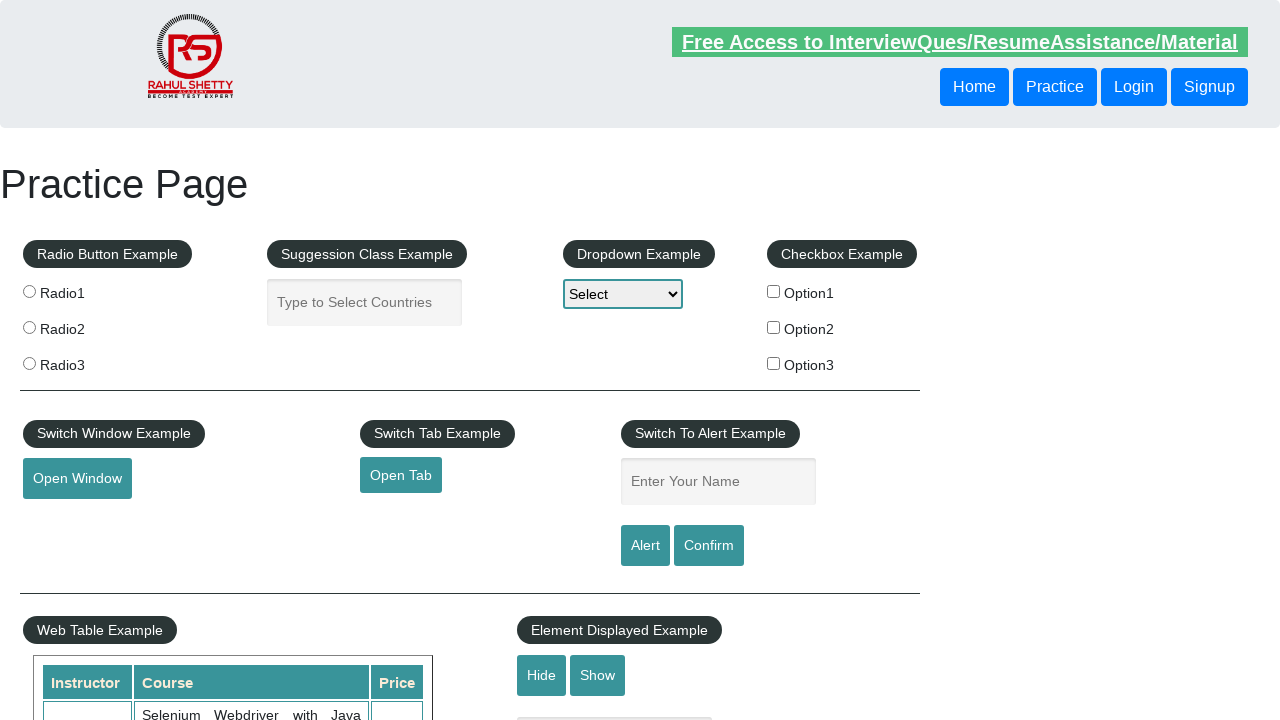

Verified link 'Broken Link' has href attribute
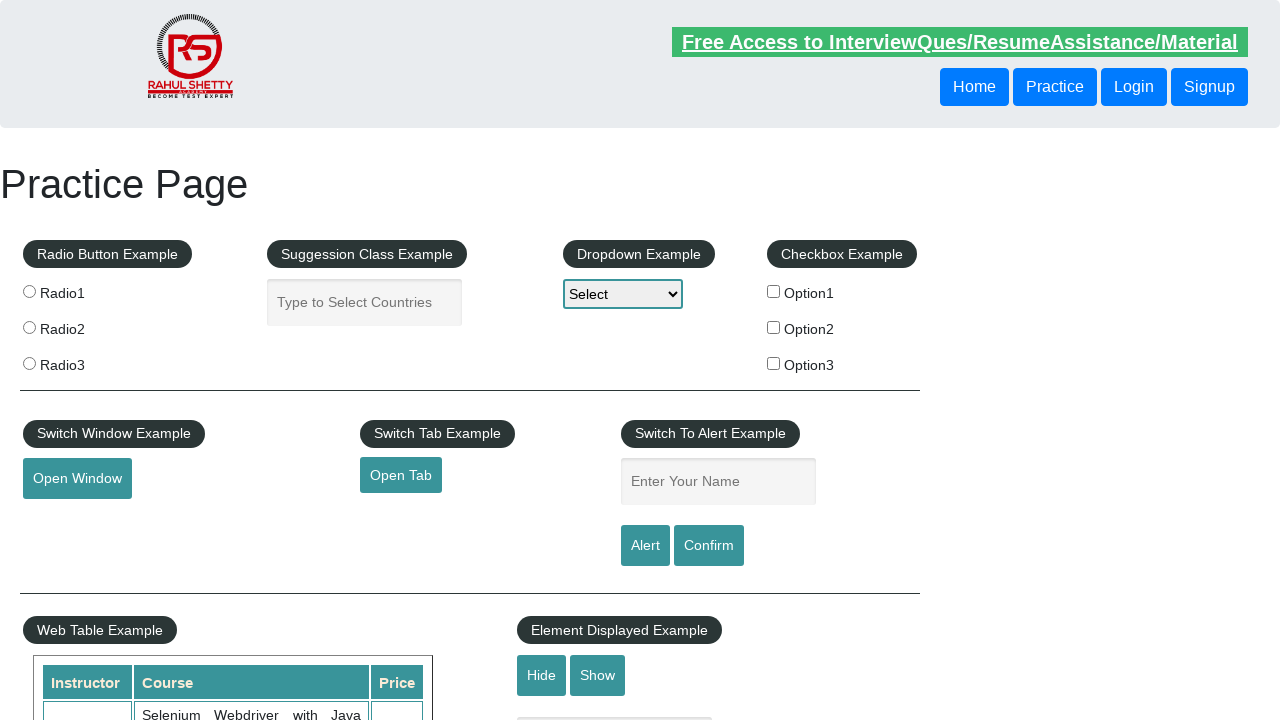

Verified link 'Broken Link' has non-empty href value
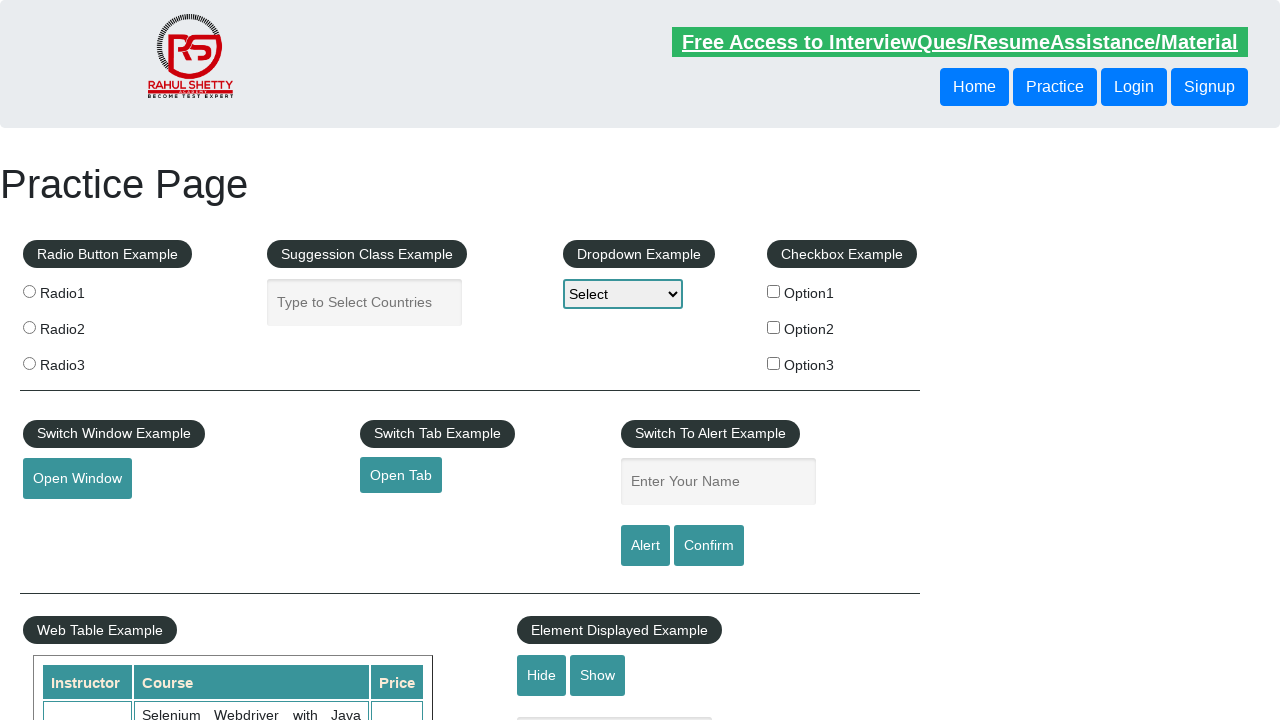

Retrieved href attribute from footer link
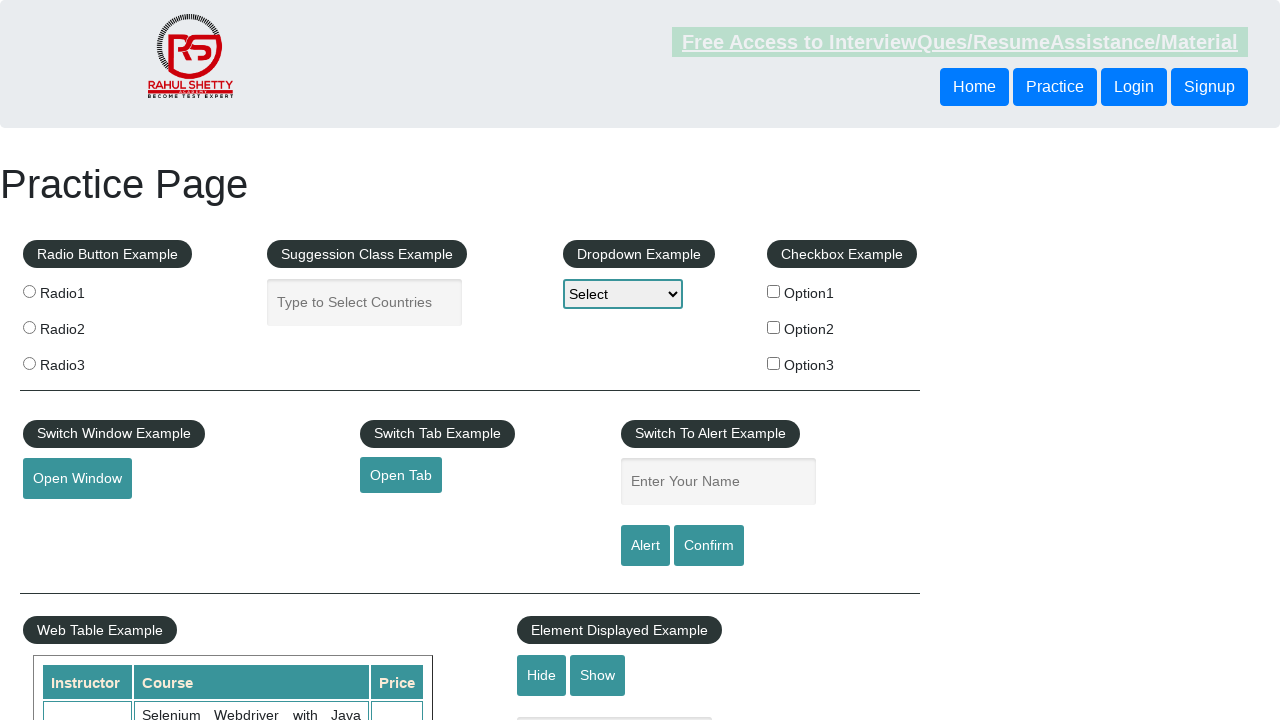

Retrieved text content from footer link: 'Dummy Content for Testing.'
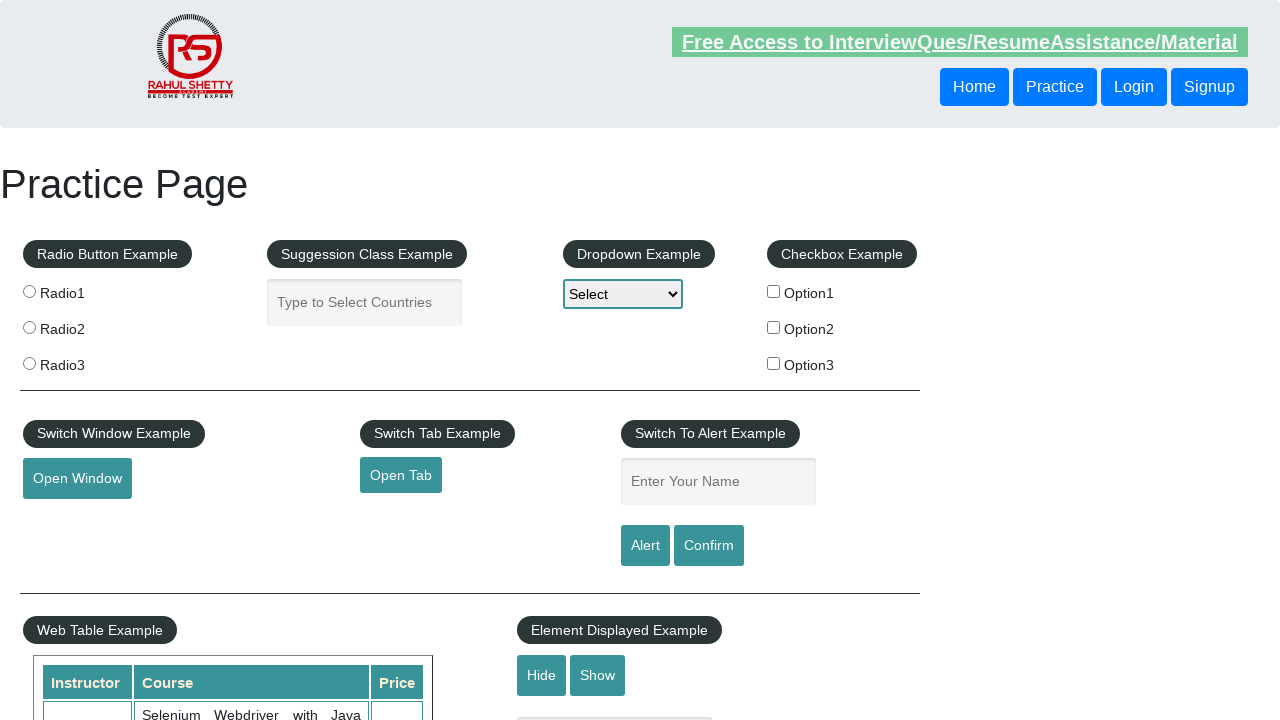

Verified link 'Dummy Content for Testing.' has href attribute
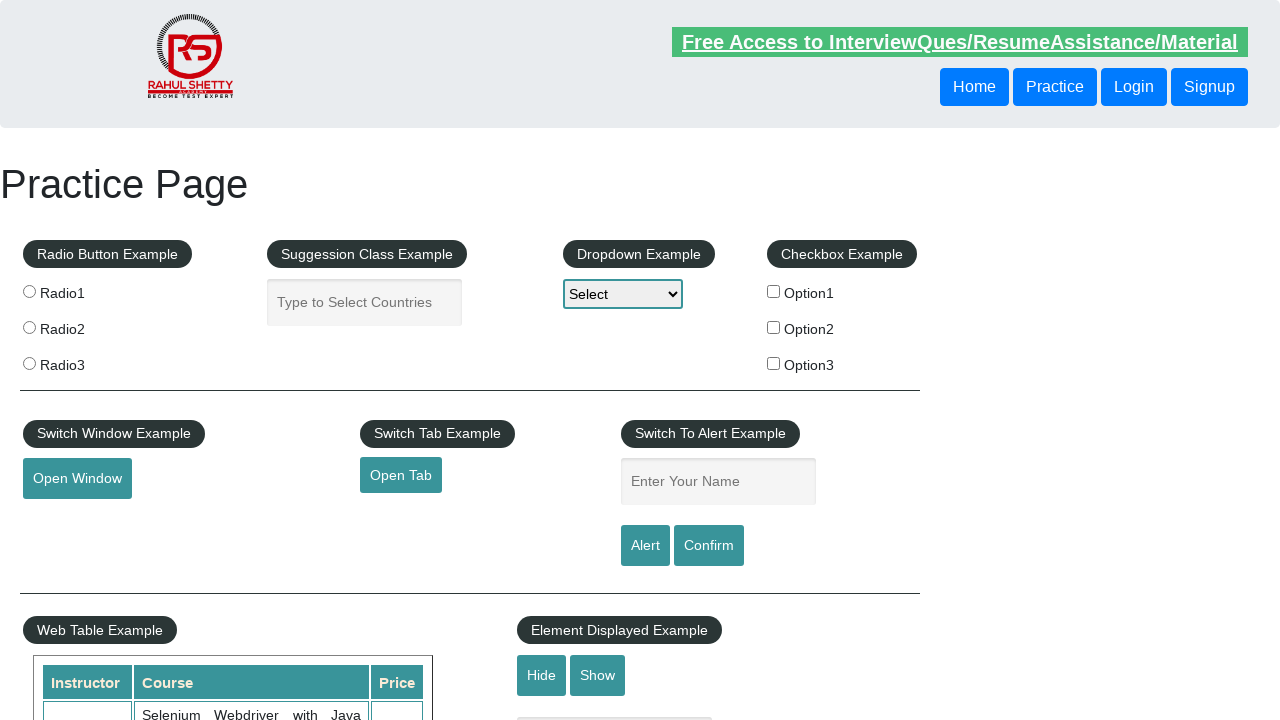

Verified link 'Dummy Content for Testing.' has non-empty href value
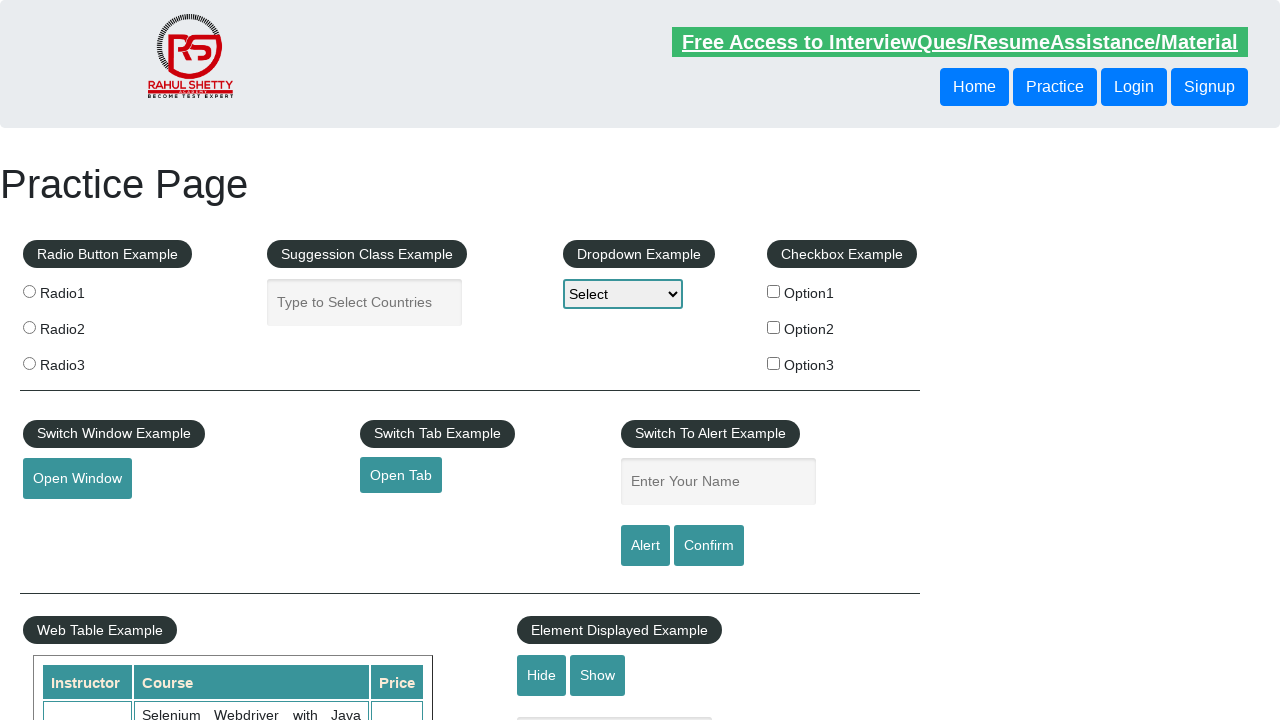

Retrieved href attribute from footer link
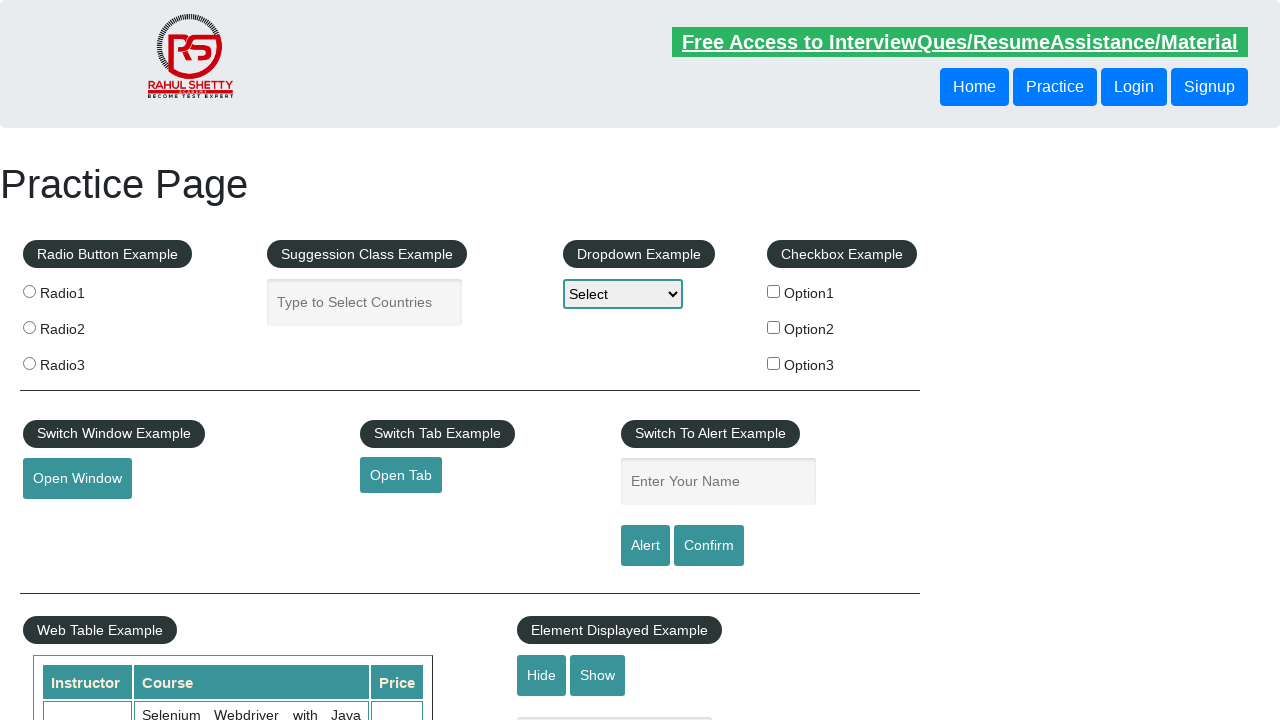

Retrieved text content from footer link: 'Dummy Content for Testing.'
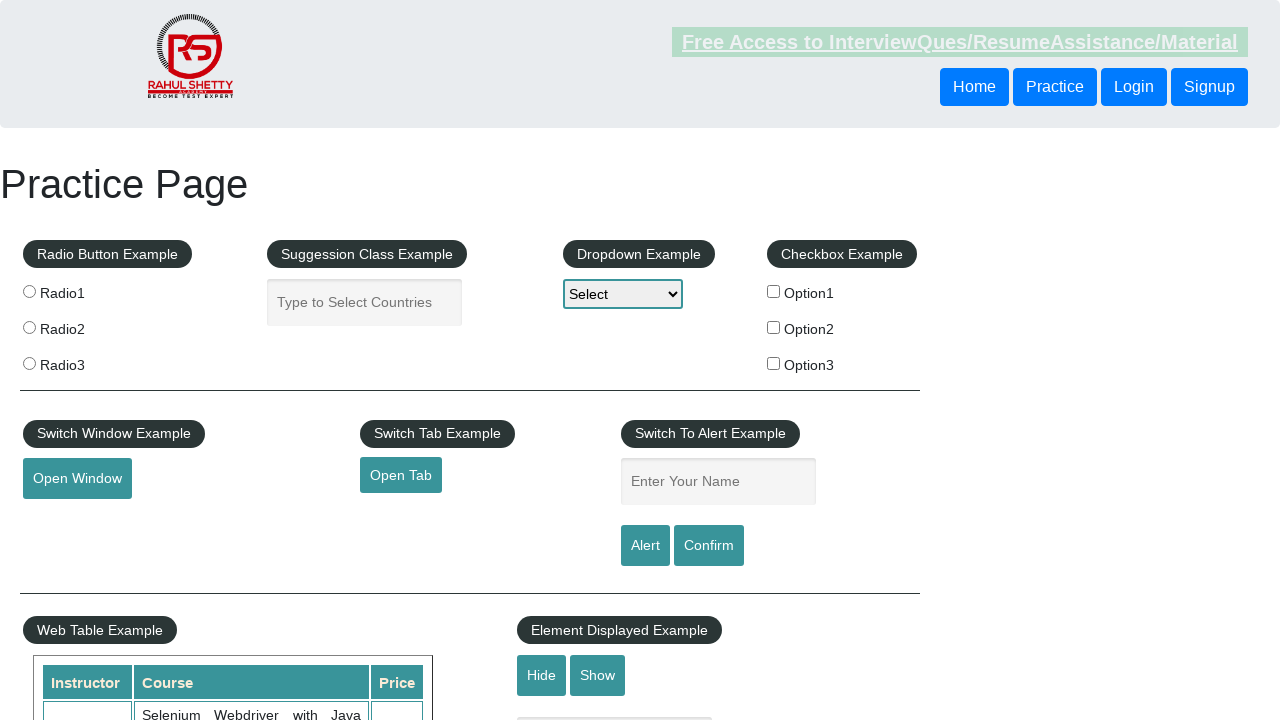

Verified link 'Dummy Content for Testing.' has href attribute
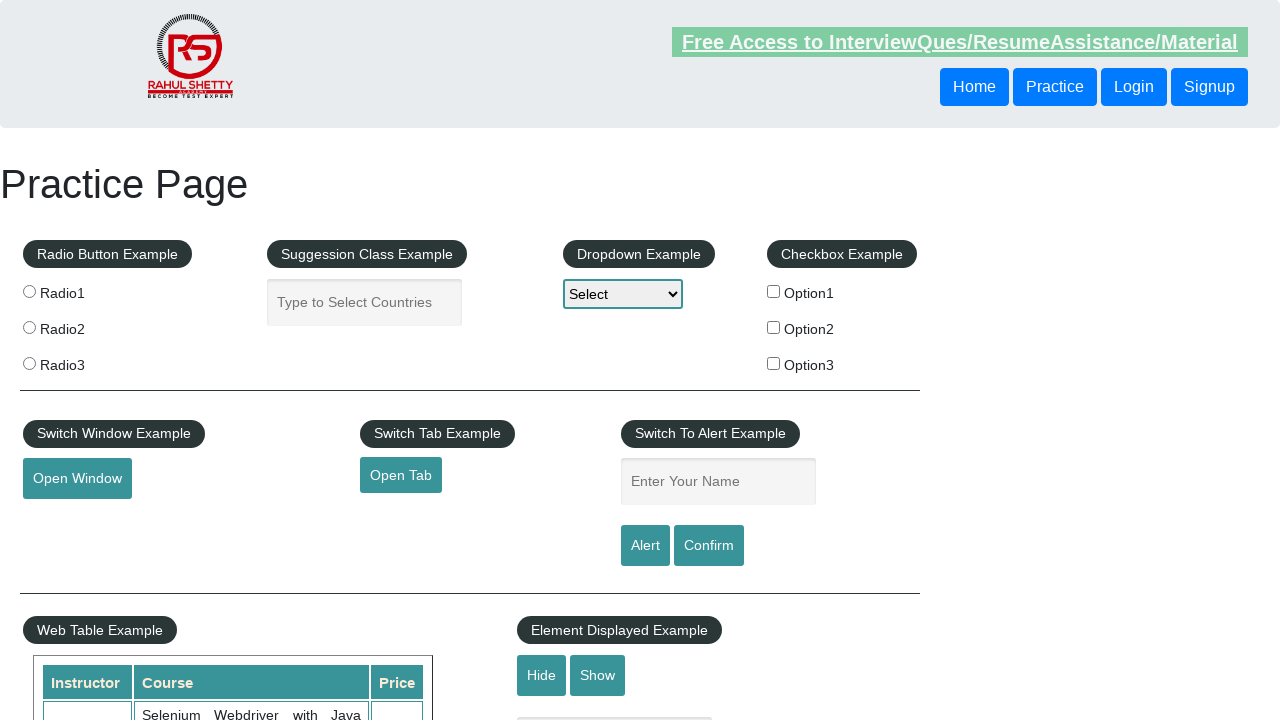

Verified link 'Dummy Content for Testing.' has non-empty href value
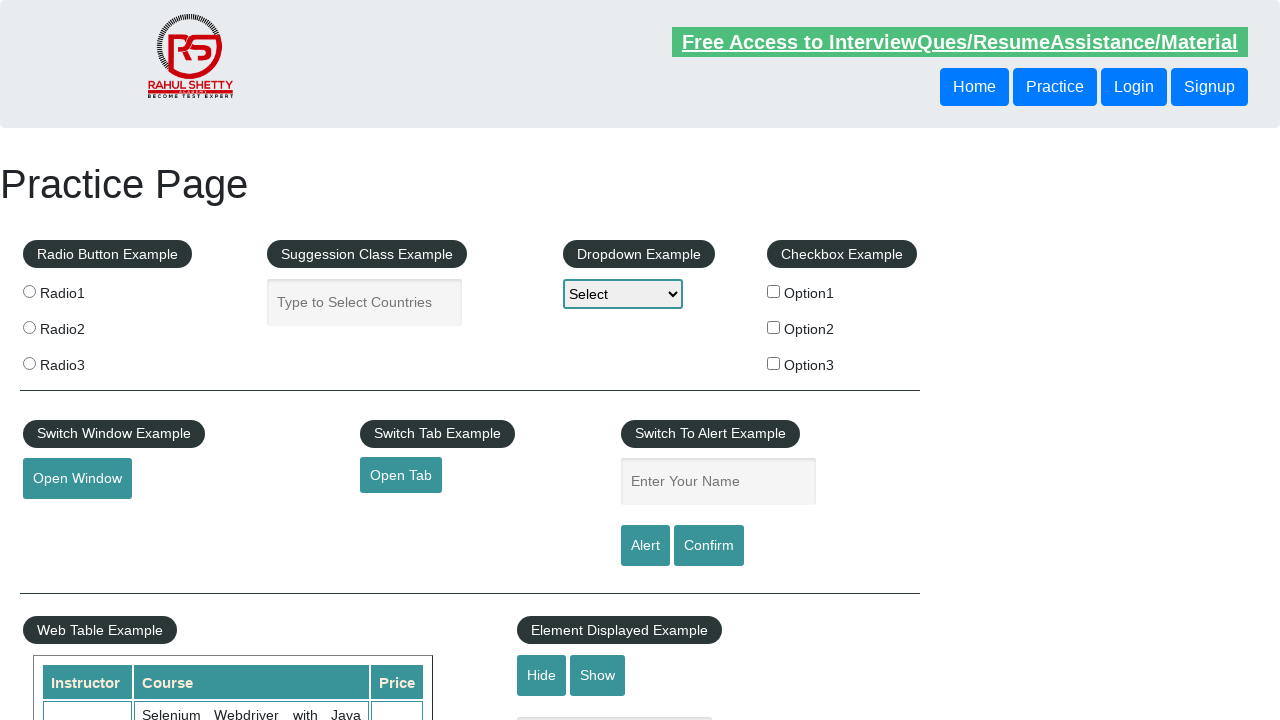

Retrieved href attribute from footer link
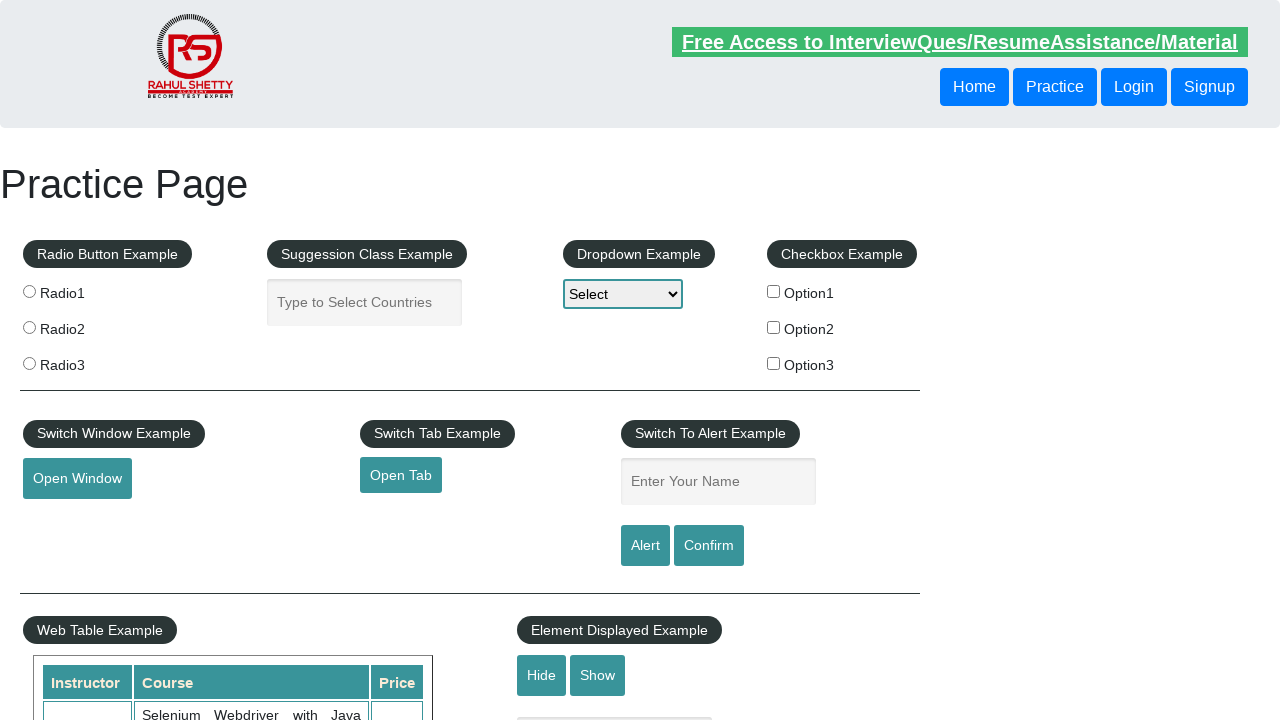

Retrieved text content from footer link: 'Dummy Content for Testing.'
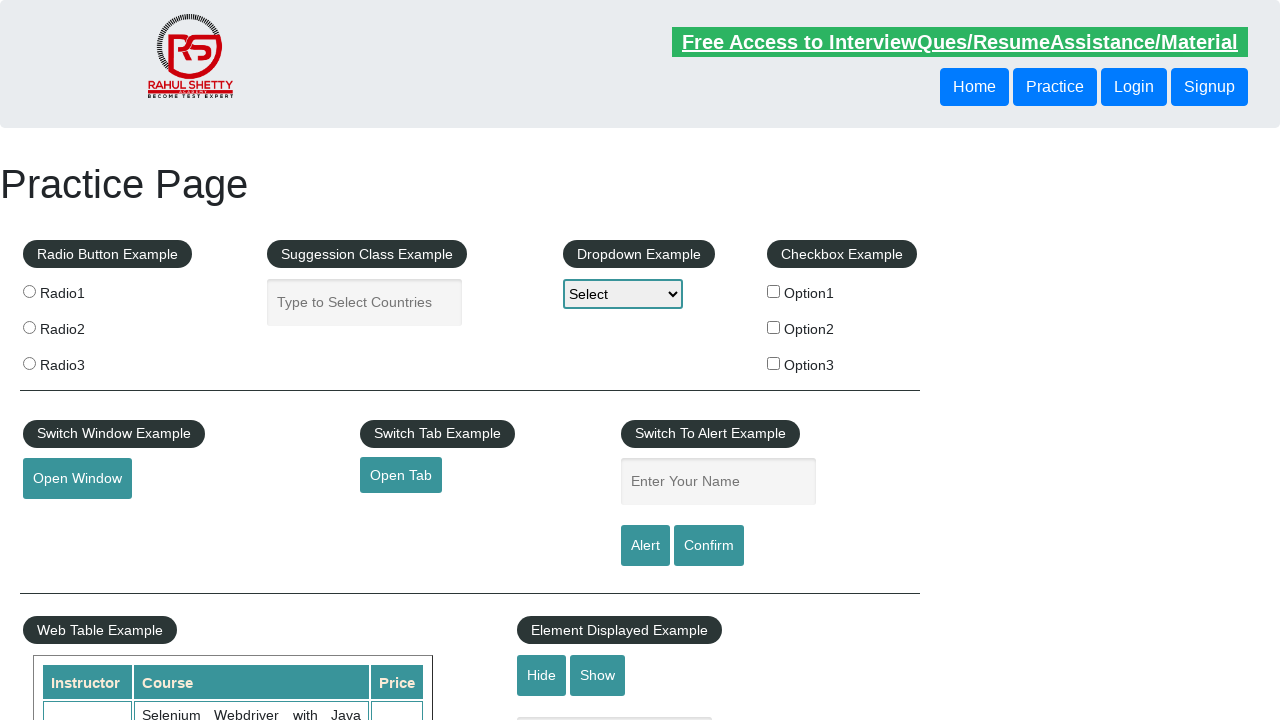

Verified link 'Dummy Content for Testing.' has href attribute
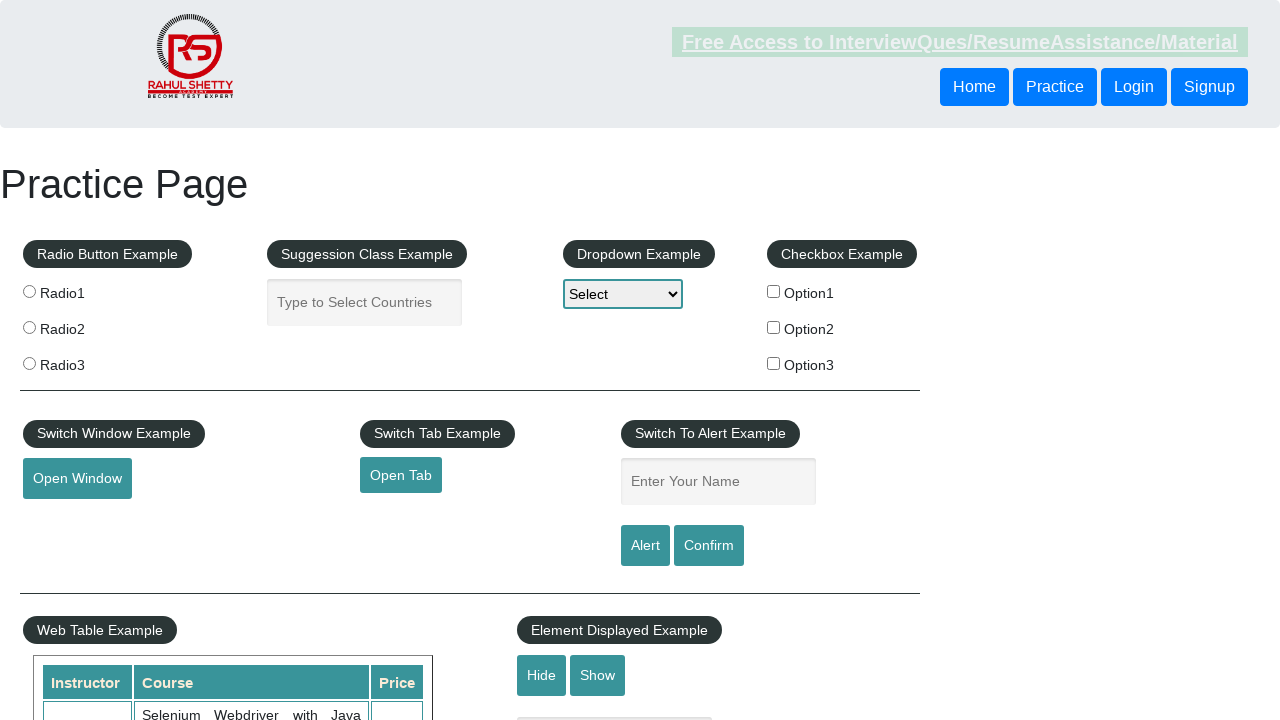

Verified link 'Dummy Content for Testing.' has non-empty href value
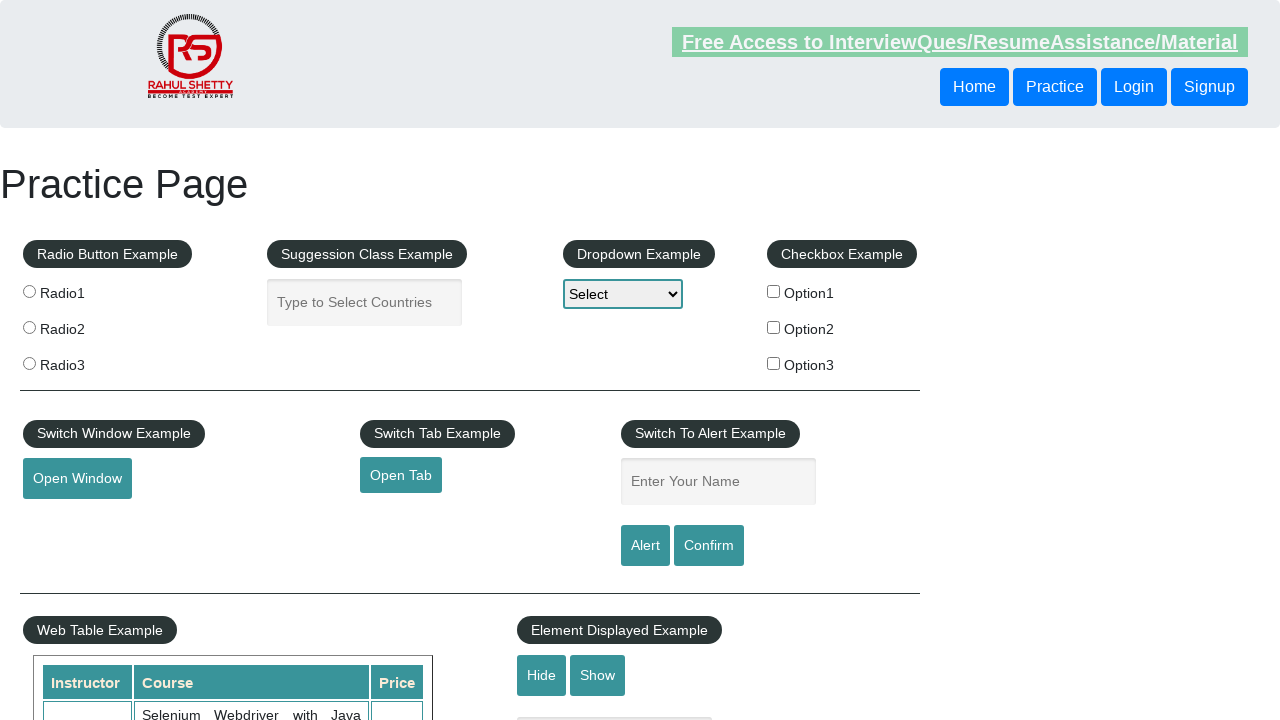

Retrieved href attribute from footer link
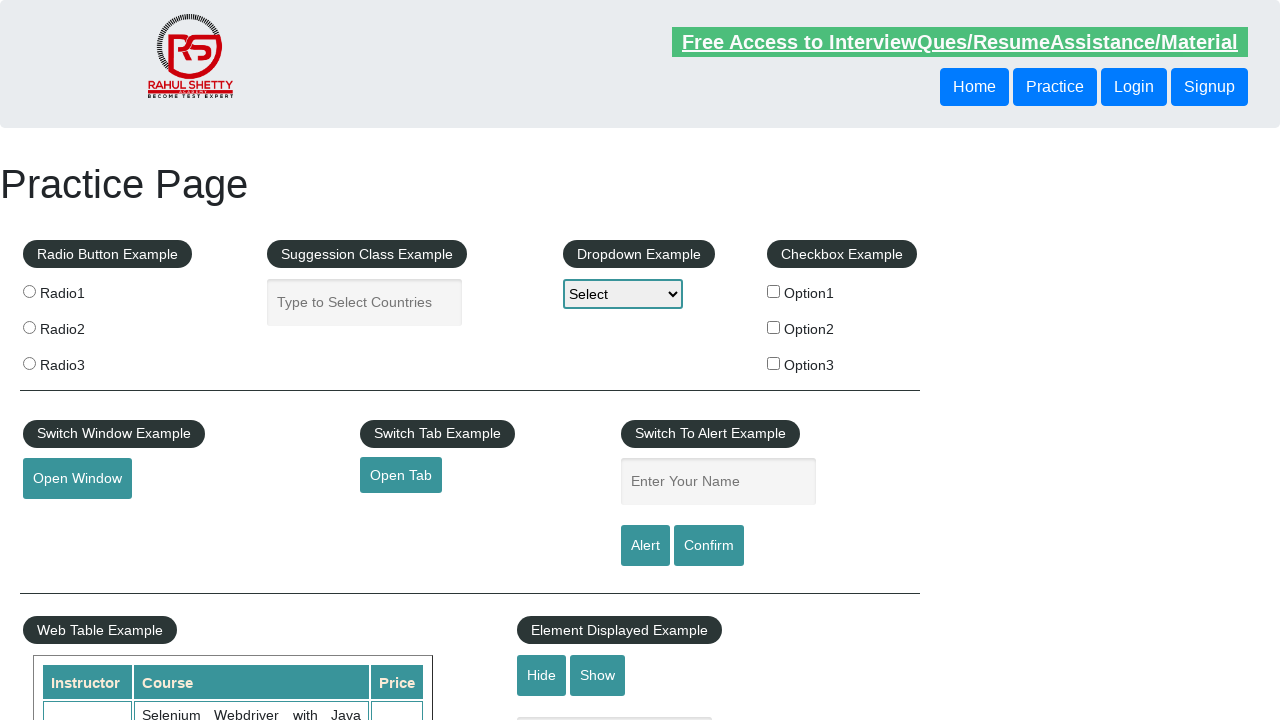

Retrieved text content from footer link: 'Contact info'
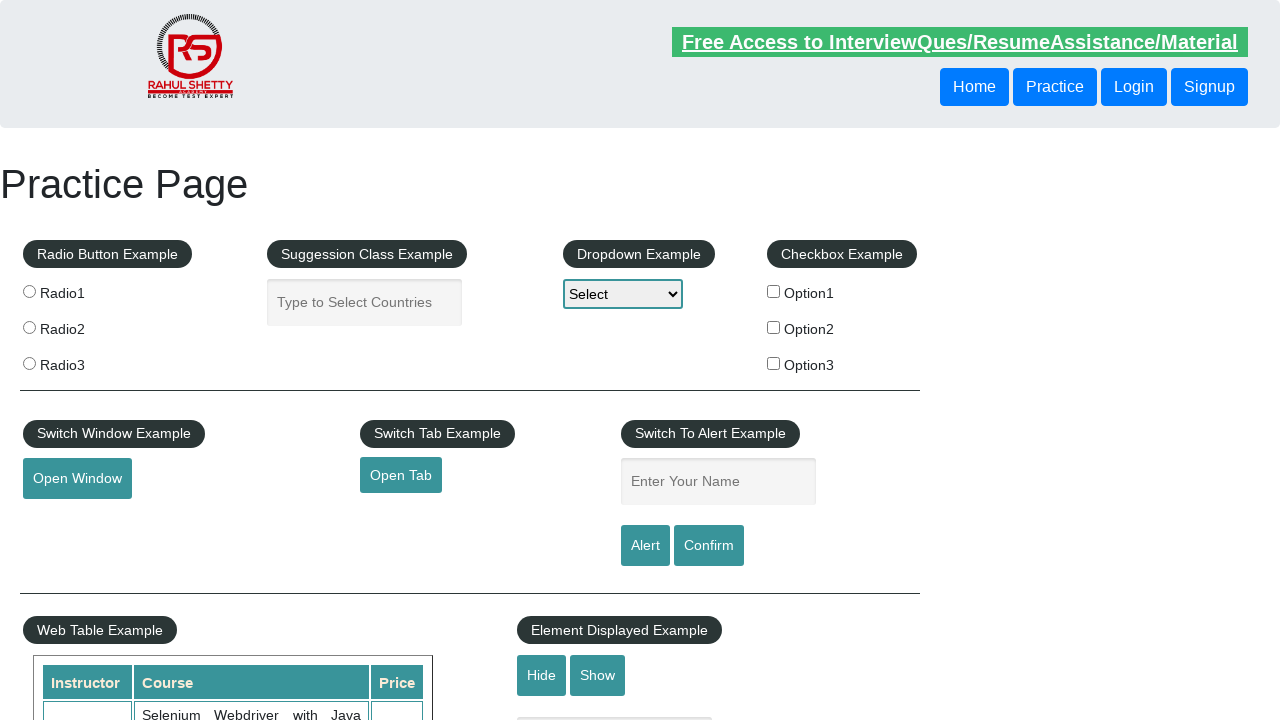

Verified link 'Contact info' has href attribute
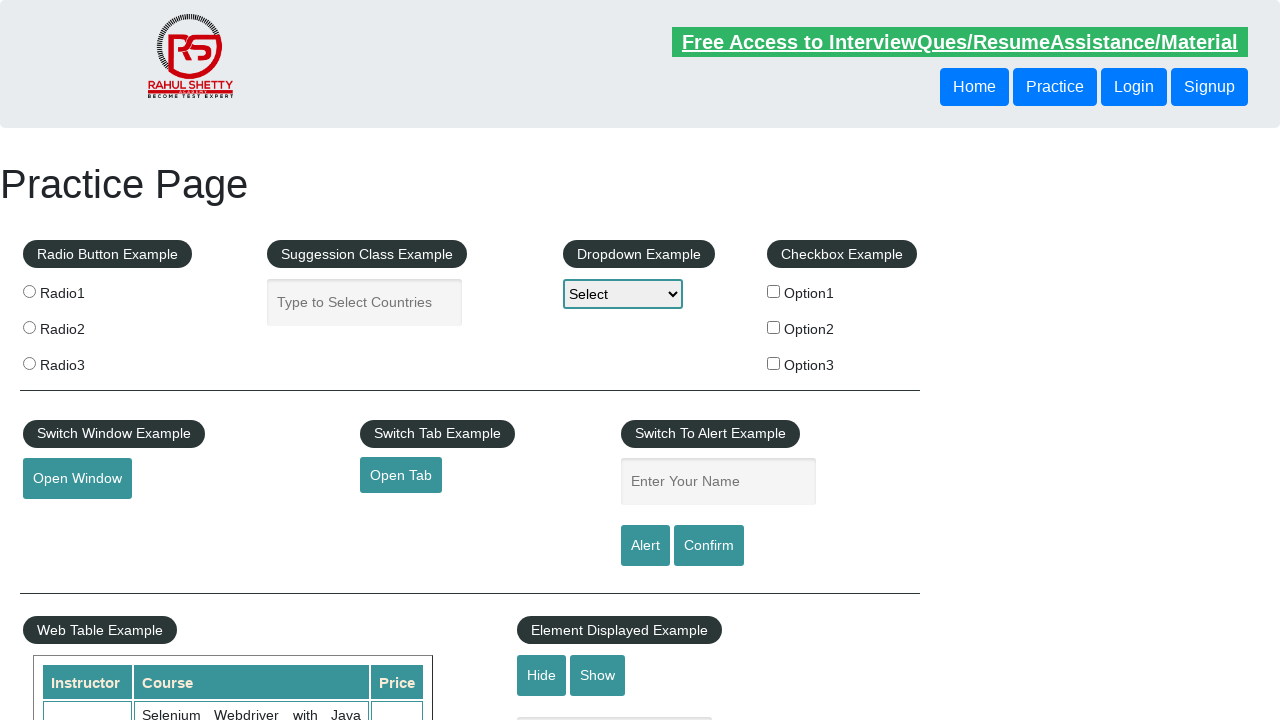

Verified link 'Contact info' has non-empty href value
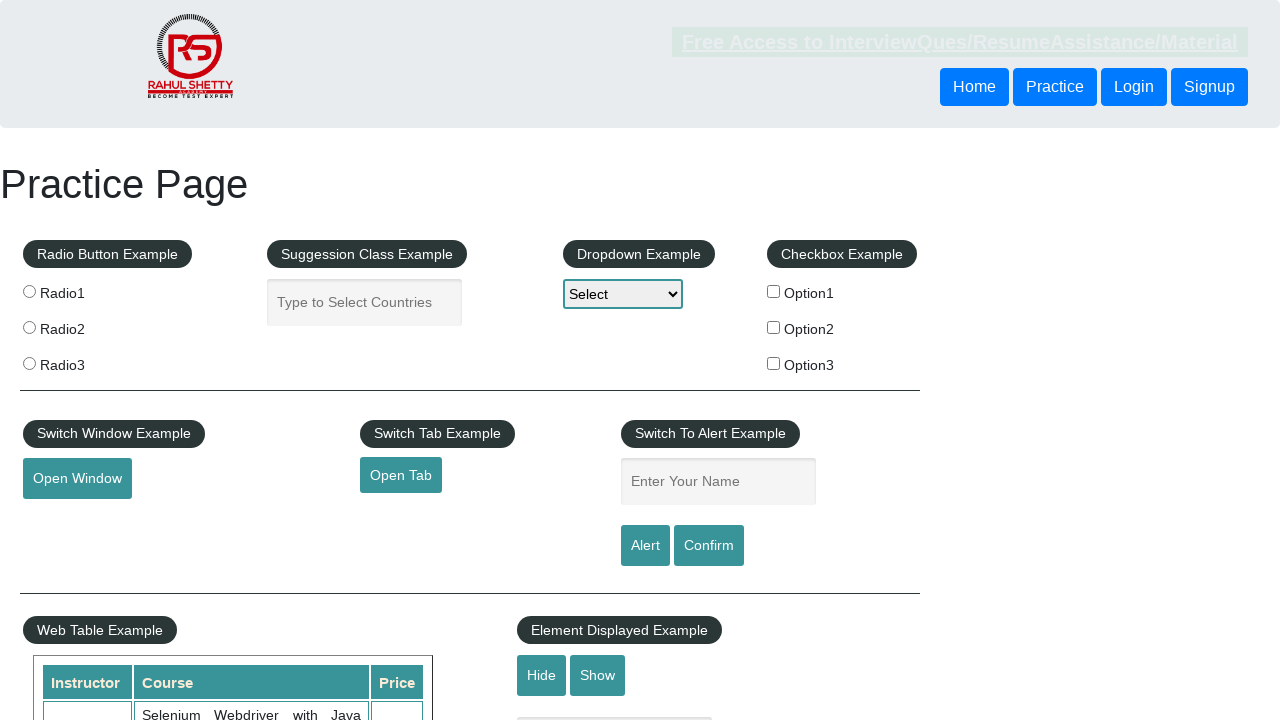

Retrieved href attribute from footer link
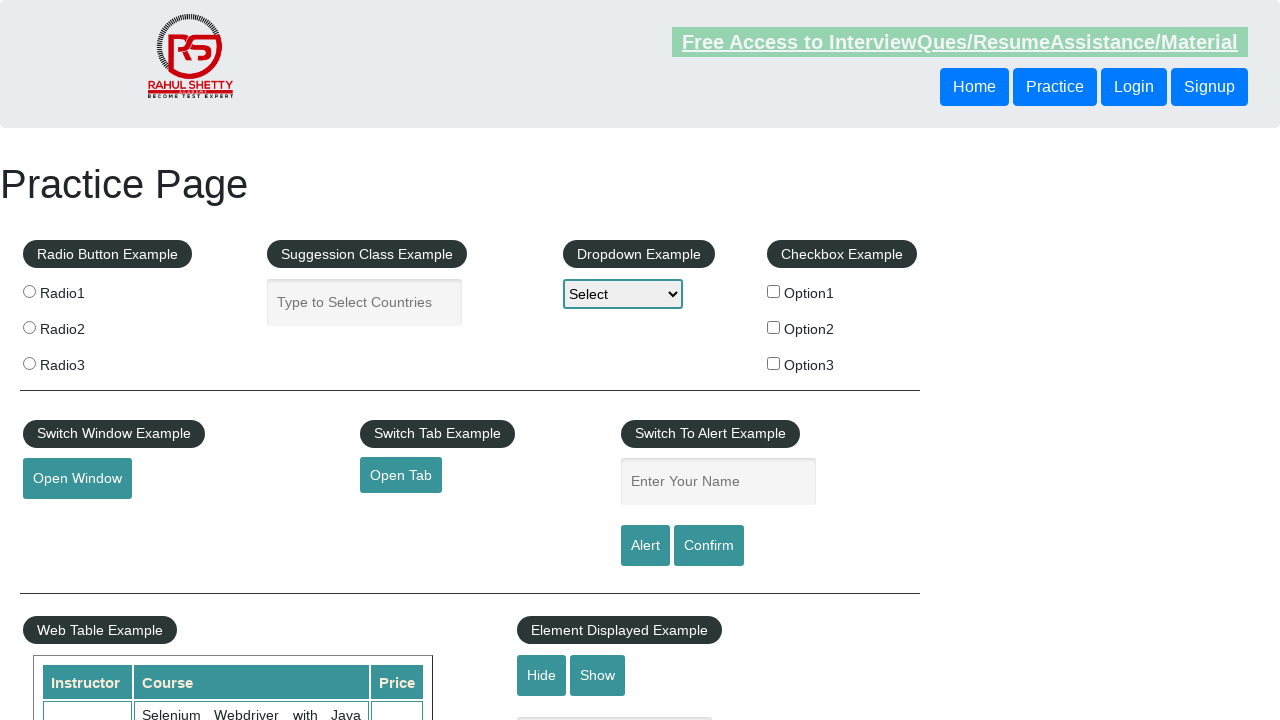

Retrieved text content from footer link: 'Dummy Content for Testing.'
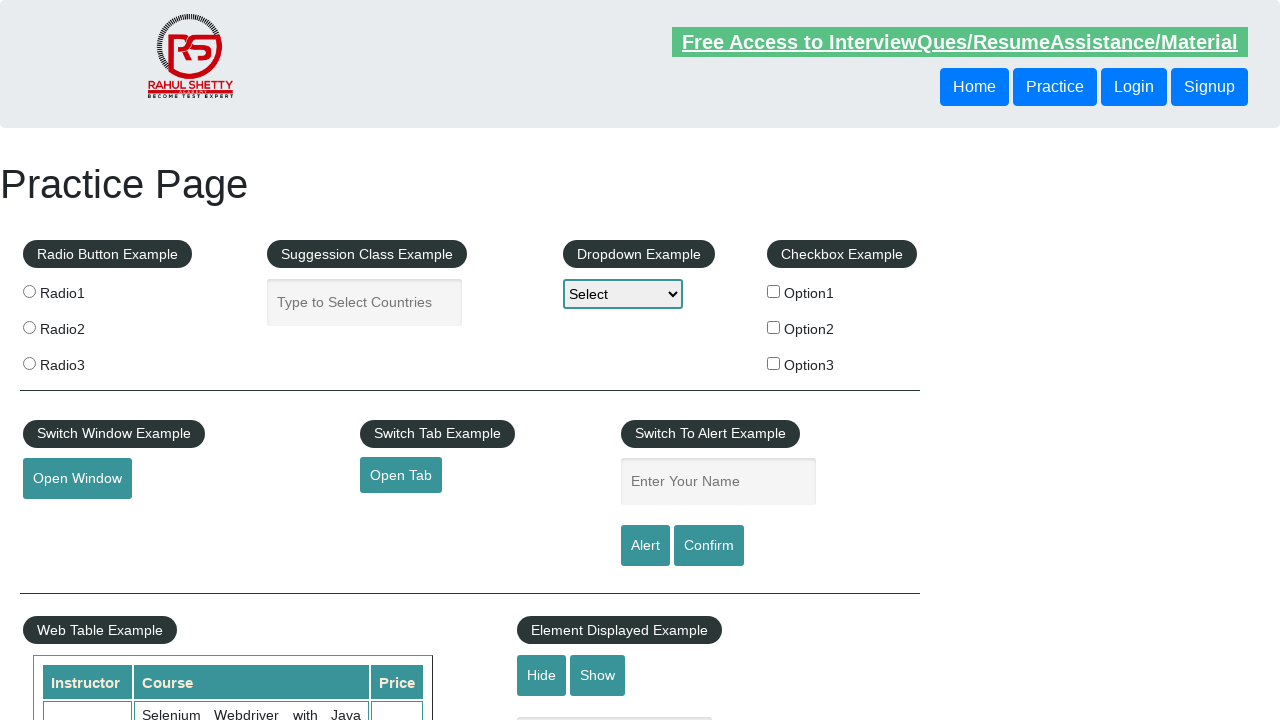

Verified link 'Dummy Content for Testing.' has href attribute
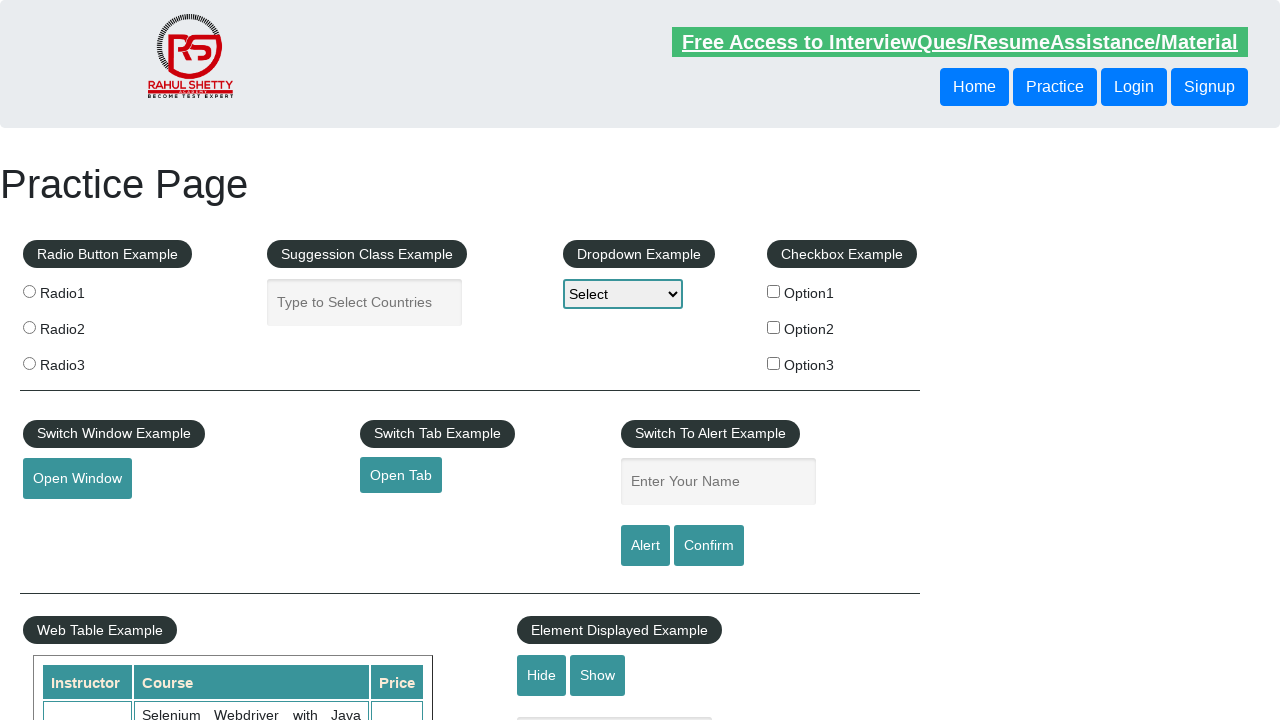

Verified link 'Dummy Content for Testing.' has non-empty href value
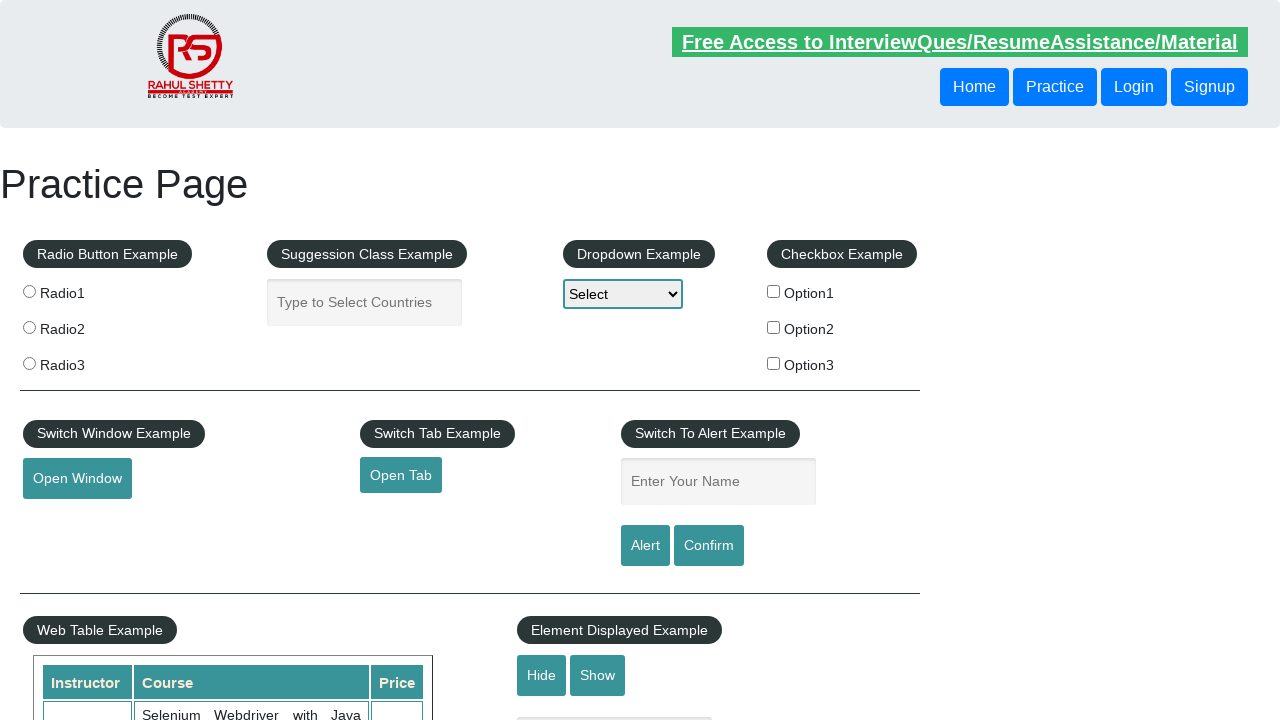

Retrieved href attribute from footer link
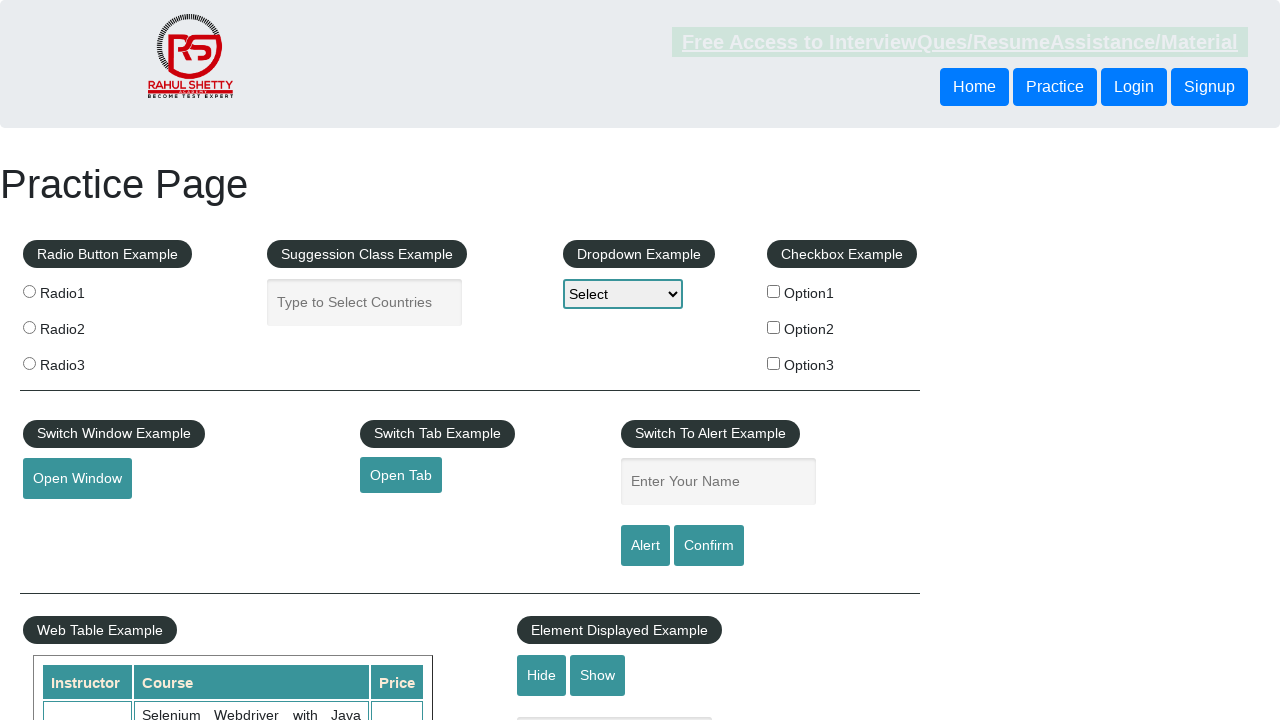

Retrieved text content from footer link: 'Dummy Content for Testing.'
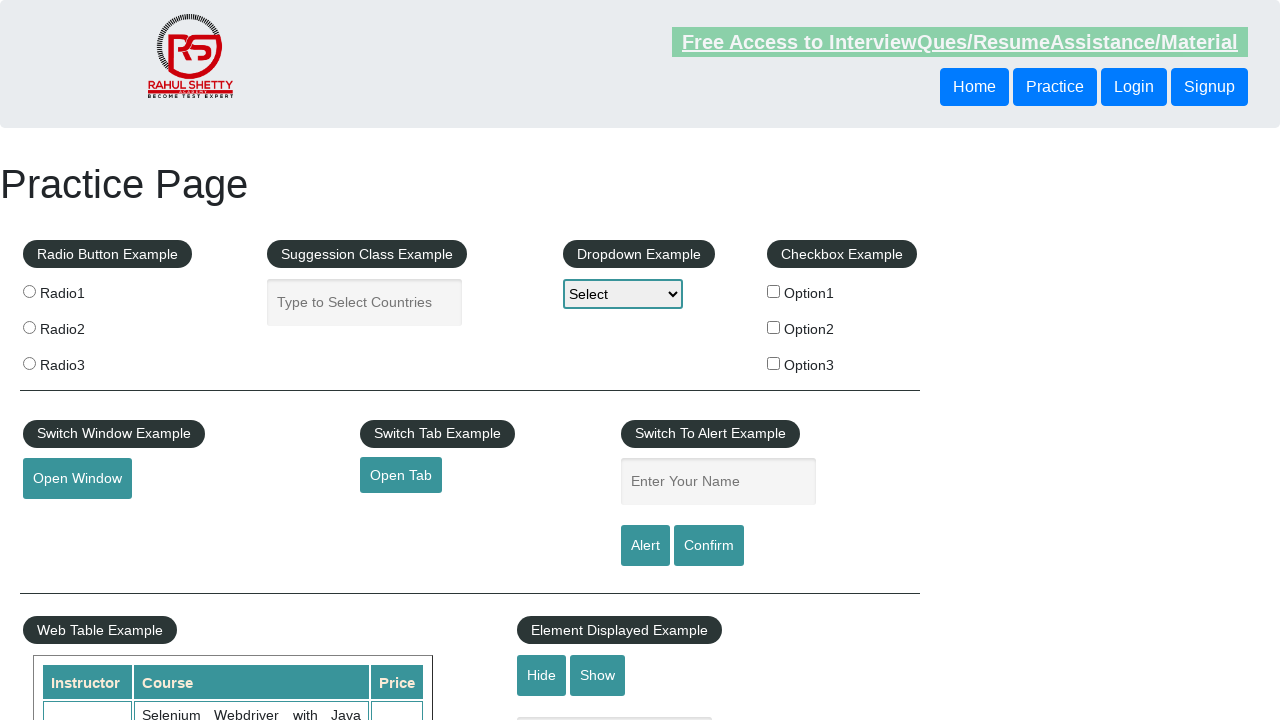

Verified link 'Dummy Content for Testing.' has href attribute
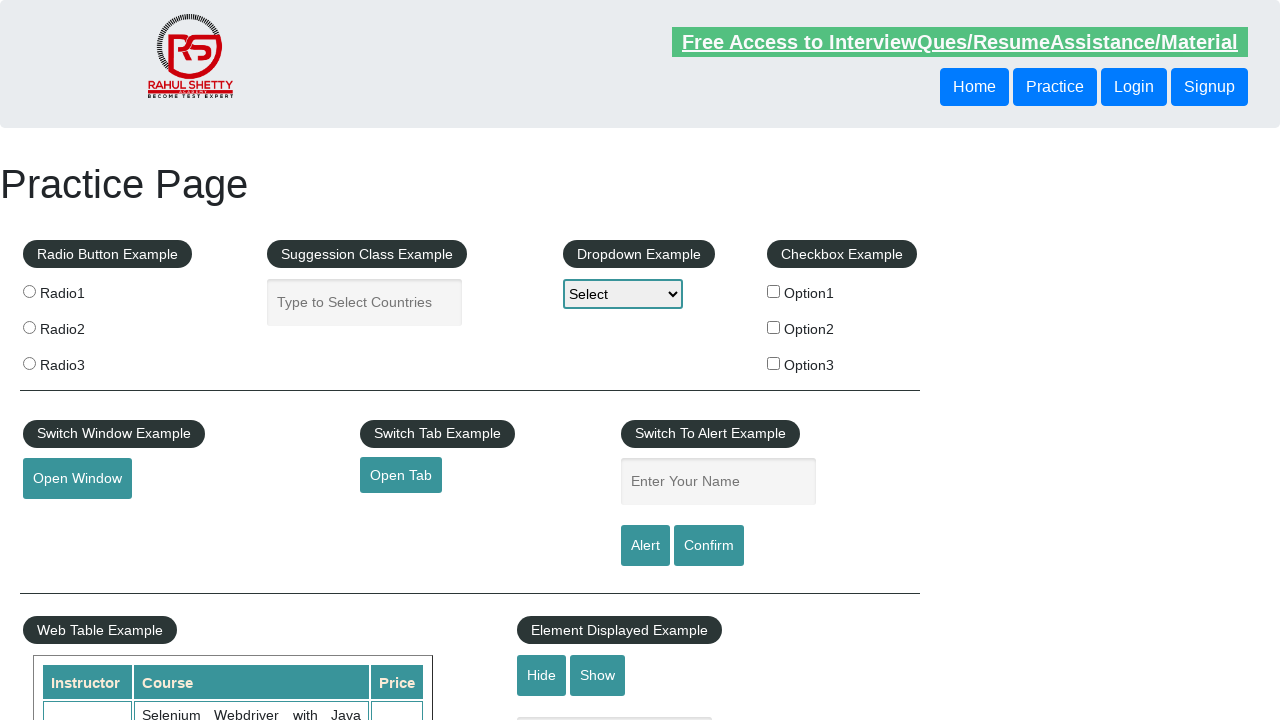

Verified link 'Dummy Content for Testing.' has non-empty href value
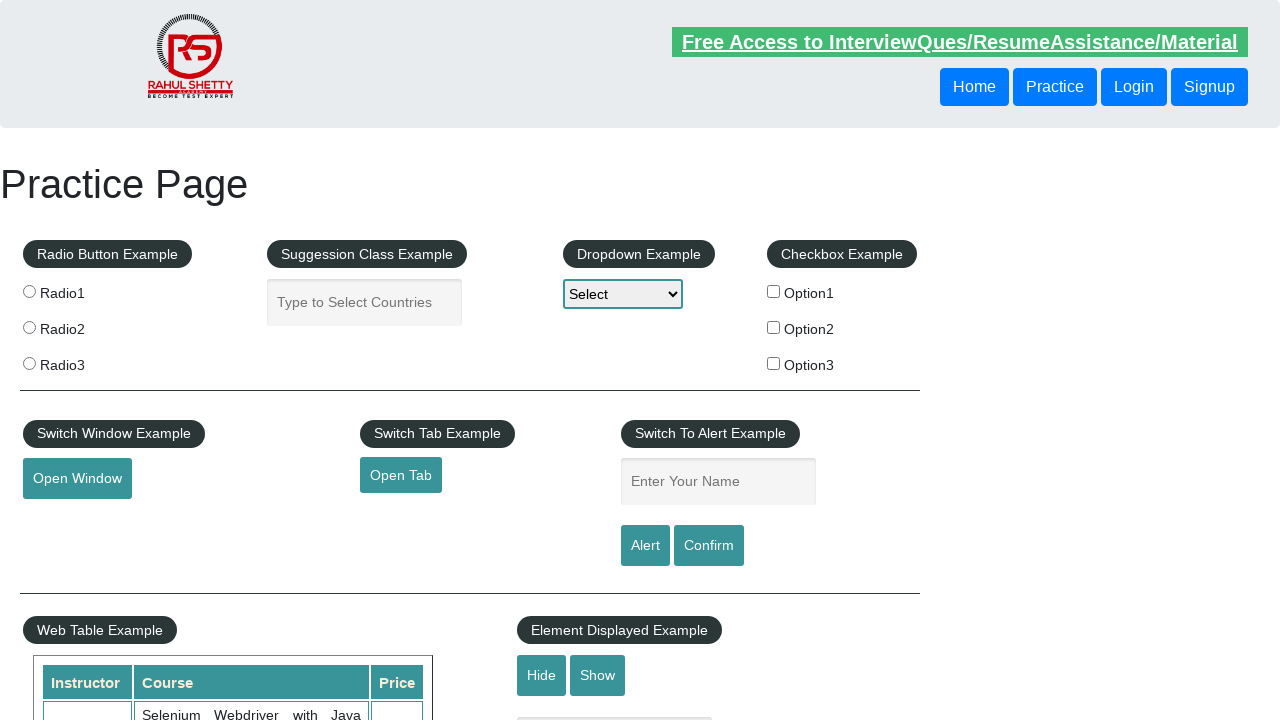

Retrieved href attribute from footer link
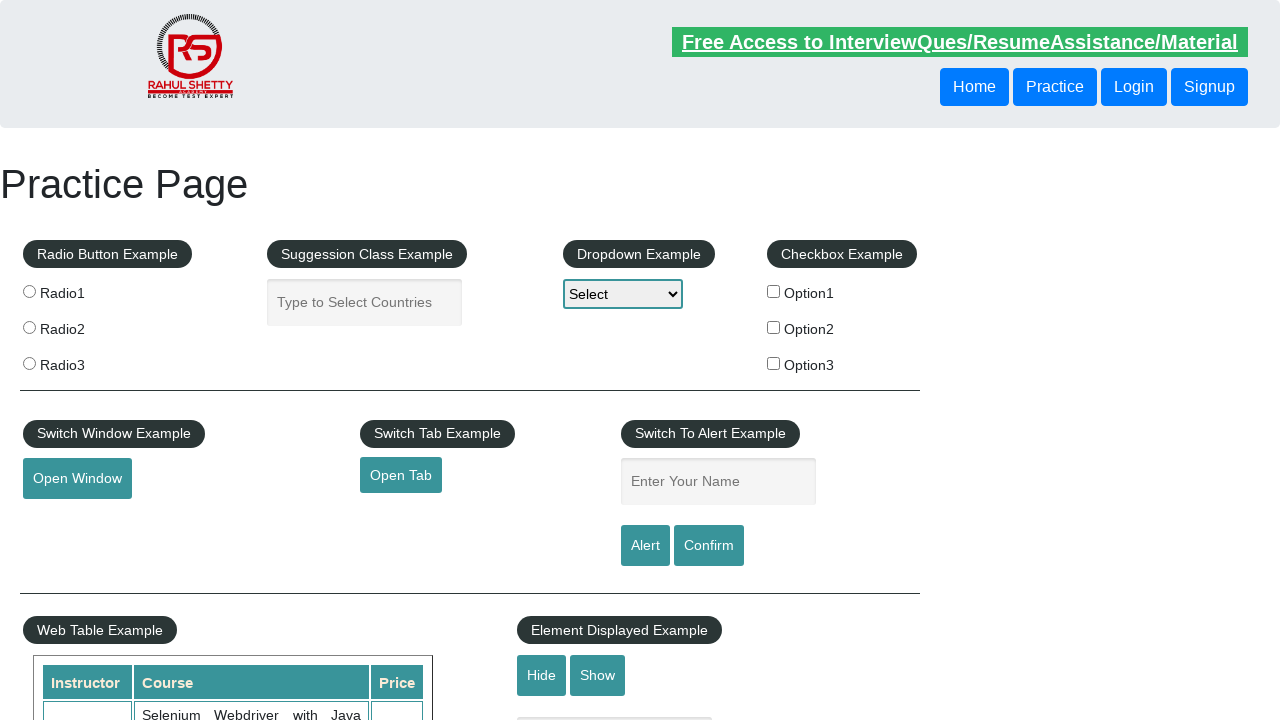

Retrieved text content from footer link: 'Dummy Content for Testing.'
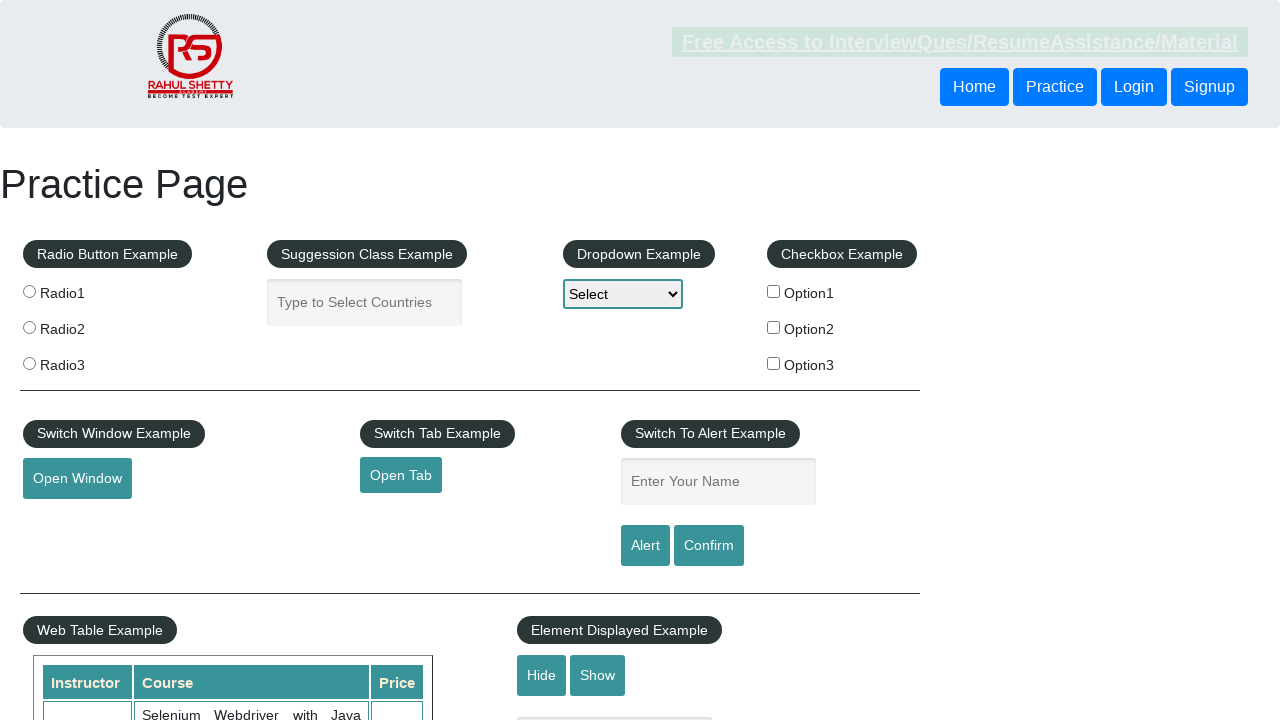

Verified link 'Dummy Content for Testing.' has href attribute
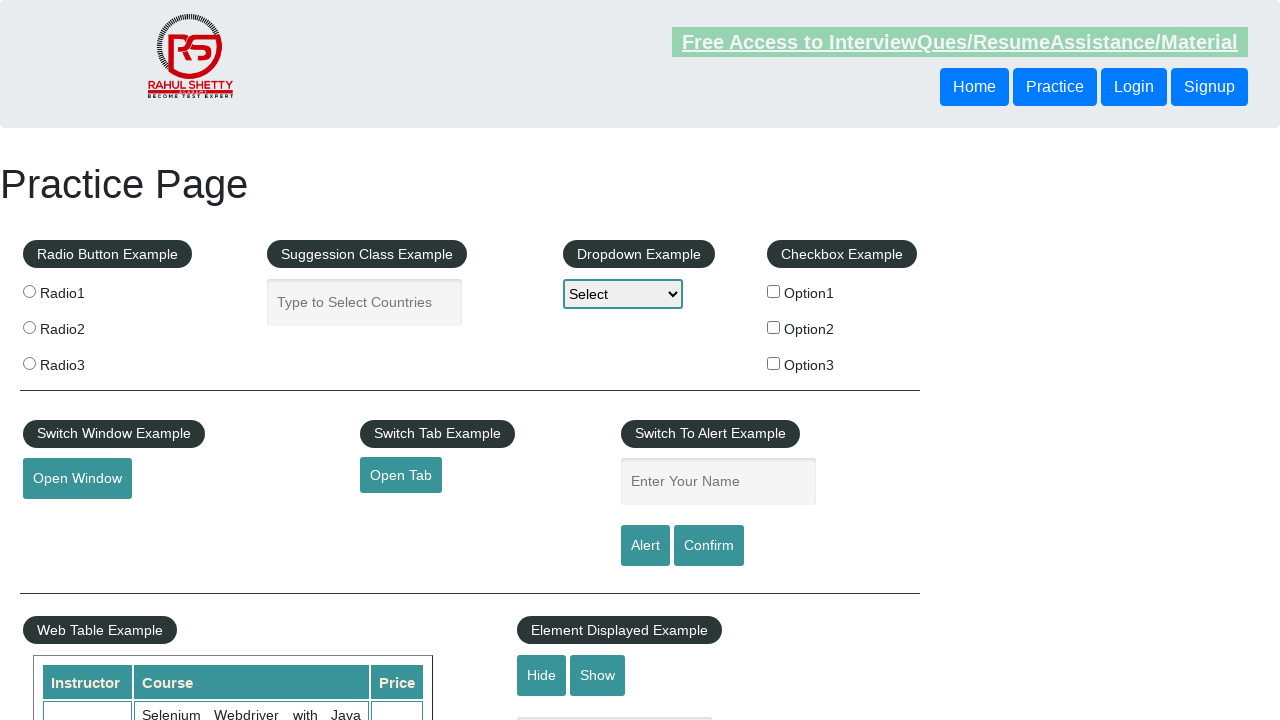

Verified link 'Dummy Content for Testing.' has non-empty href value
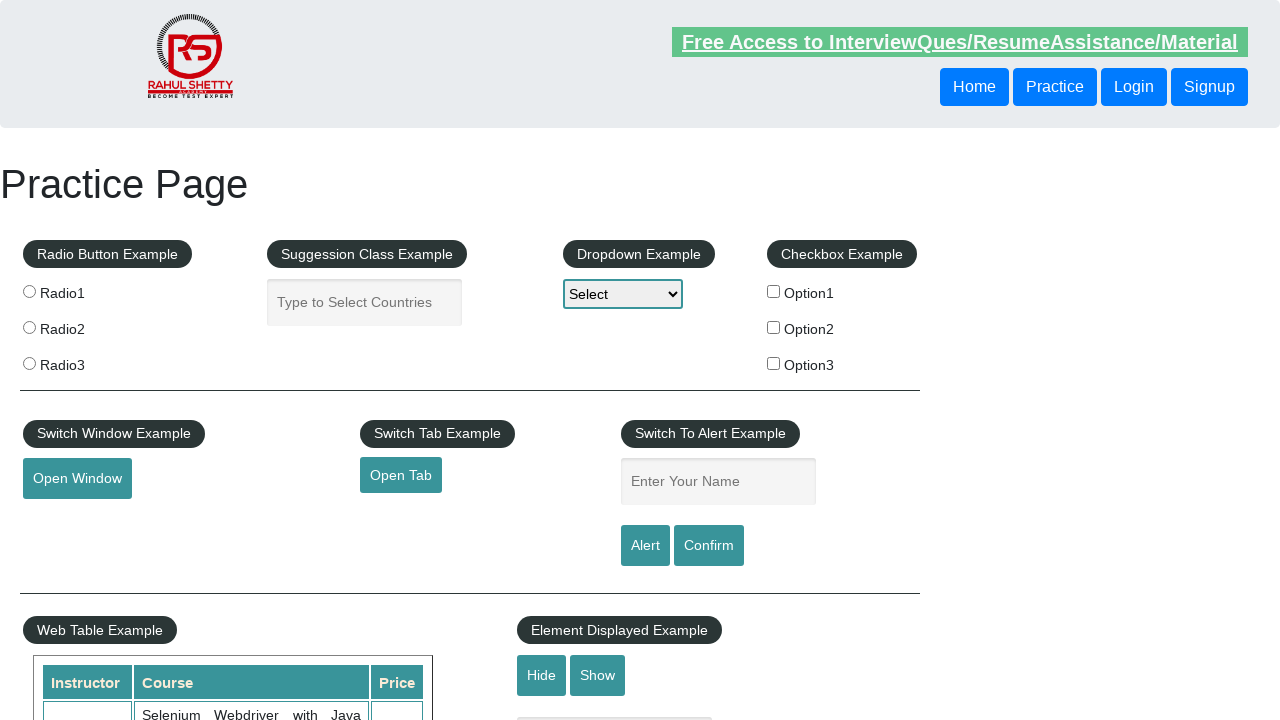

Retrieved href attribute from footer link
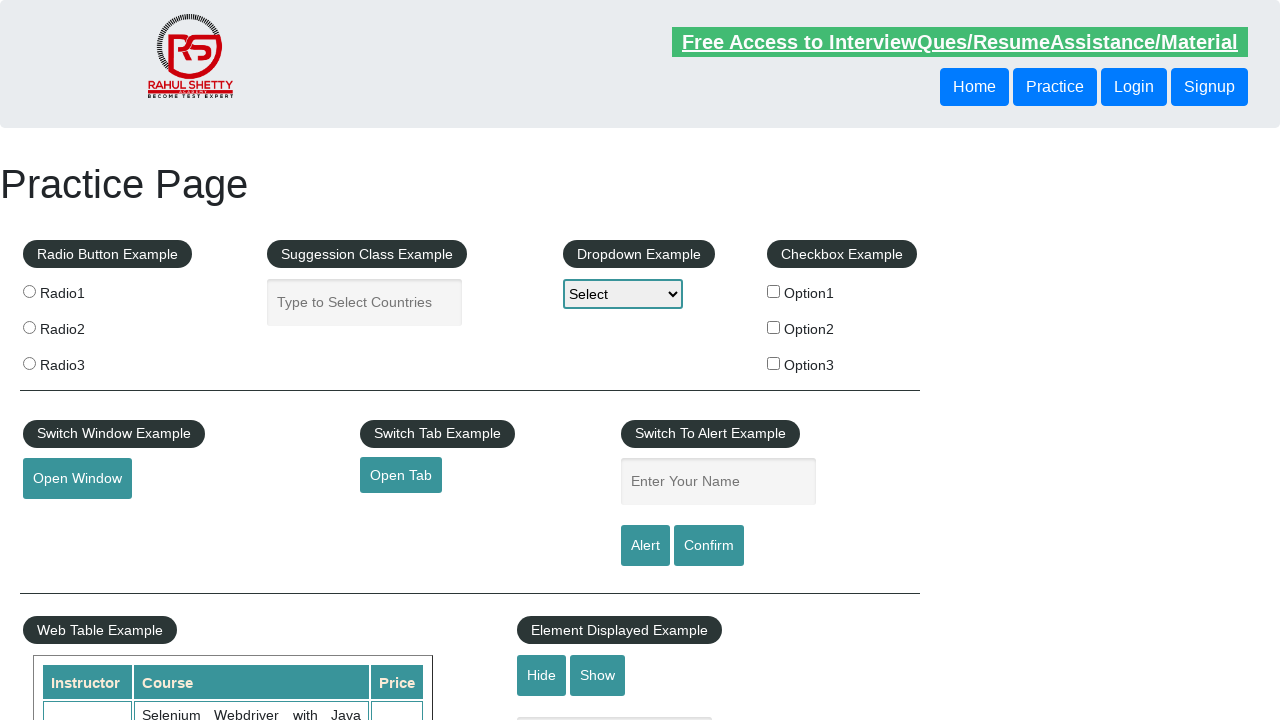

Retrieved text content from footer link: 'Dummy Content for Testing.'
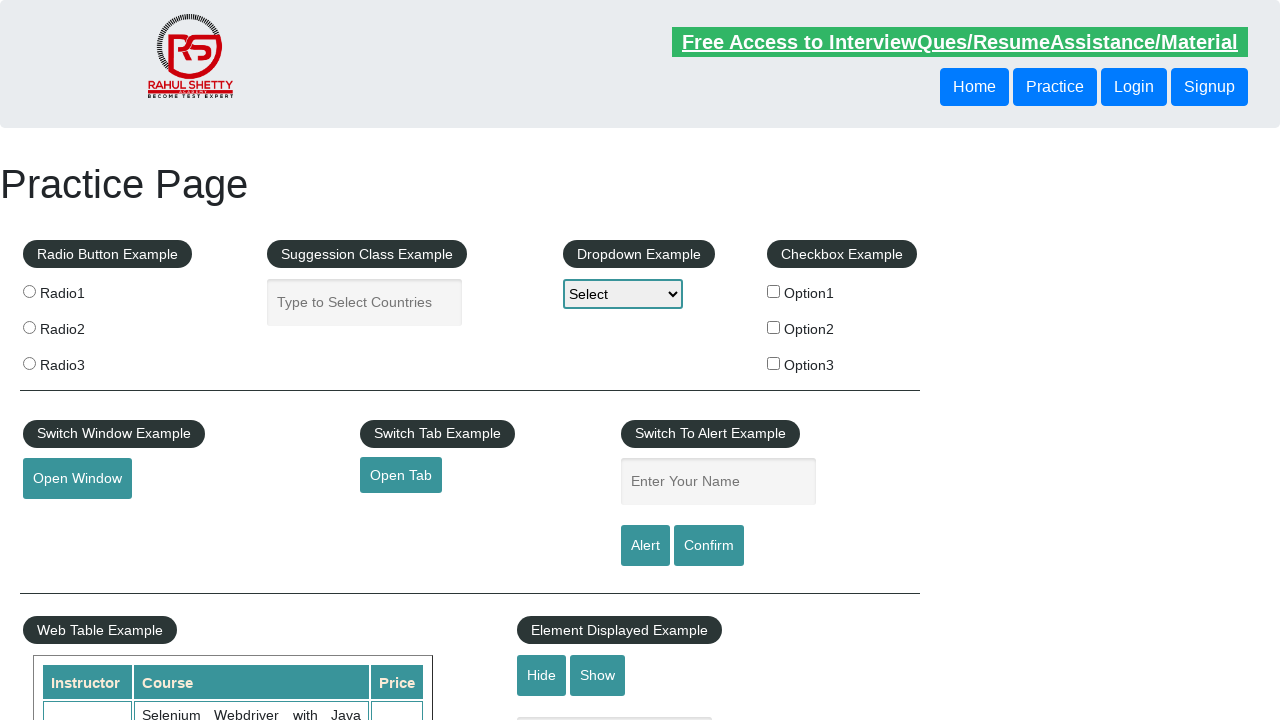

Verified link 'Dummy Content for Testing.' has href attribute
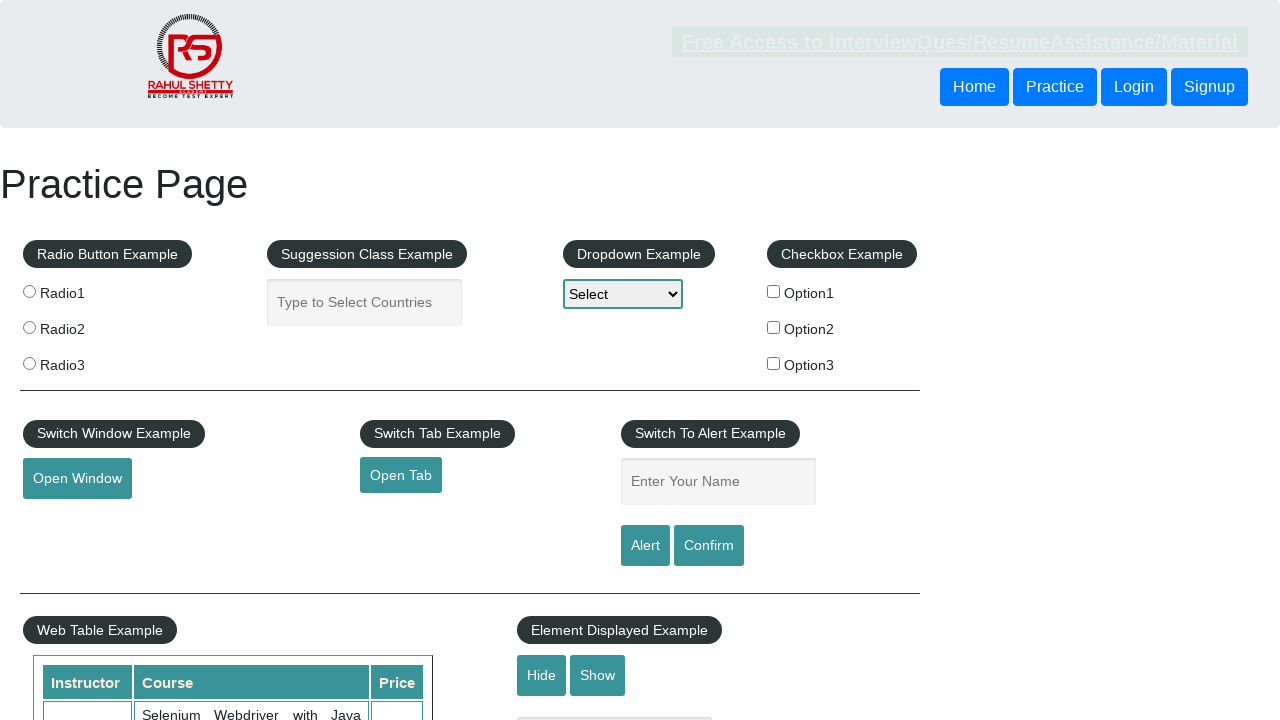

Verified link 'Dummy Content for Testing.' has non-empty href value
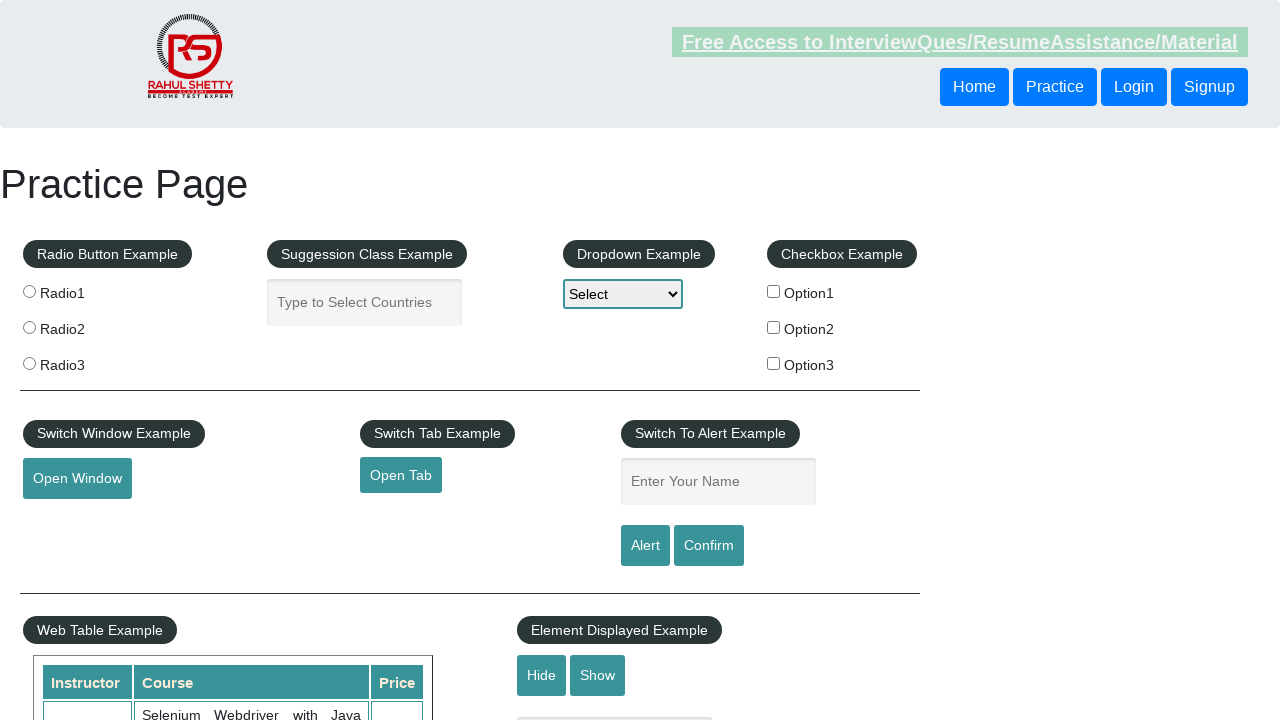

Retrieved href attribute from footer link
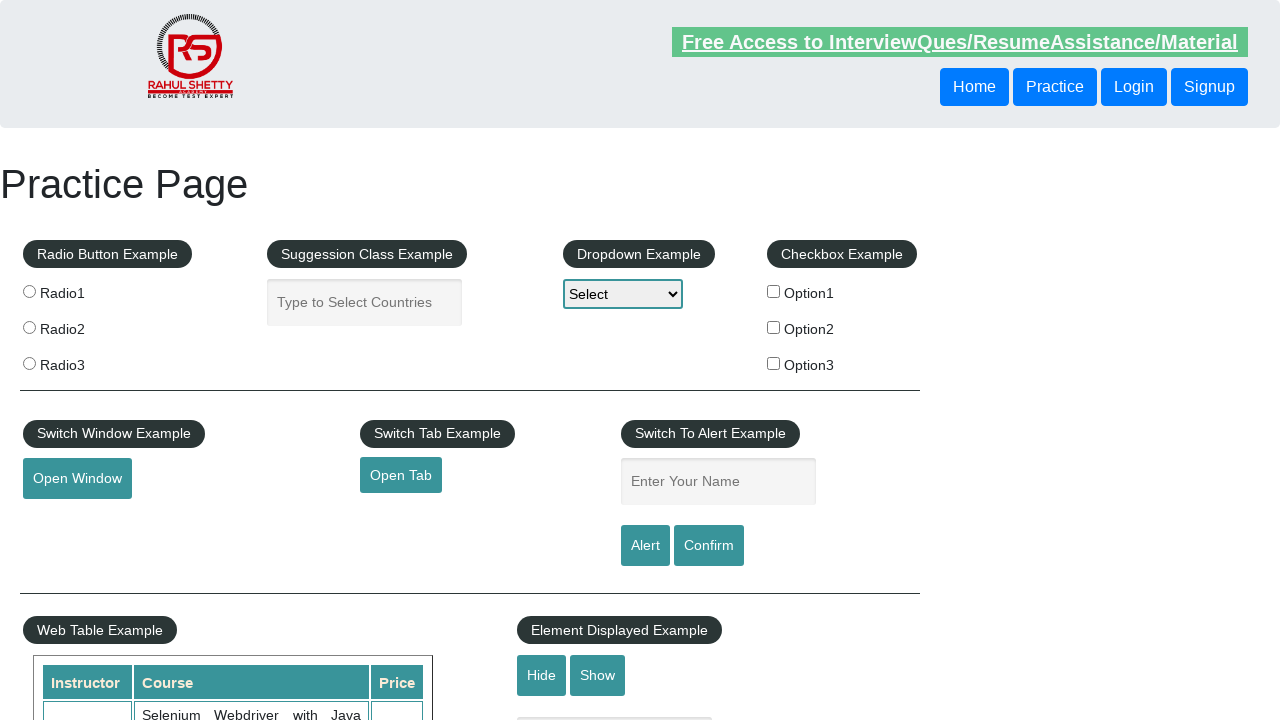

Retrieved text content from footer link: 'Social Media'
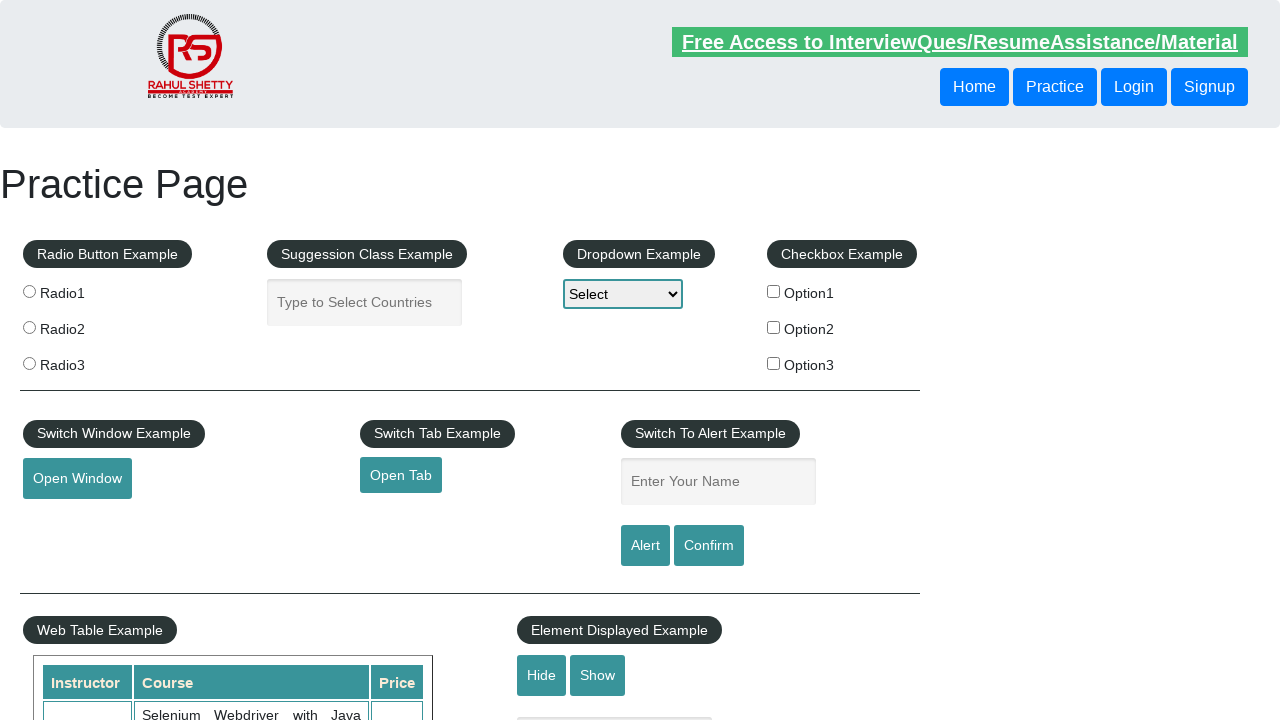

Verified link 'Social Media' has href attribute
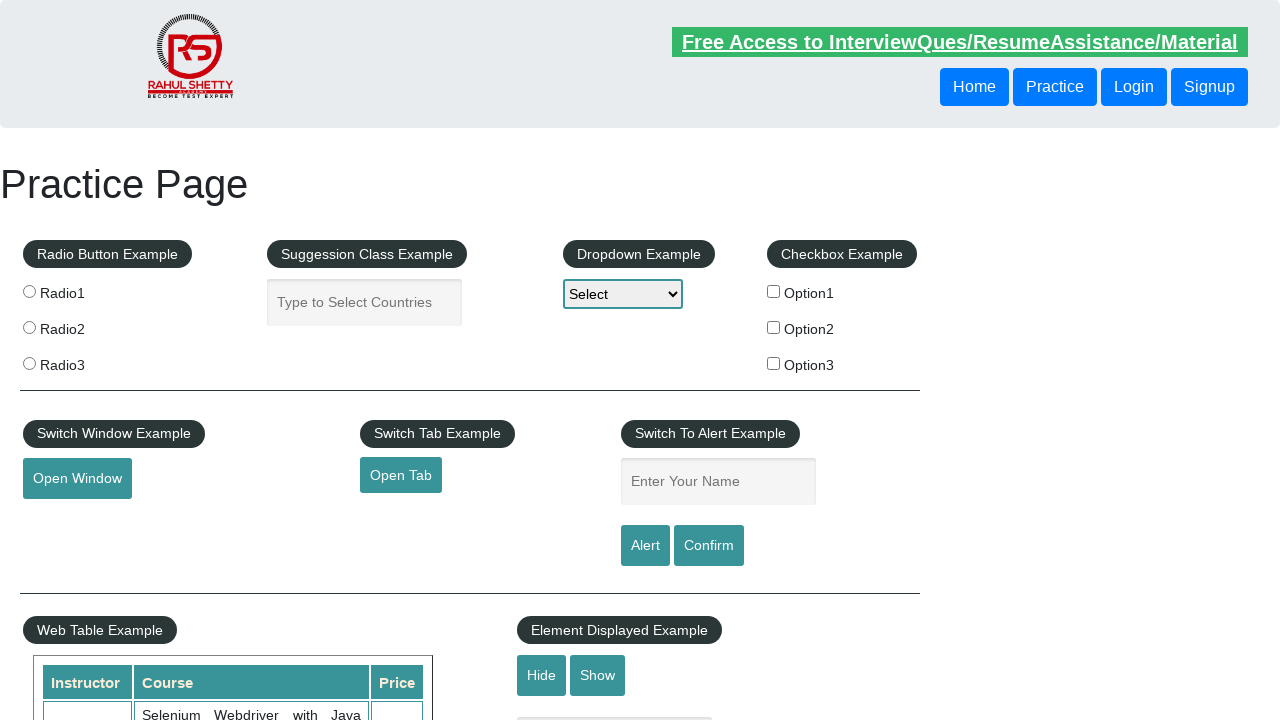

Verified link 'Social Media' has non-empty href value
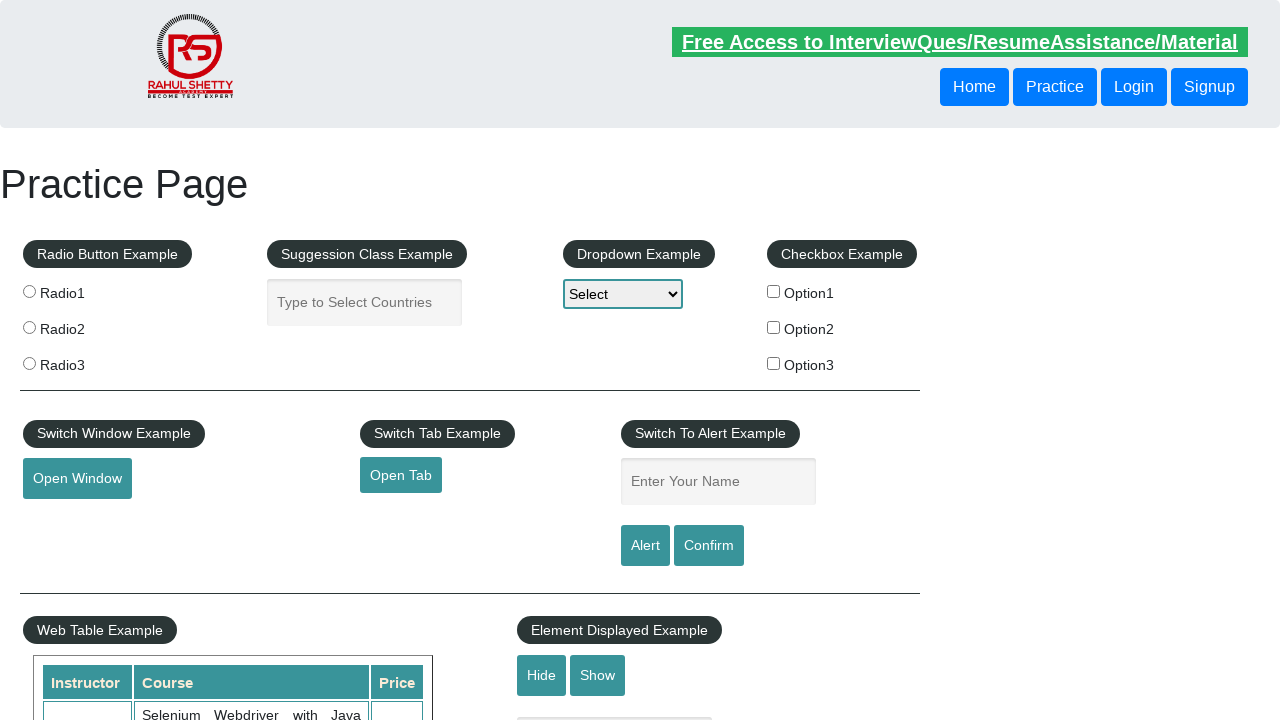

Retrieved href attribute from footer link
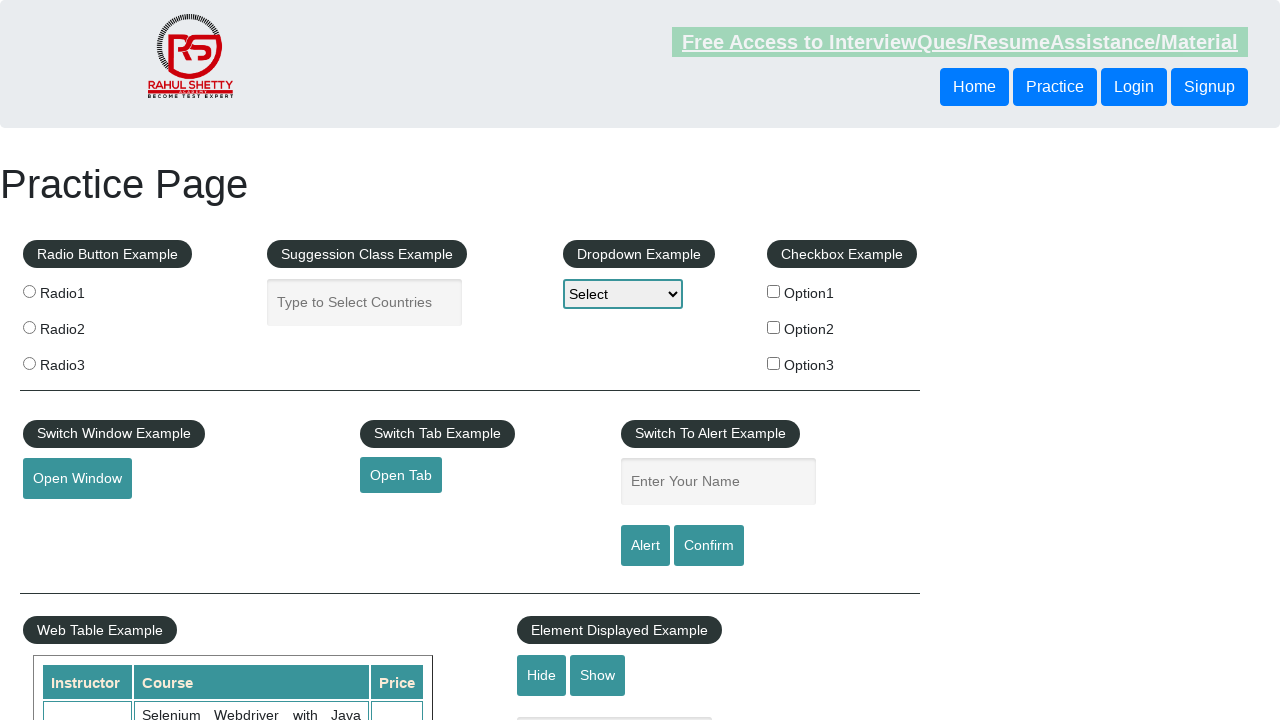

Retrieved text content from footer link: 'Facebook'
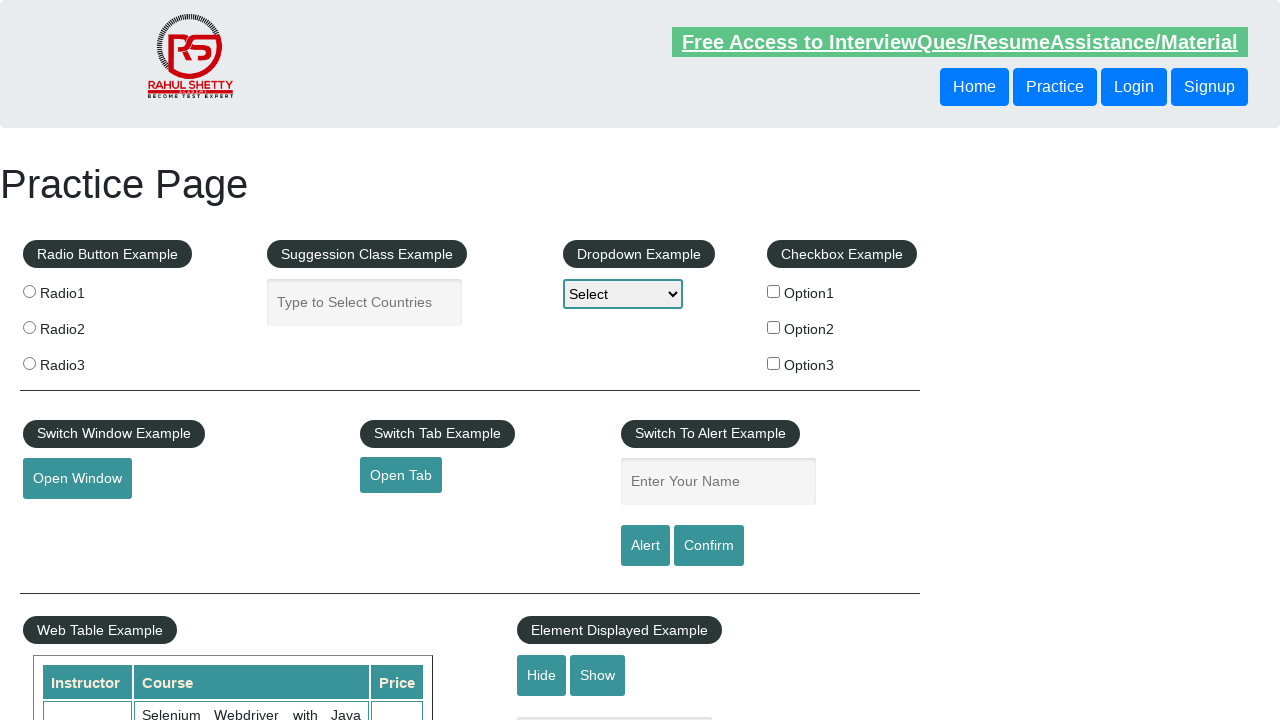

Verified link 'Facebook' has href attribute
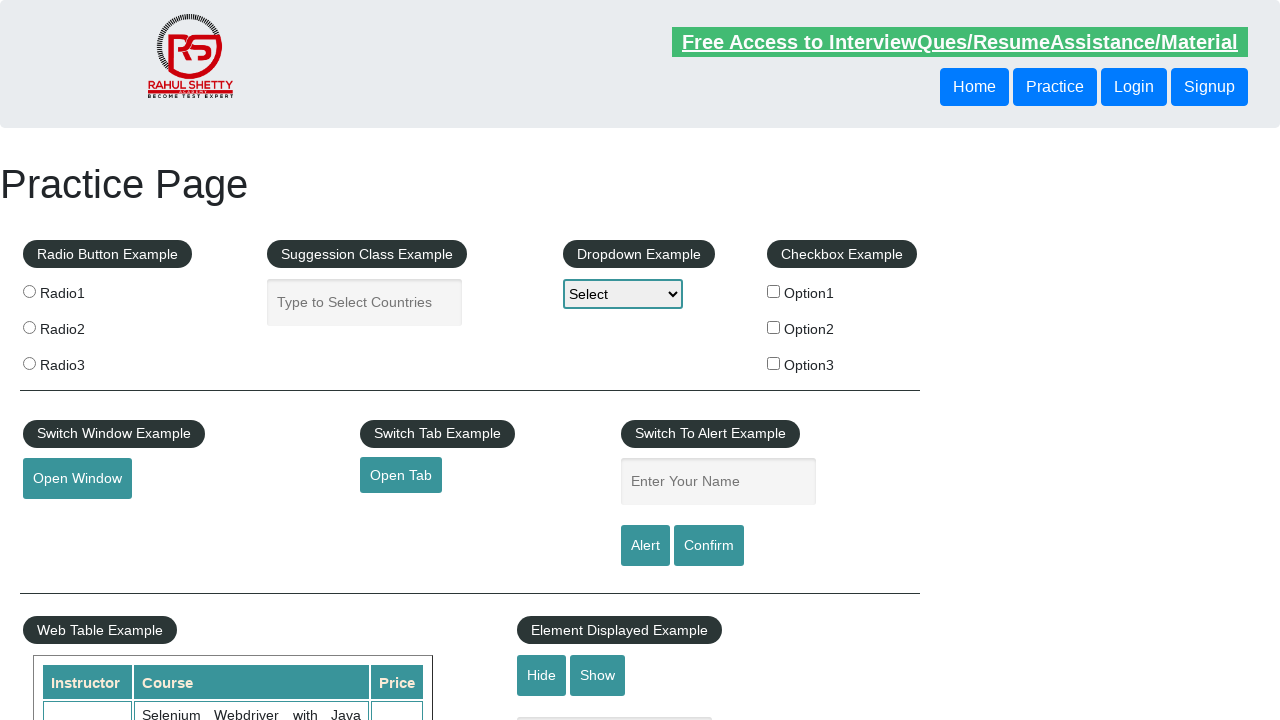

Verified link 'Facebook' has non-empty href value
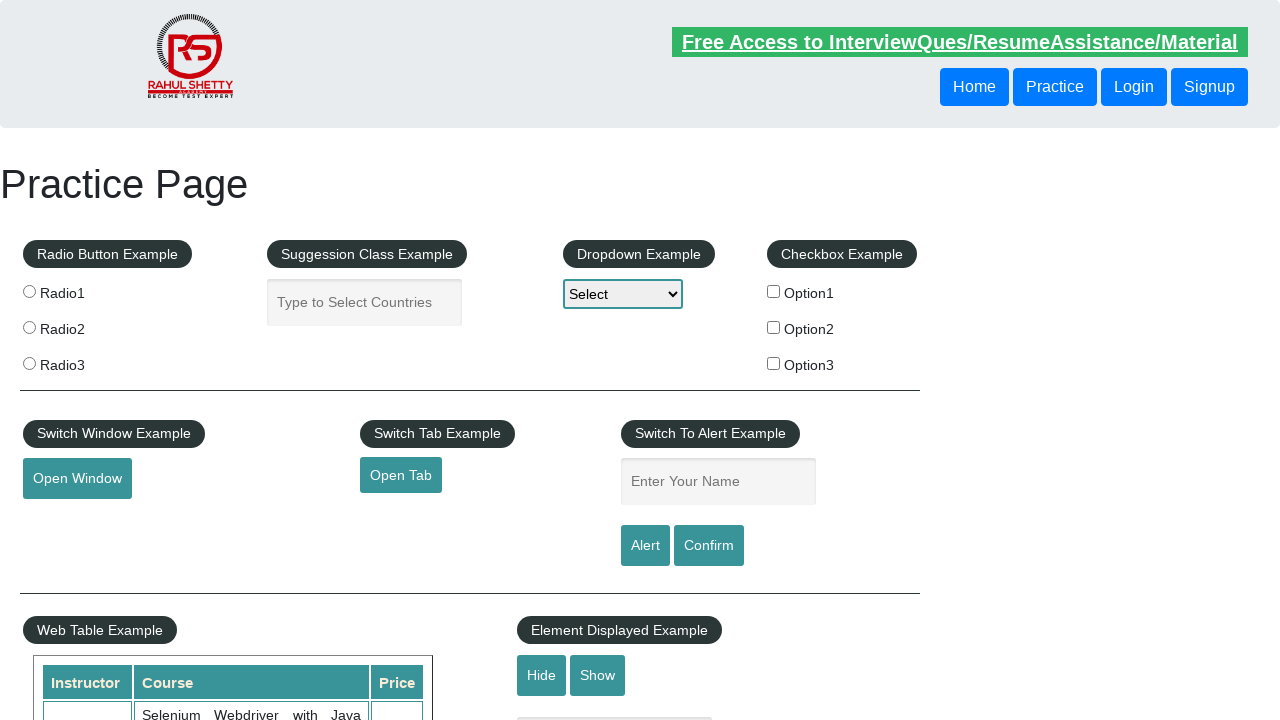

Retrieved href attribute from footer link
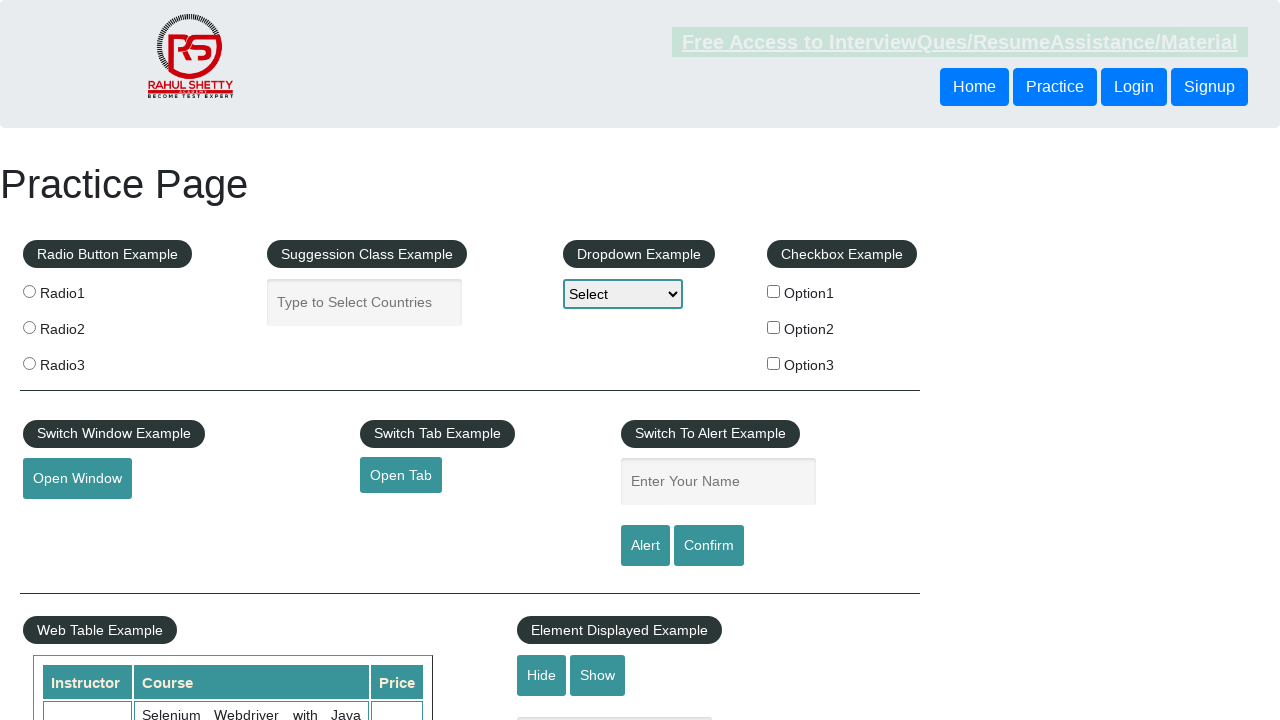

Retrieved text content from footer link: 'Twitter'
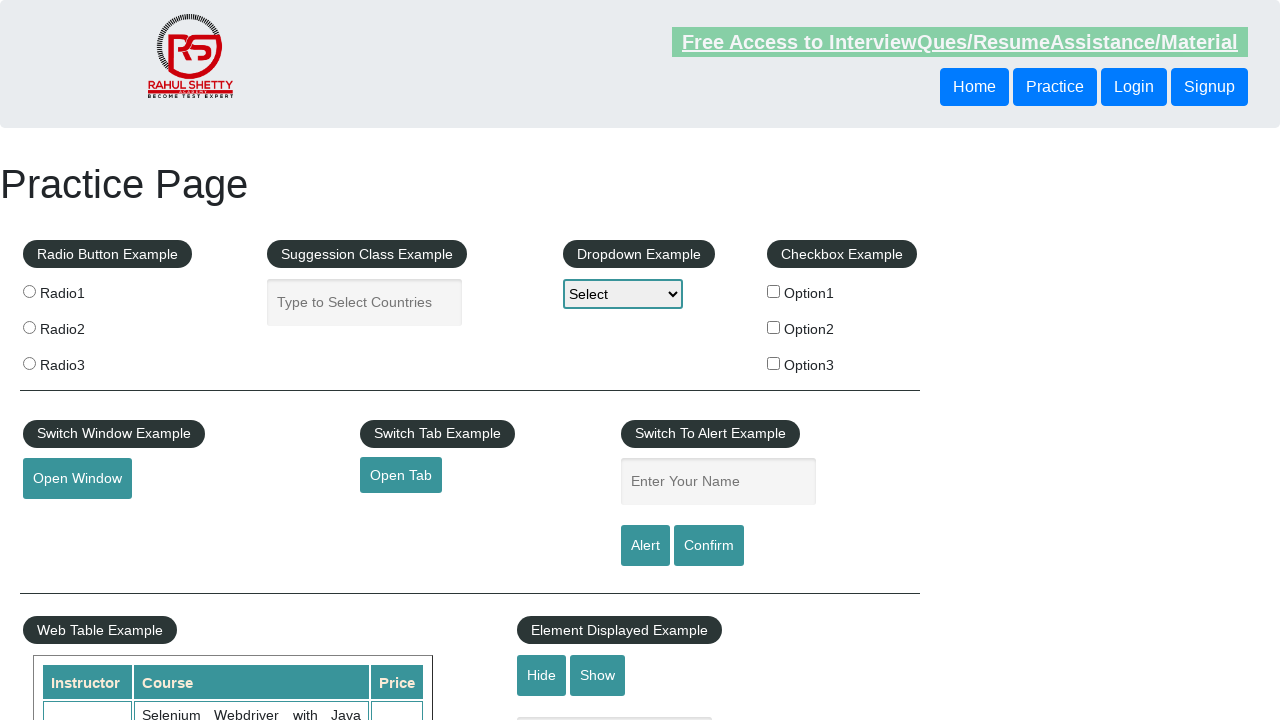

Verified link 'Twitter' has href attribute
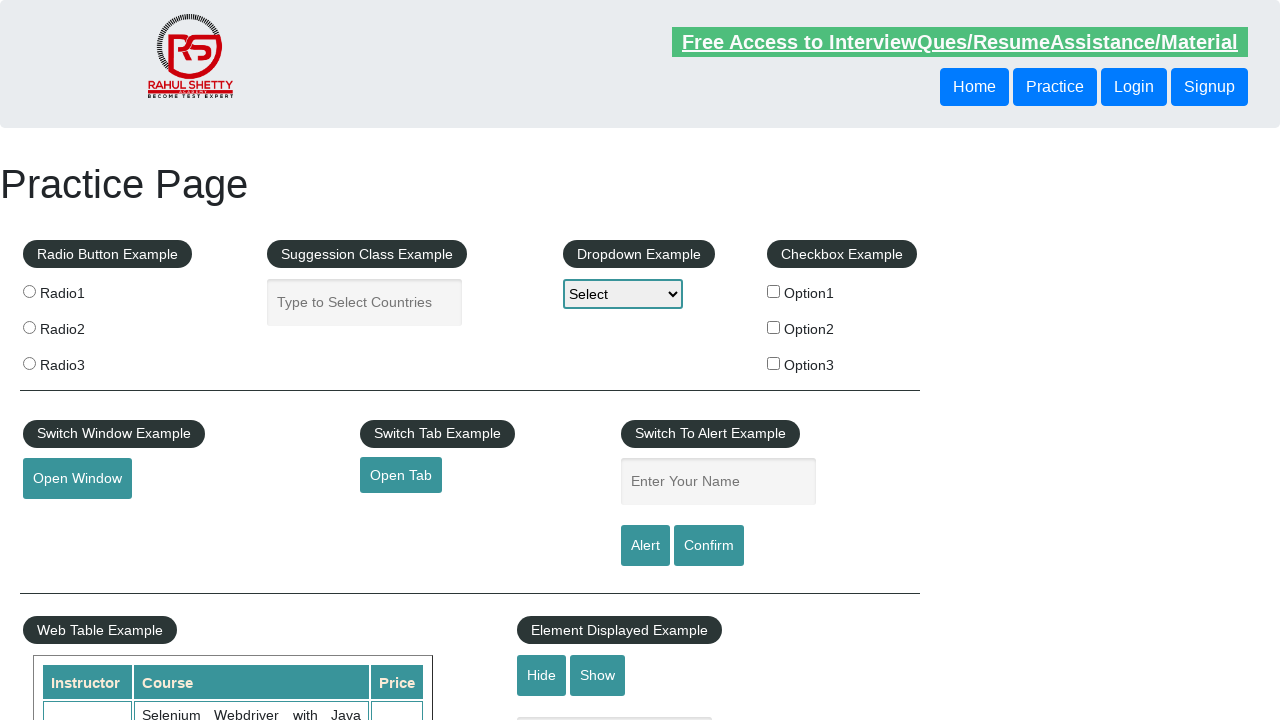

Verified link 'Twitter' has non-empty href value
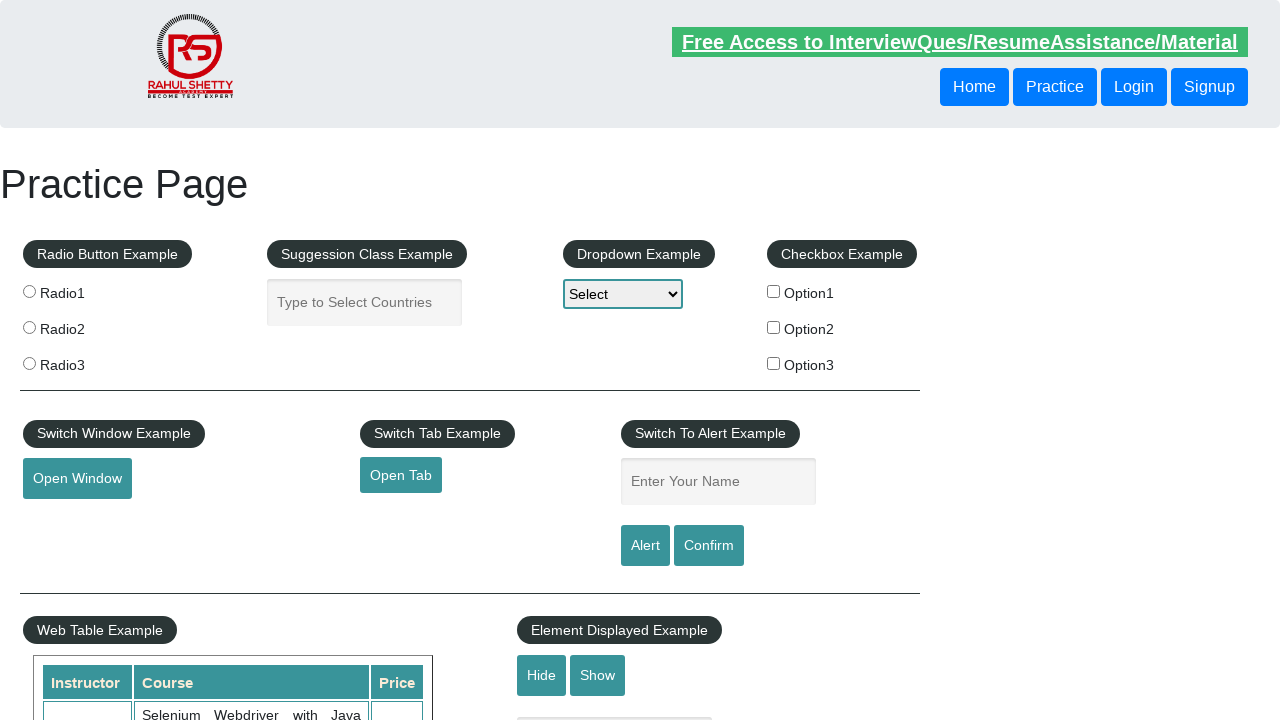

Retrieved href attribute from footer link
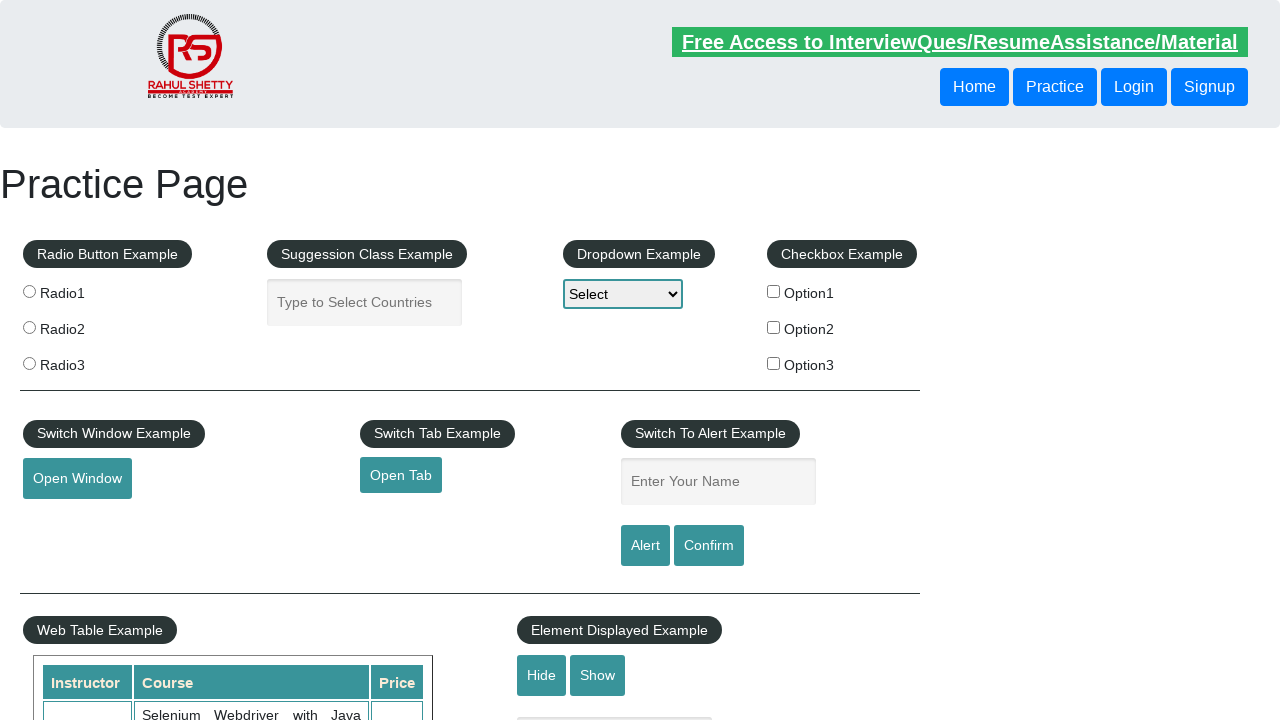

Retrieved text content from footer link: 'Google+'
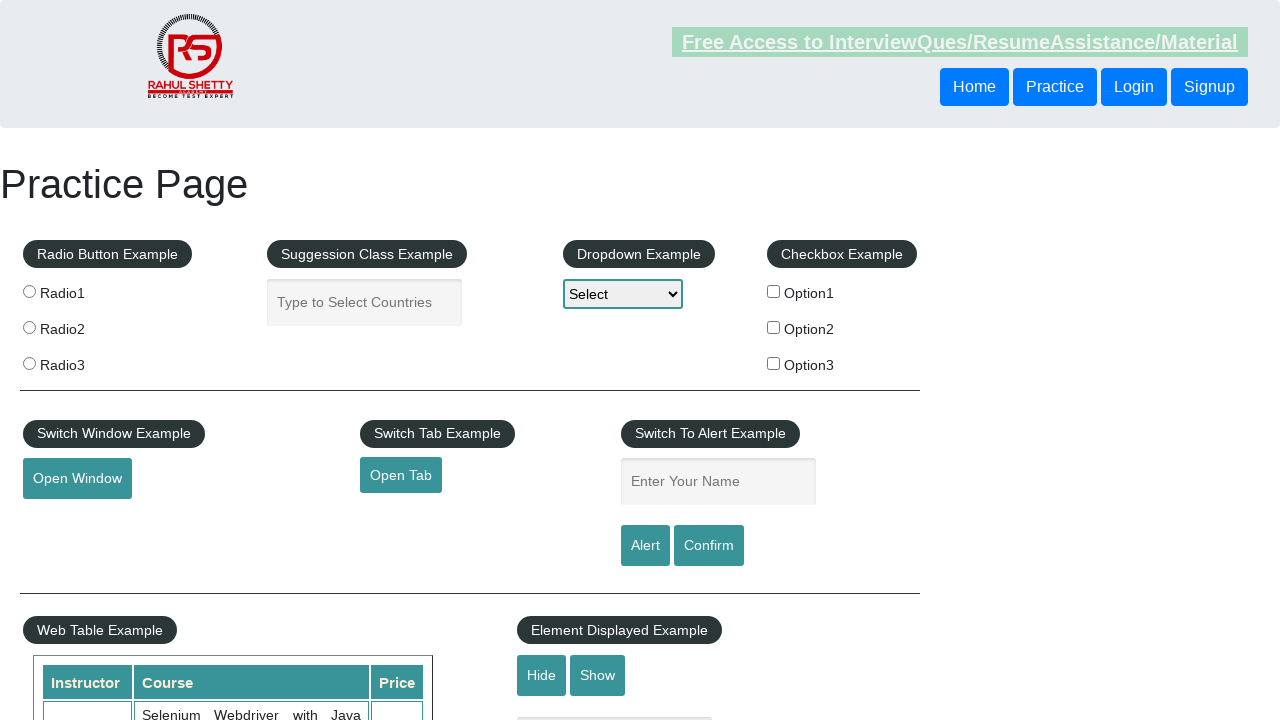

Verified link 'Google+' has href attribute
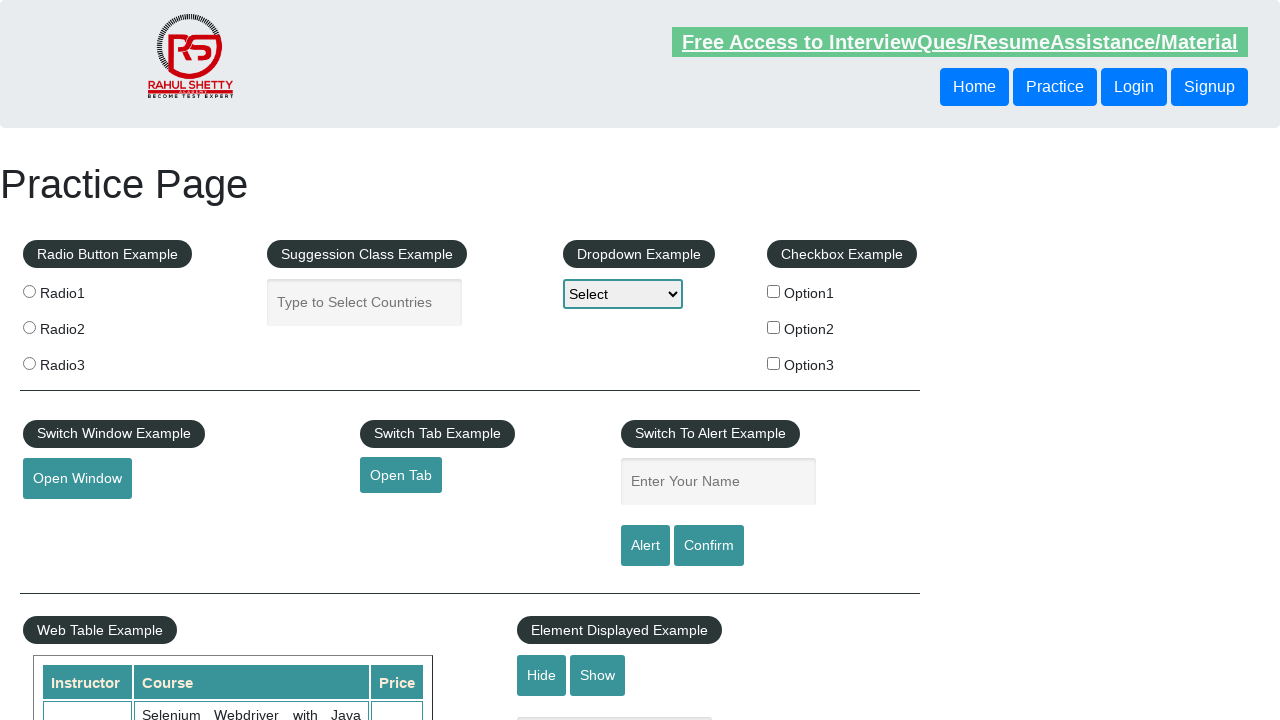

Verified link 'Google+' has non-empty href value
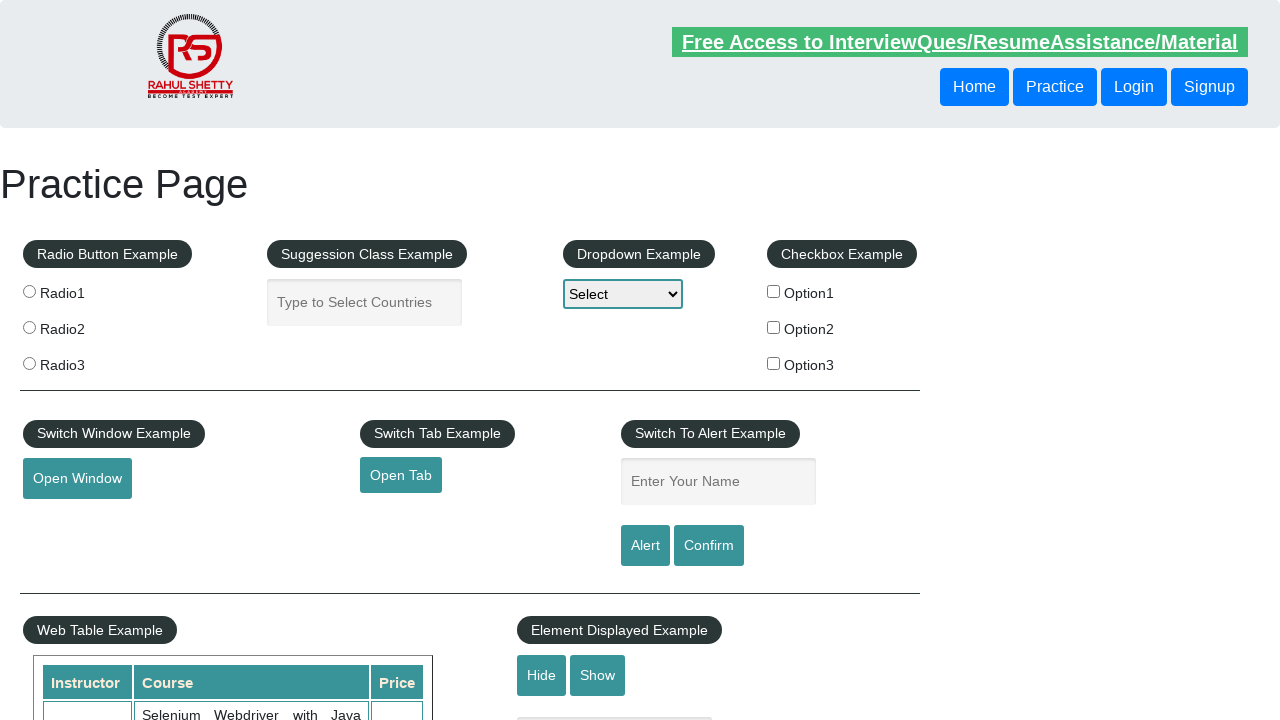

Retrieved href attribute from footer link
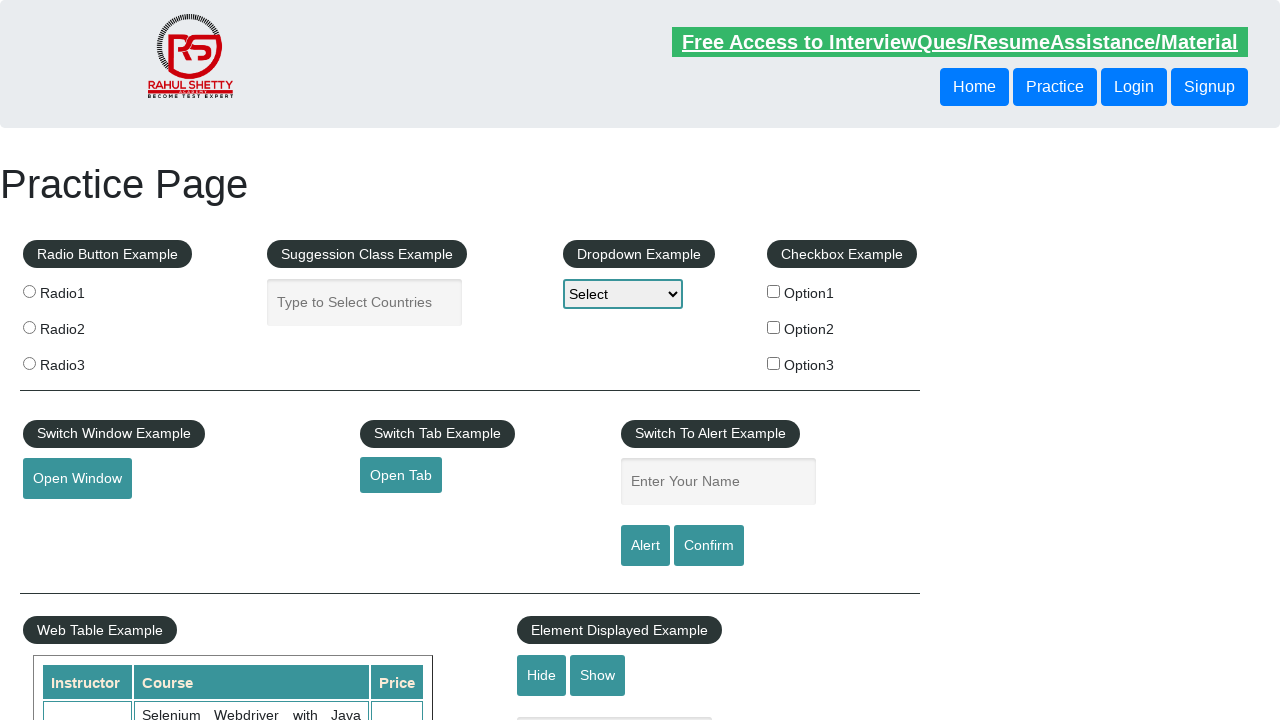

Retrieved text content from footer link: 'Youtube'
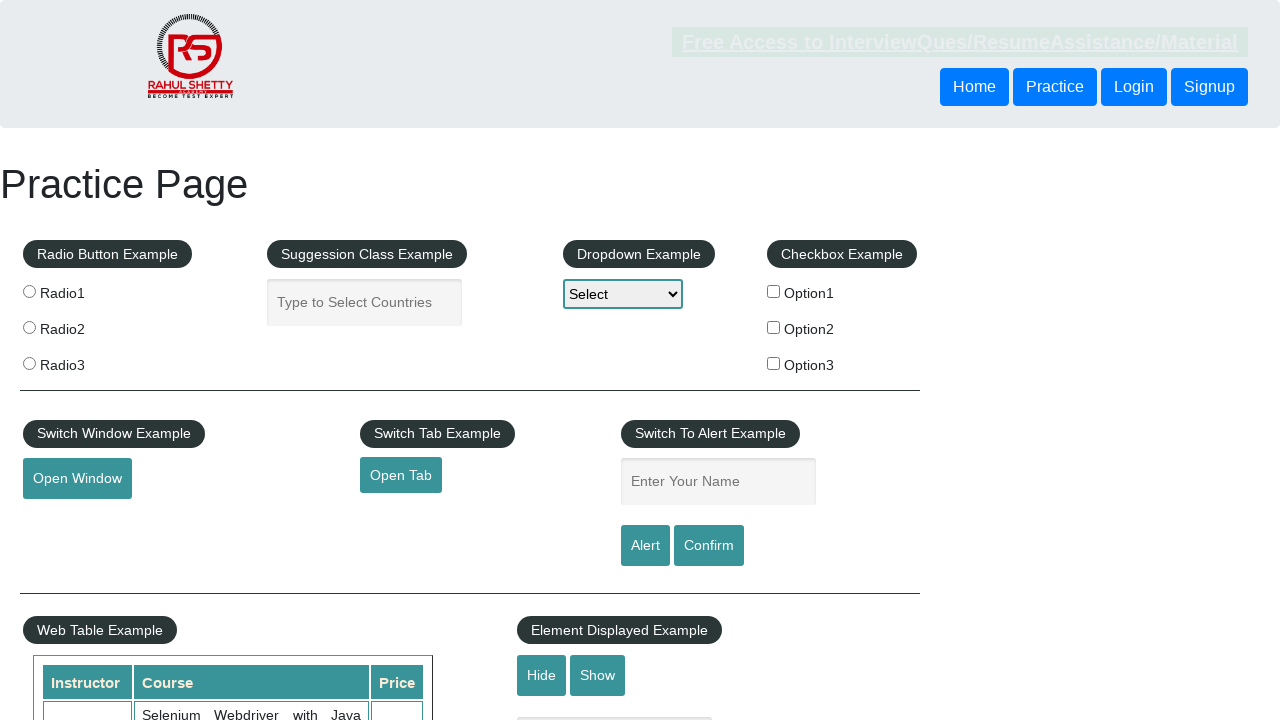

Verified link 'Youtube' has href attribute
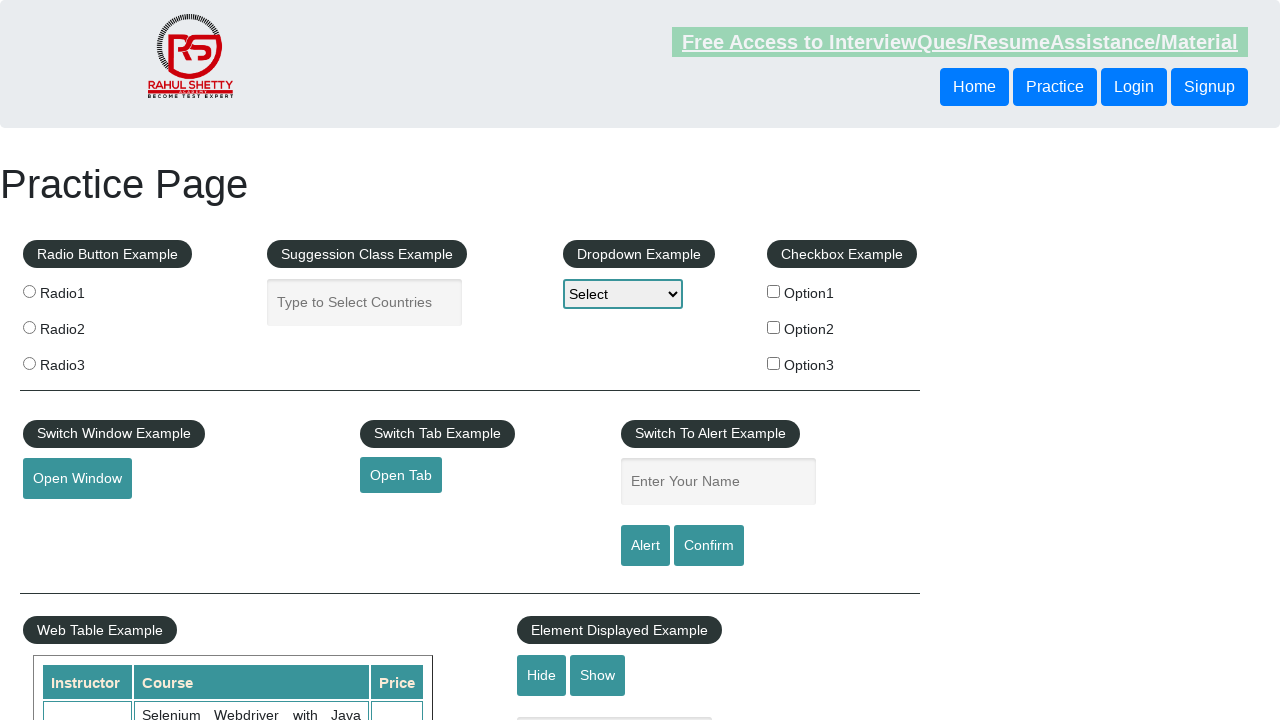

Verified link 'Youtube' has non-empty href value
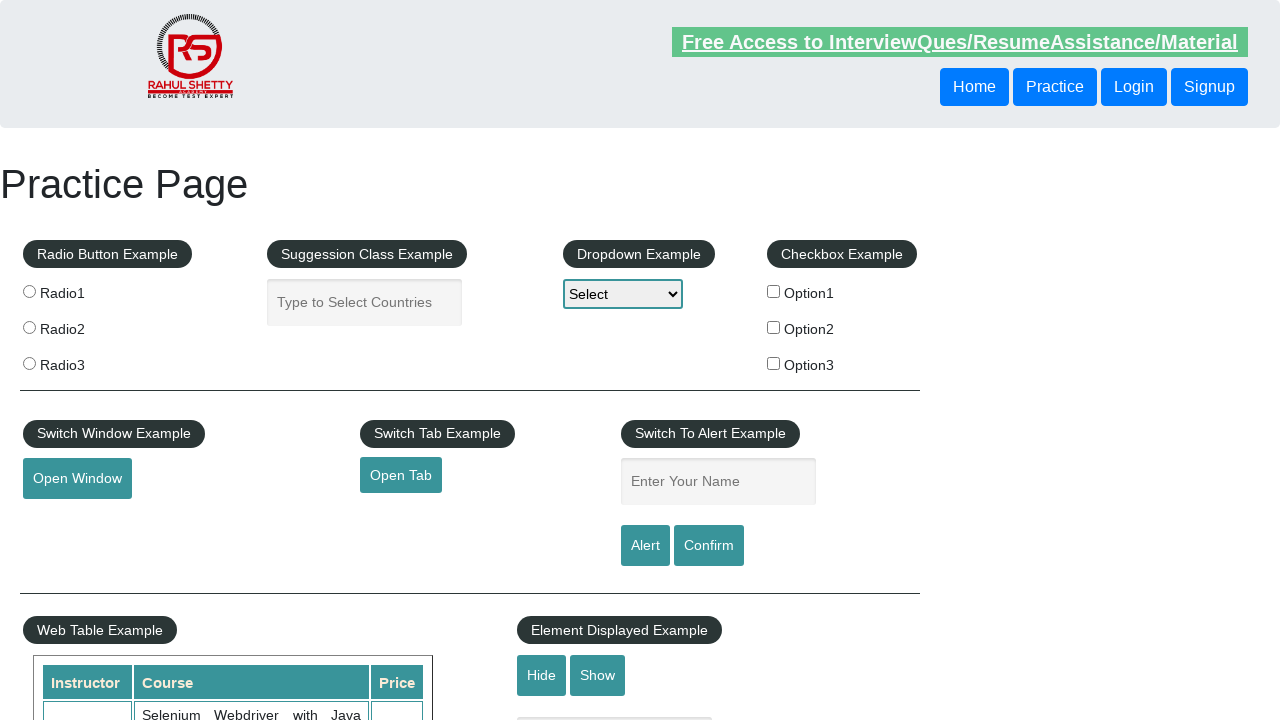

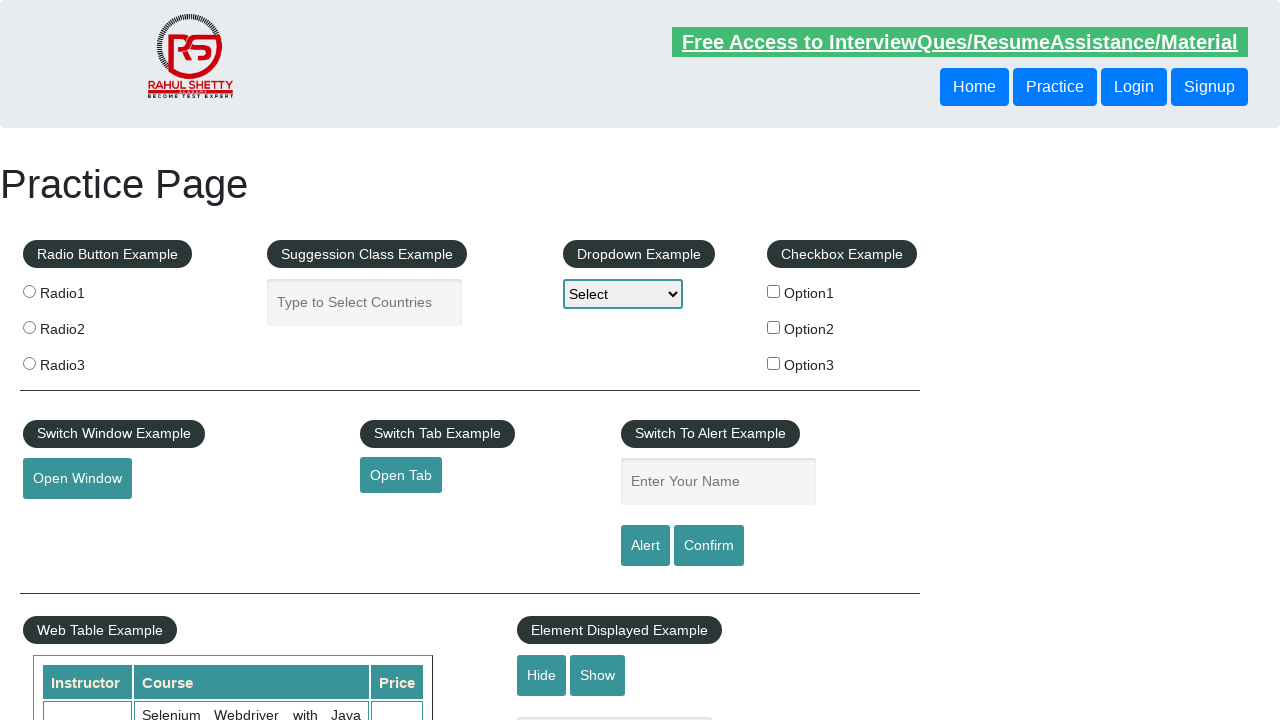